Tests a large form by filling all input fields with the same value and submitting the form

Starting URL: http://suninjuly.github.io/huge_form.html

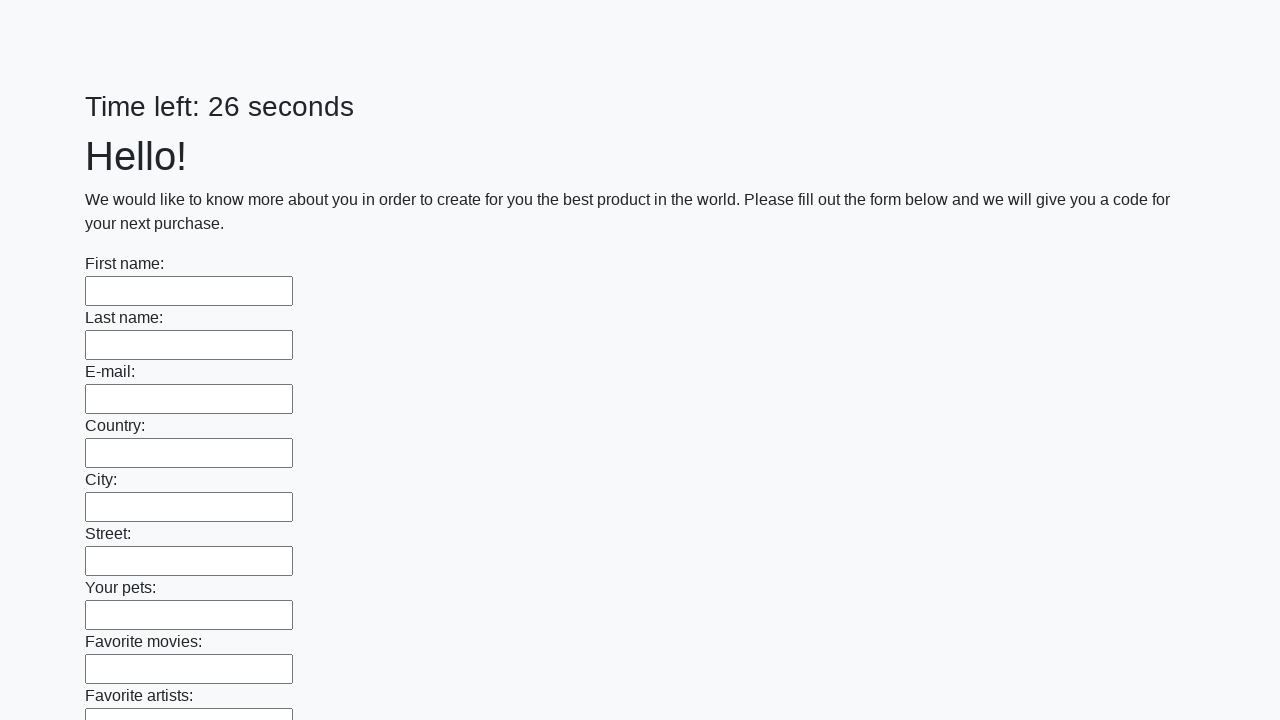

Navigated to huge form page
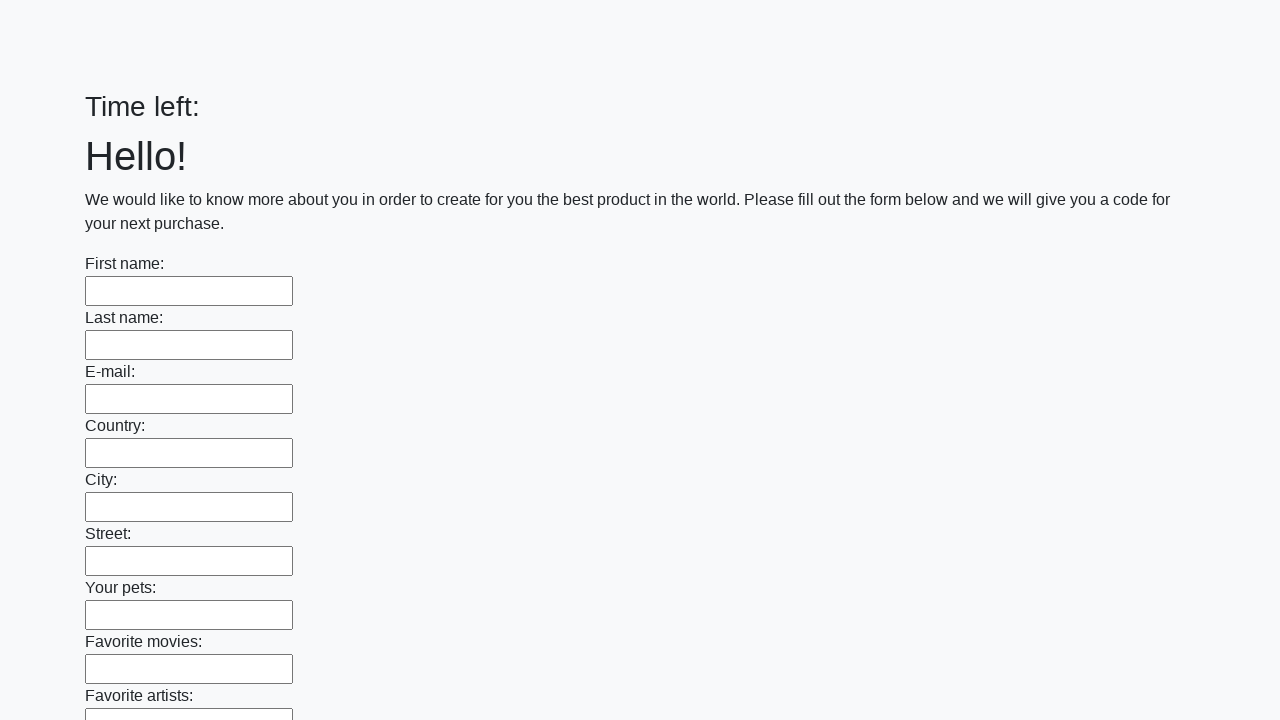

Filled input field with 'answer' on input >> nth=0
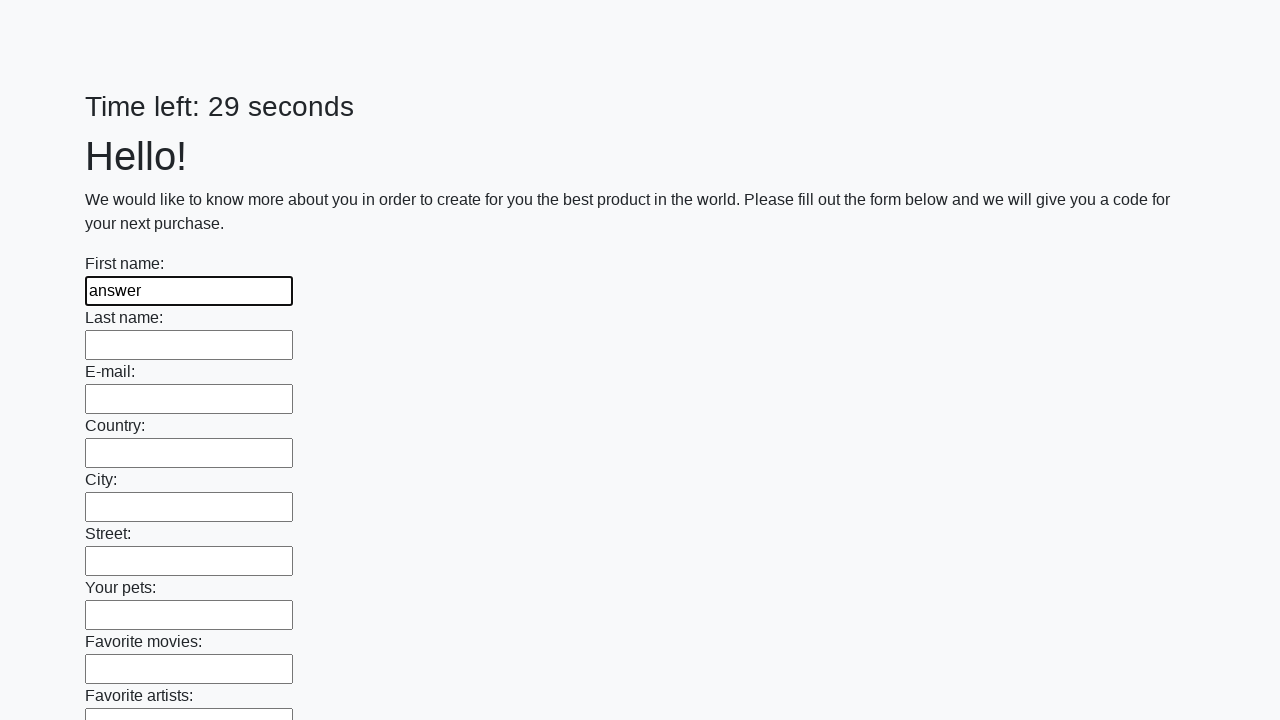

Filled input field with 'answer' on input >> nth=1
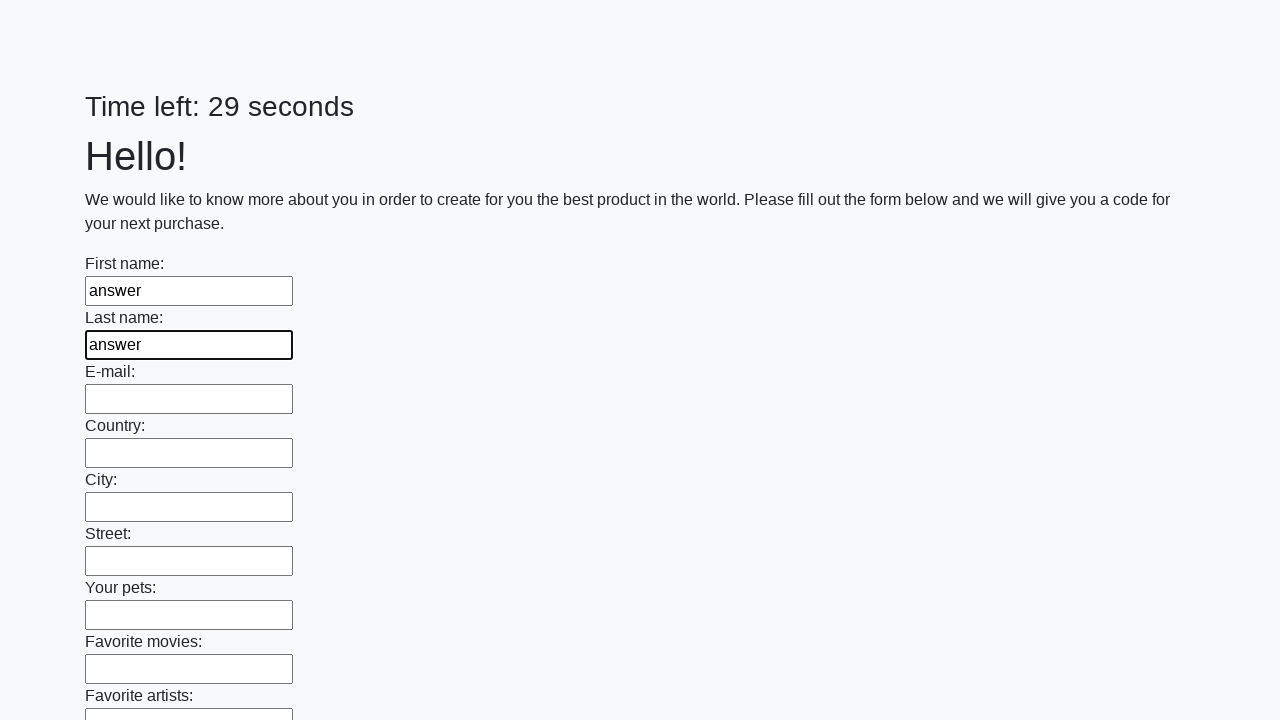

Filled input field with 'answer' on input >> nth=2
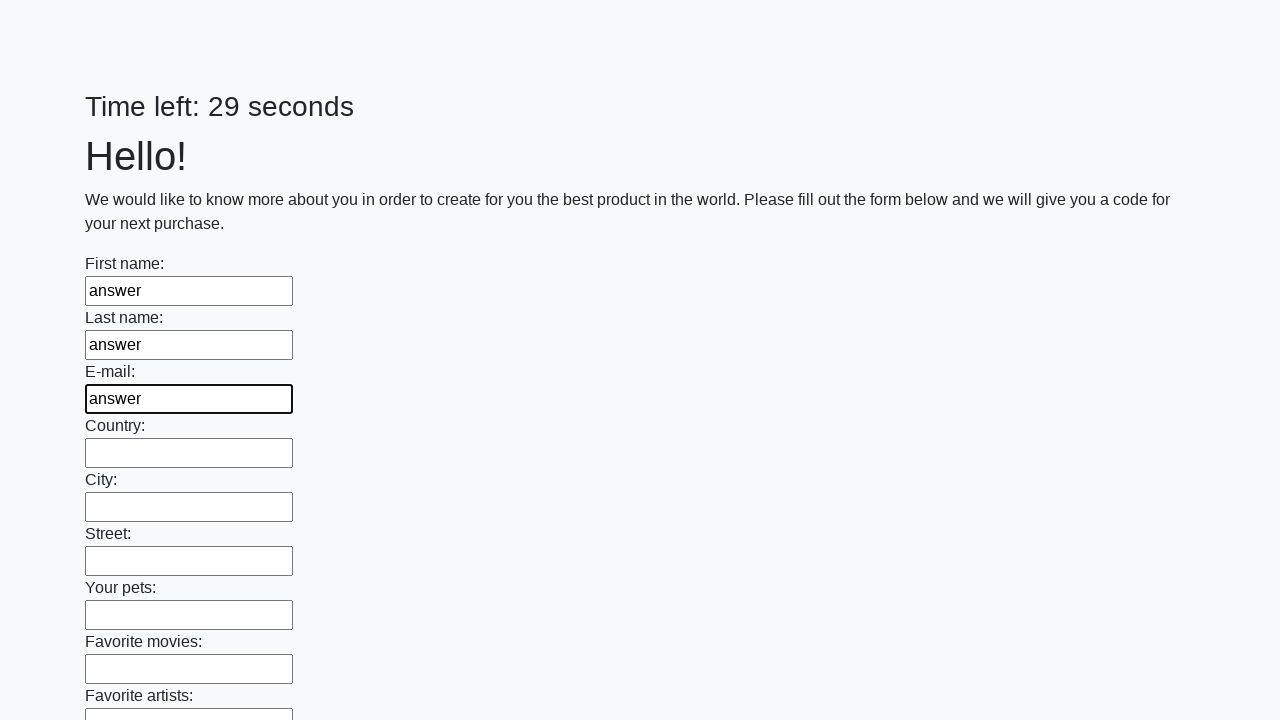

Filled input field with 'answer' on input >> nth=3
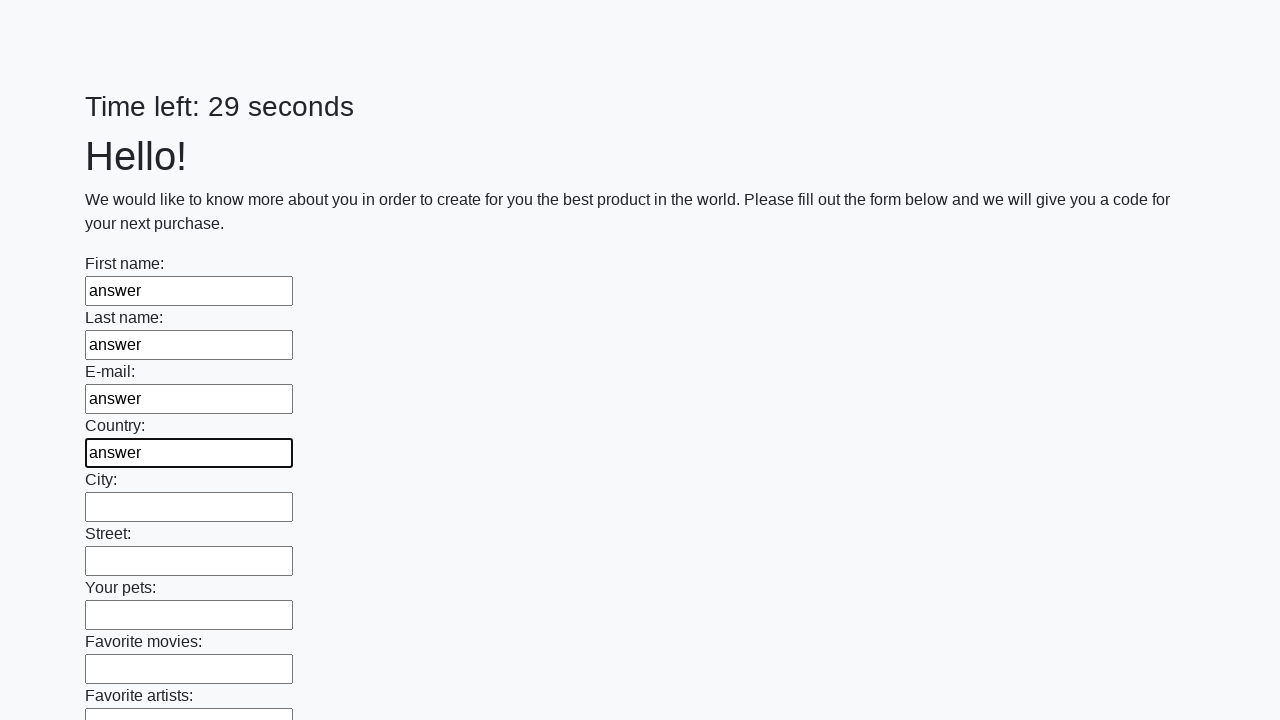

Filled input field with 'answer' on input >> nth=4
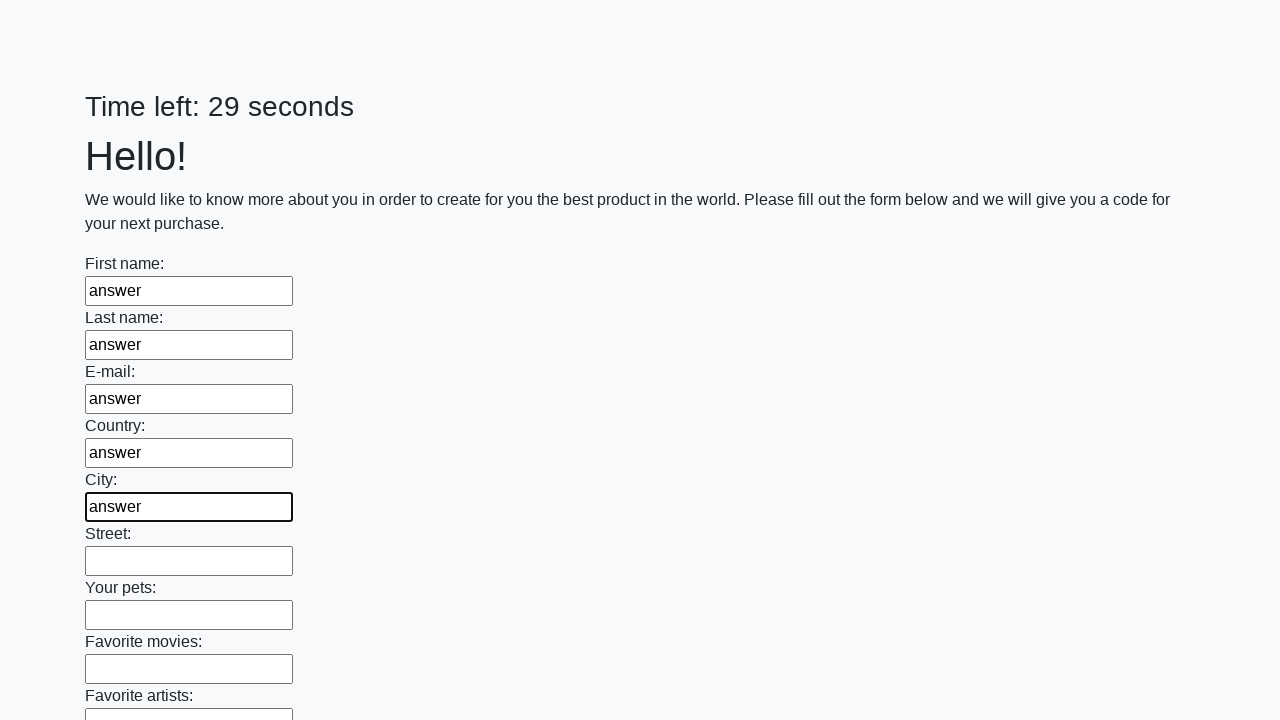

Filled input field with 'answer' on input >> nth=5
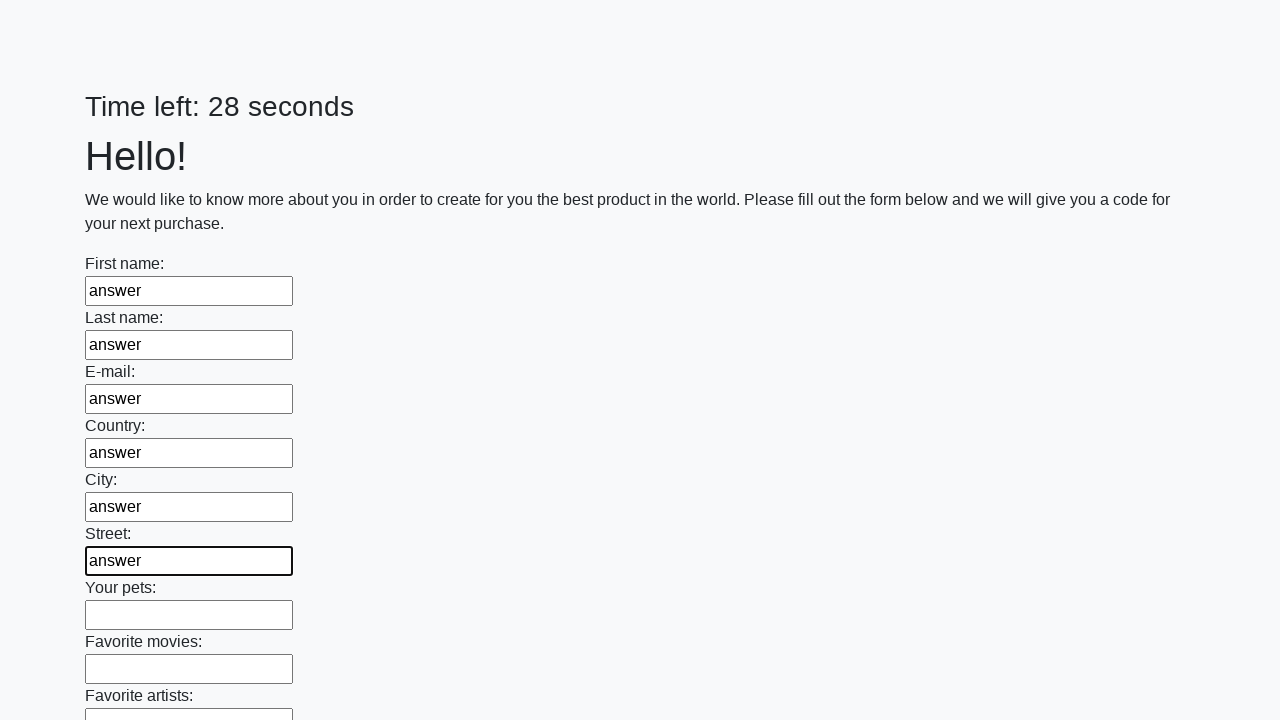

Filled input field with 'answer' on input >> nth=6
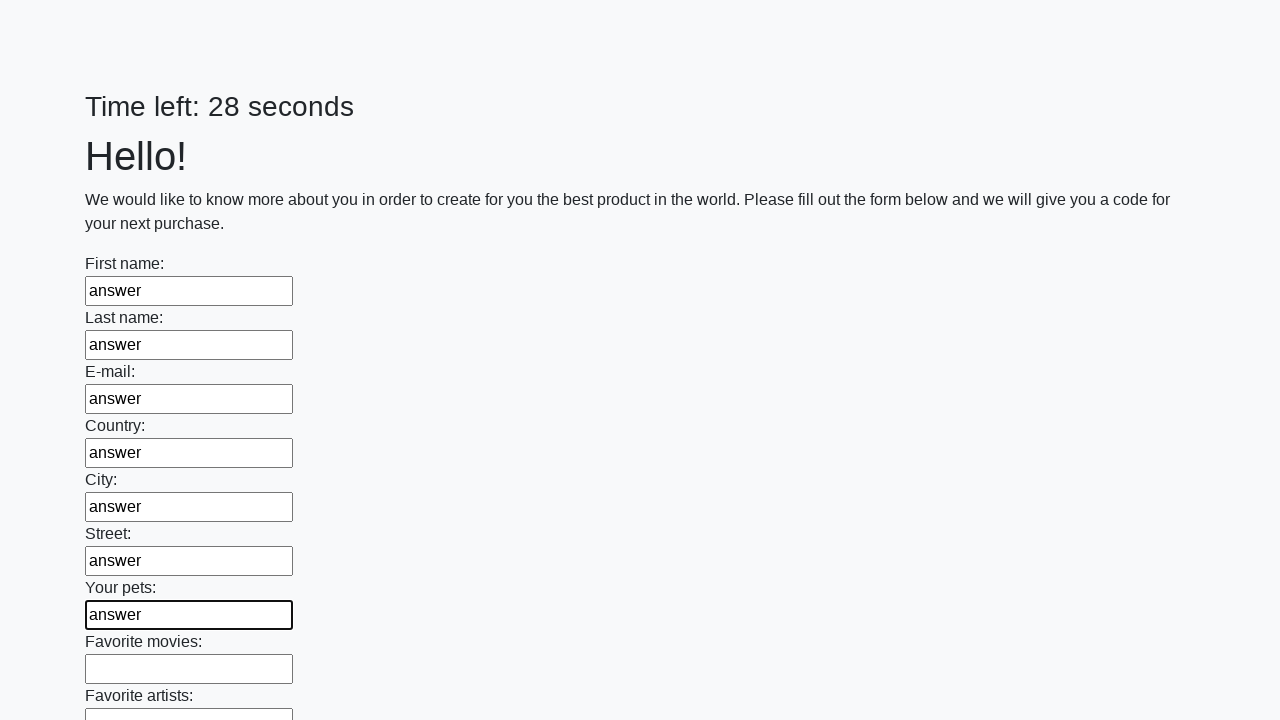

Filled input field with 'answer' on input >> nth=7
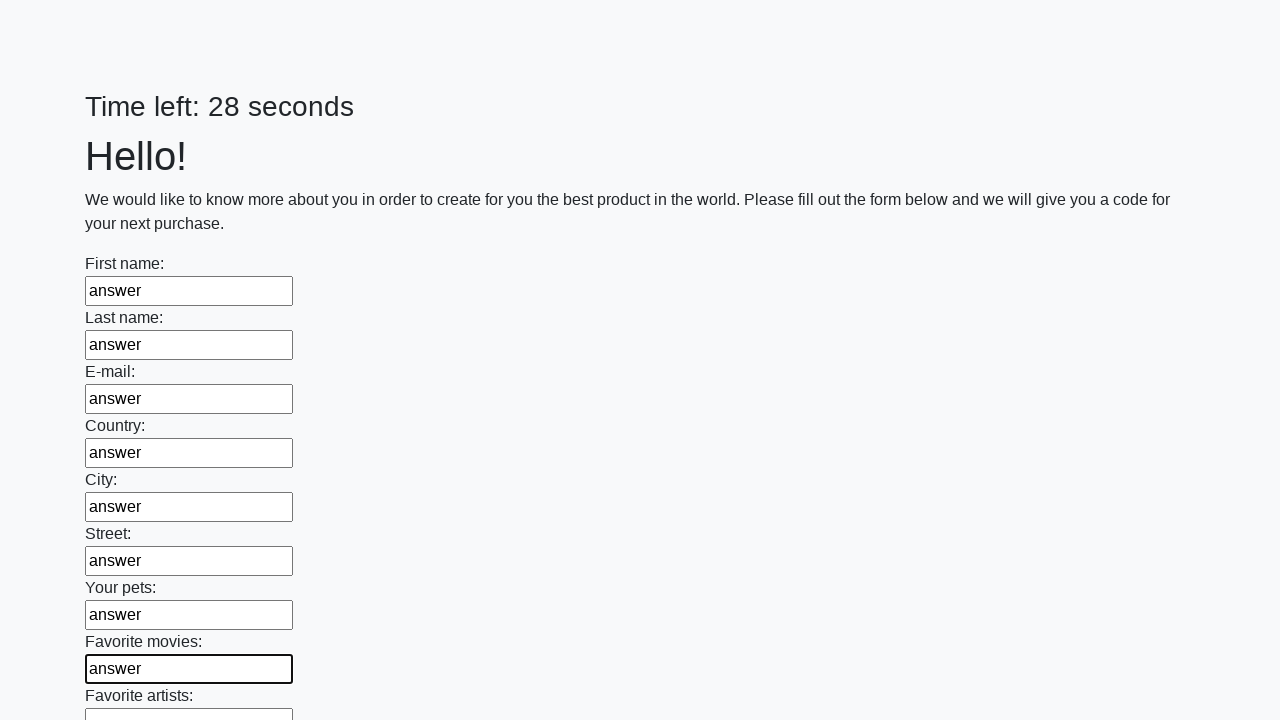

Filled input field with 'answer' on input >> nth=8
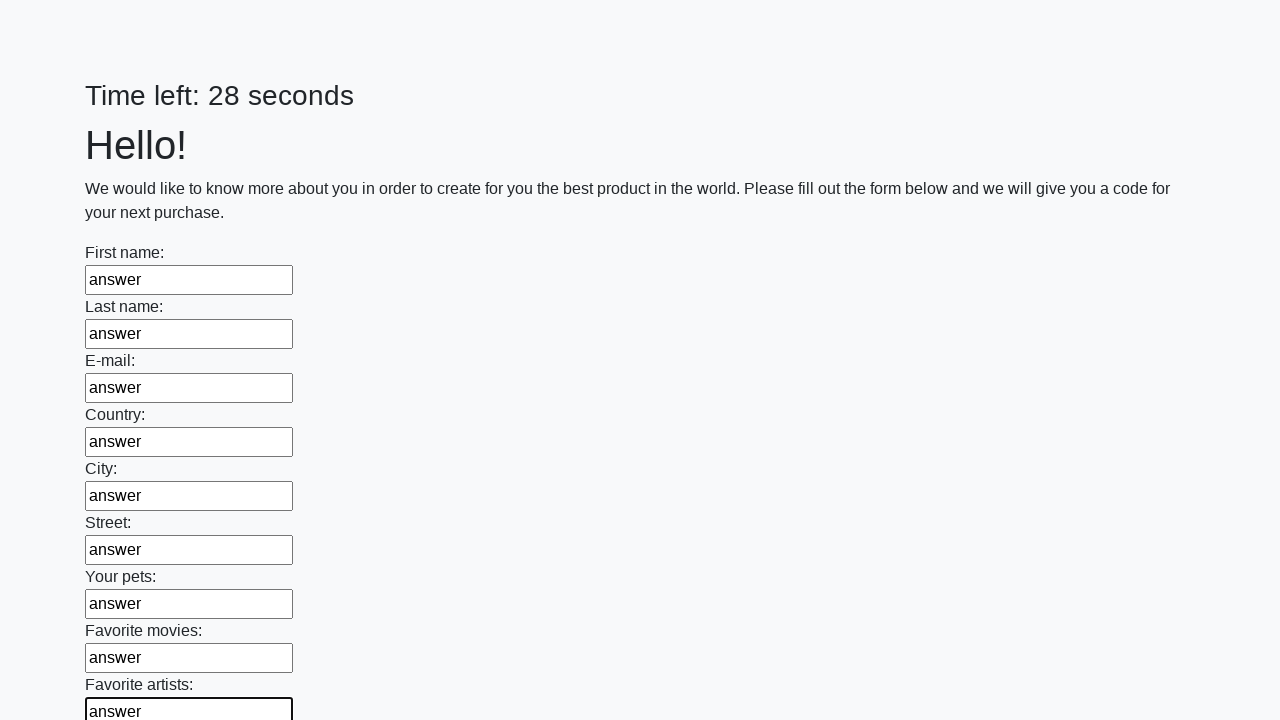

Filled input field with 'answer' on input >> nth=9
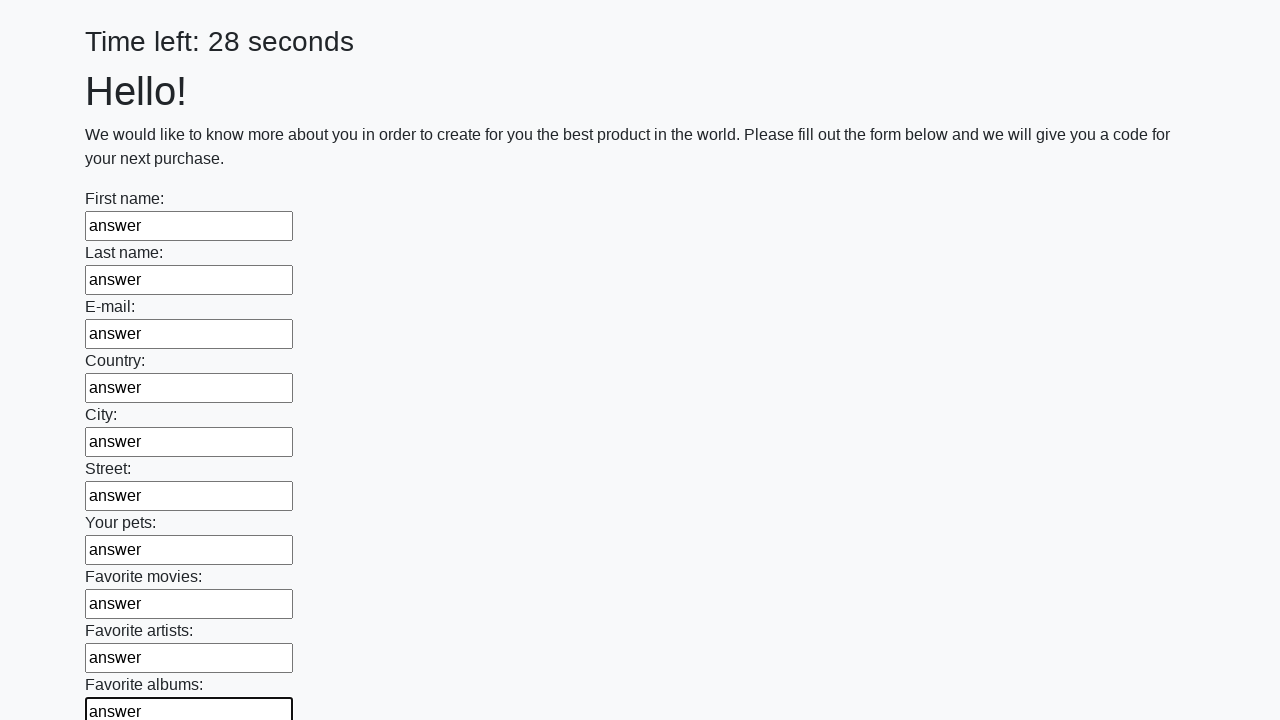

Filled input field with 'answer' on input >> nth=10
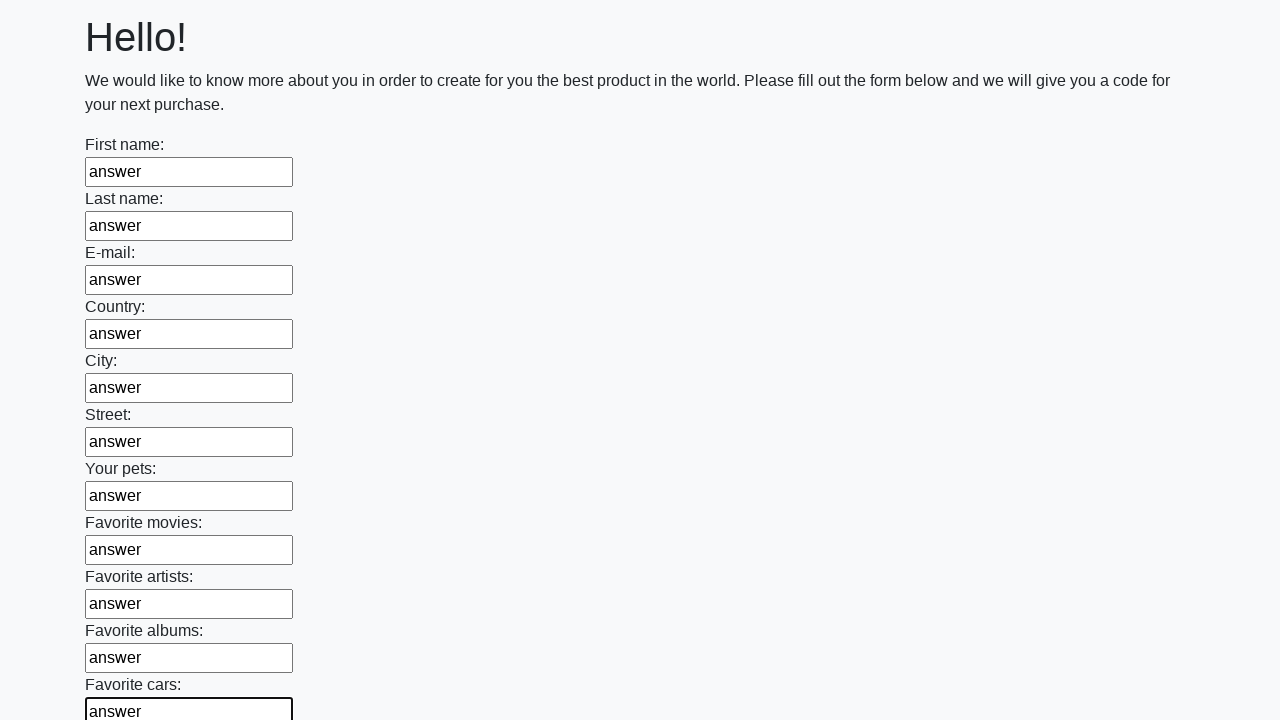

Filled input field with 'answer' on input >> nth=11
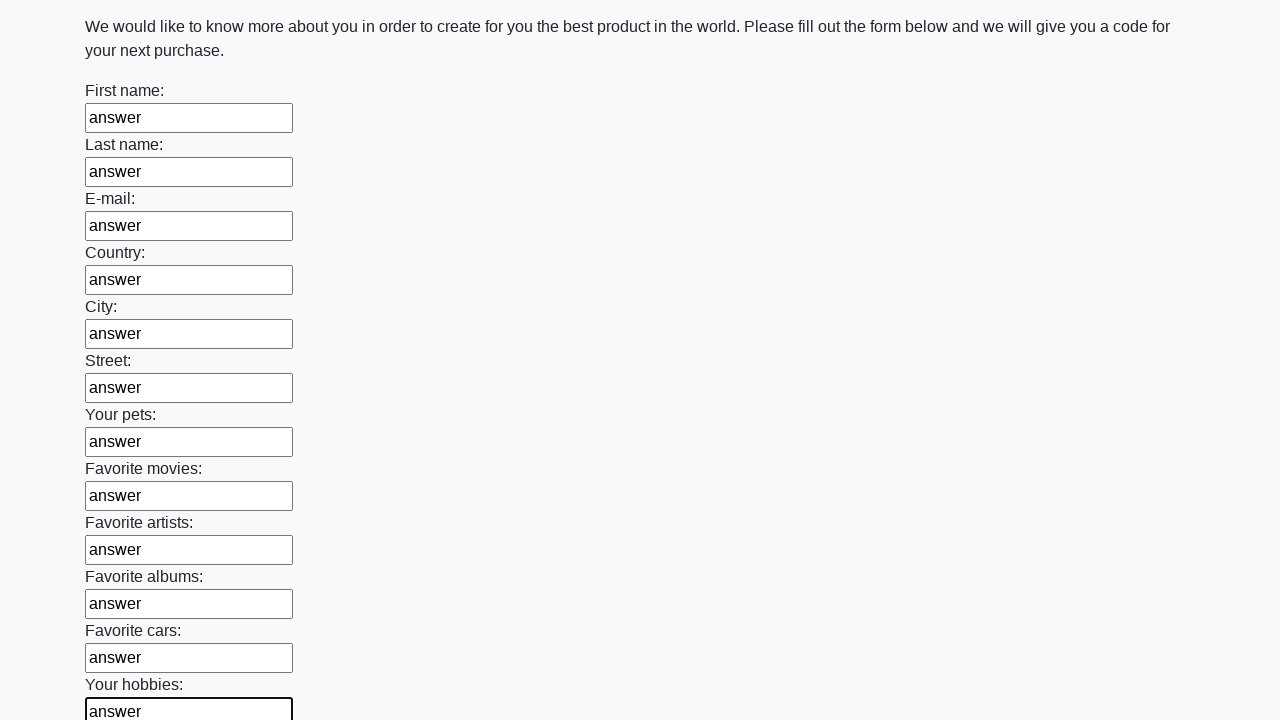

Filled input field with 'answer' on input >> nth=12
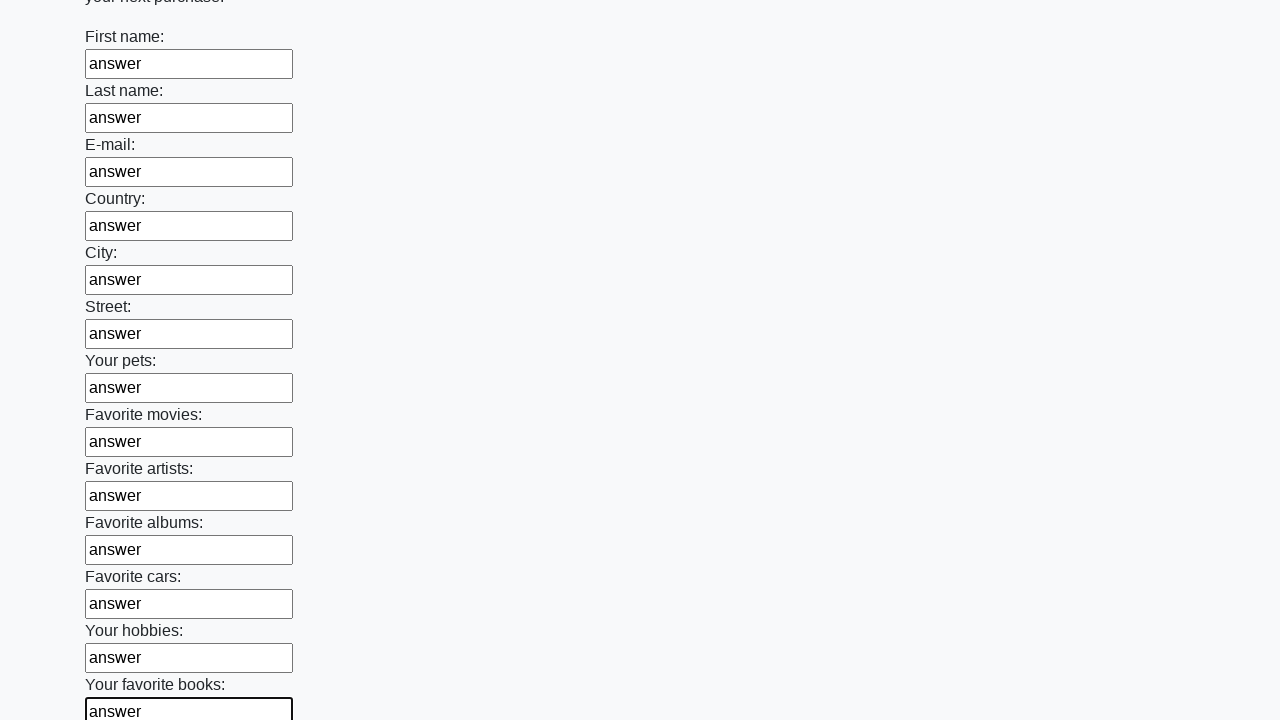

Filled input field with 'answer' on input >> nth=13
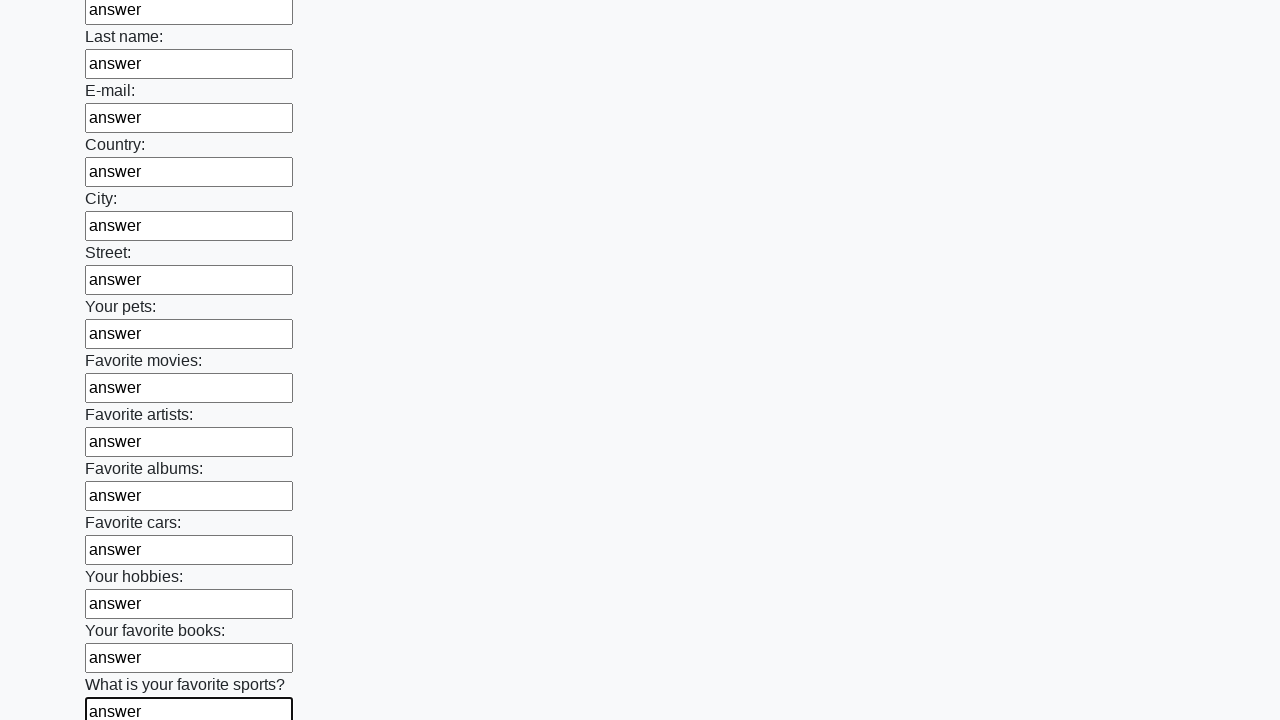

Filled input field with 'answer' on input >> nth=14
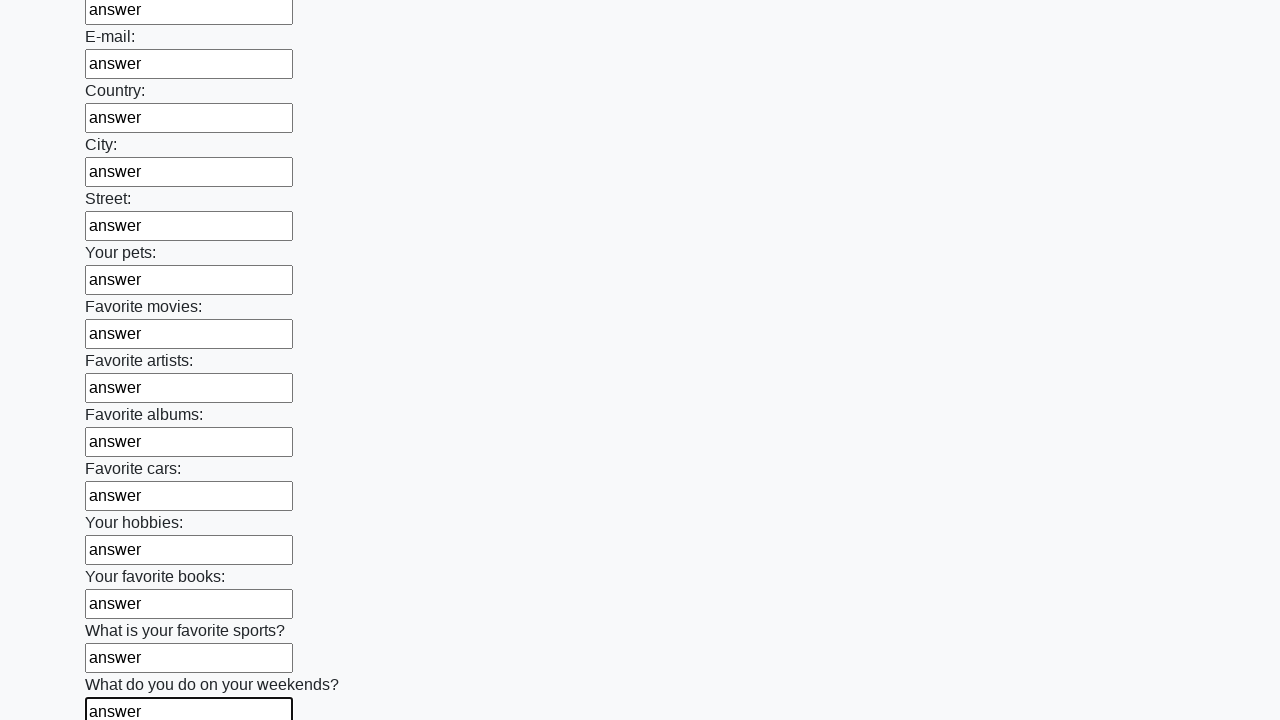

Filled input field with 'answer' on input >> nth=15
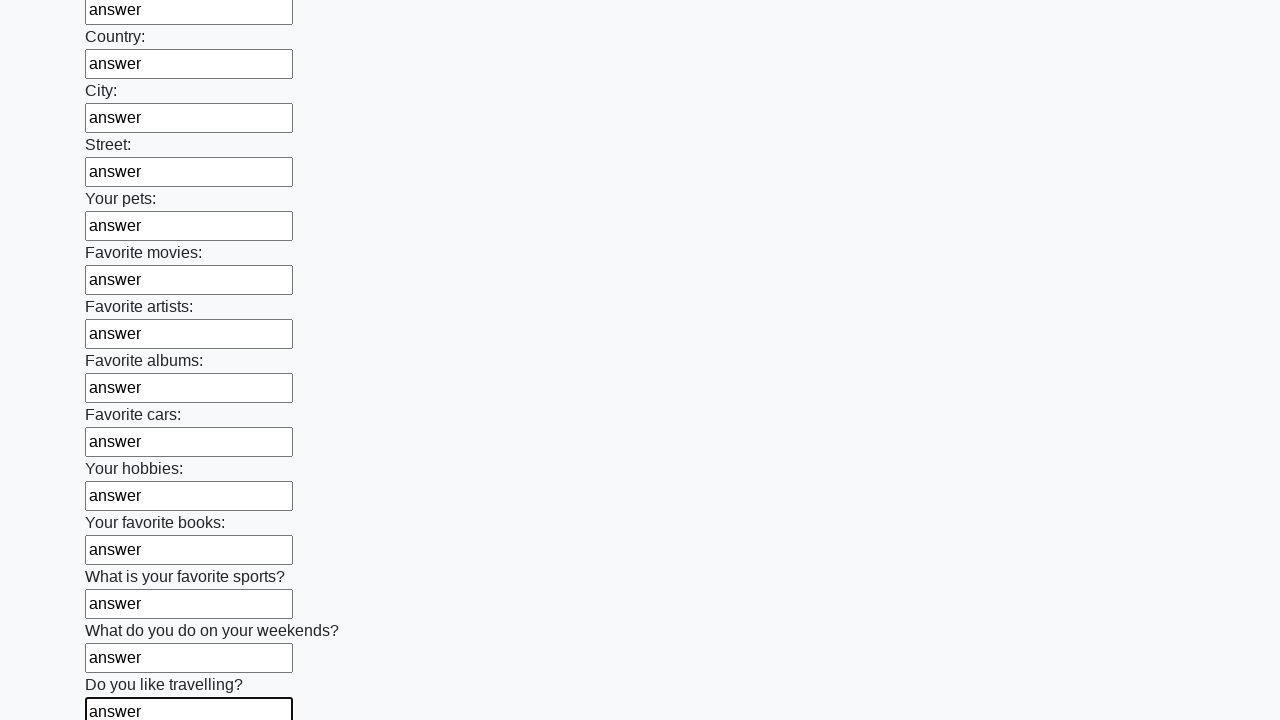

Filled input field with 'answer' on input >> nth=16
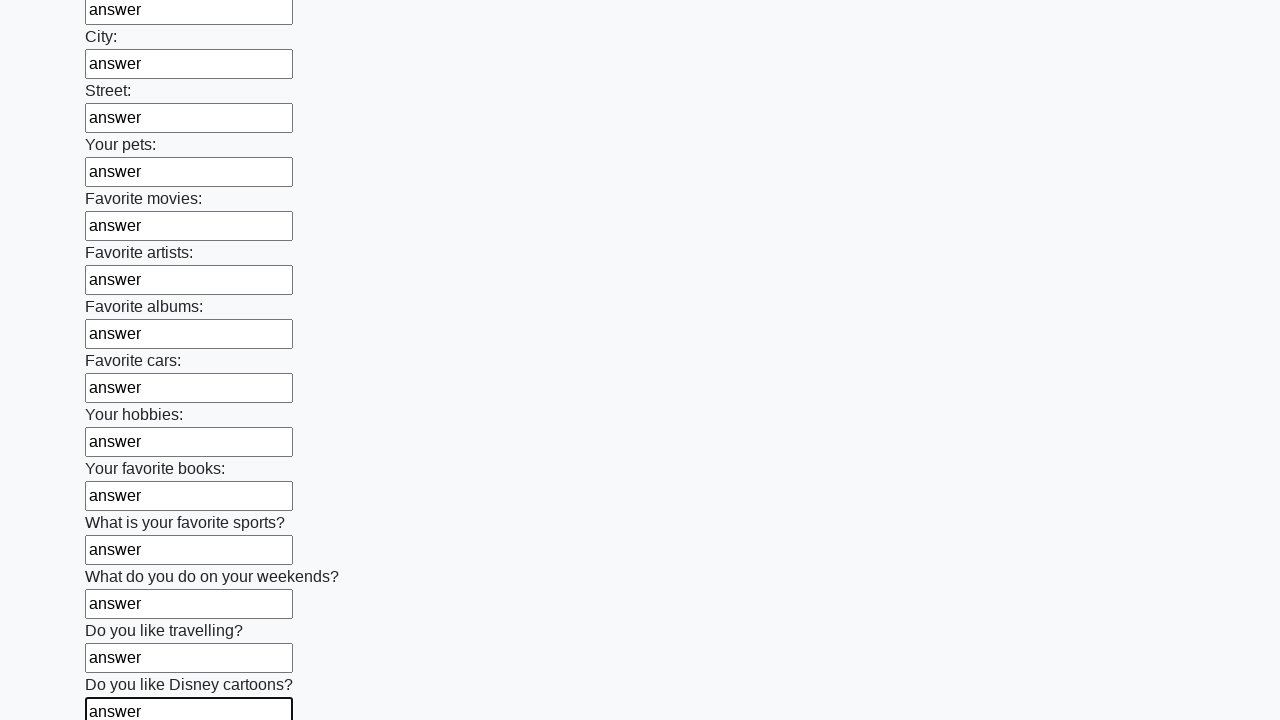

Filled input field with 'answer' on input >> nth=17
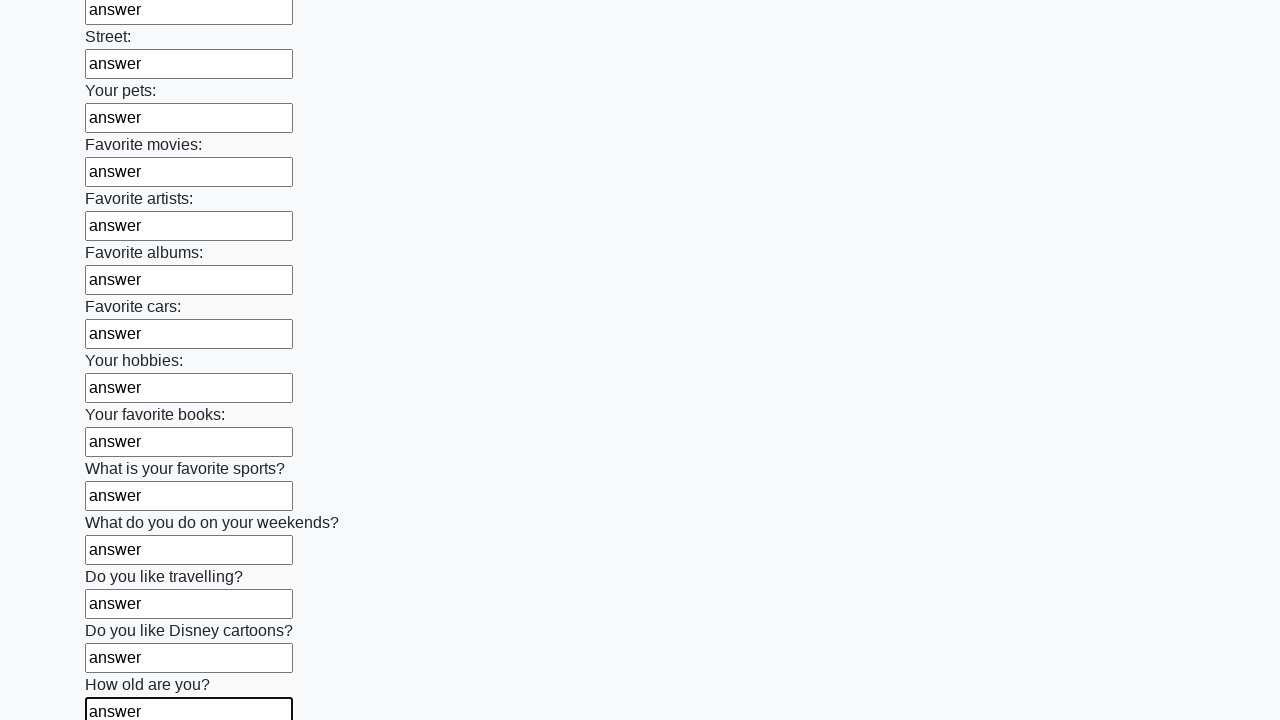

Filled input field with 'answer' on input >> nth=18
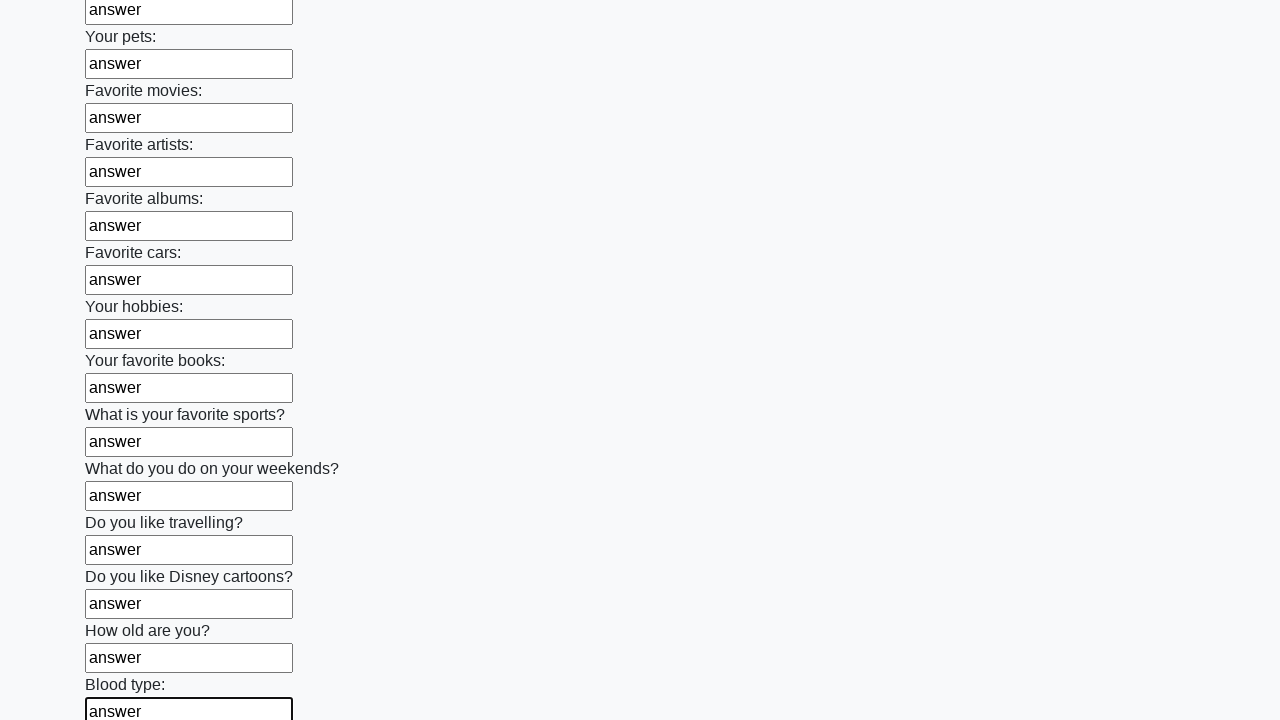

Filled input field with 'answer' on input >> nth=19
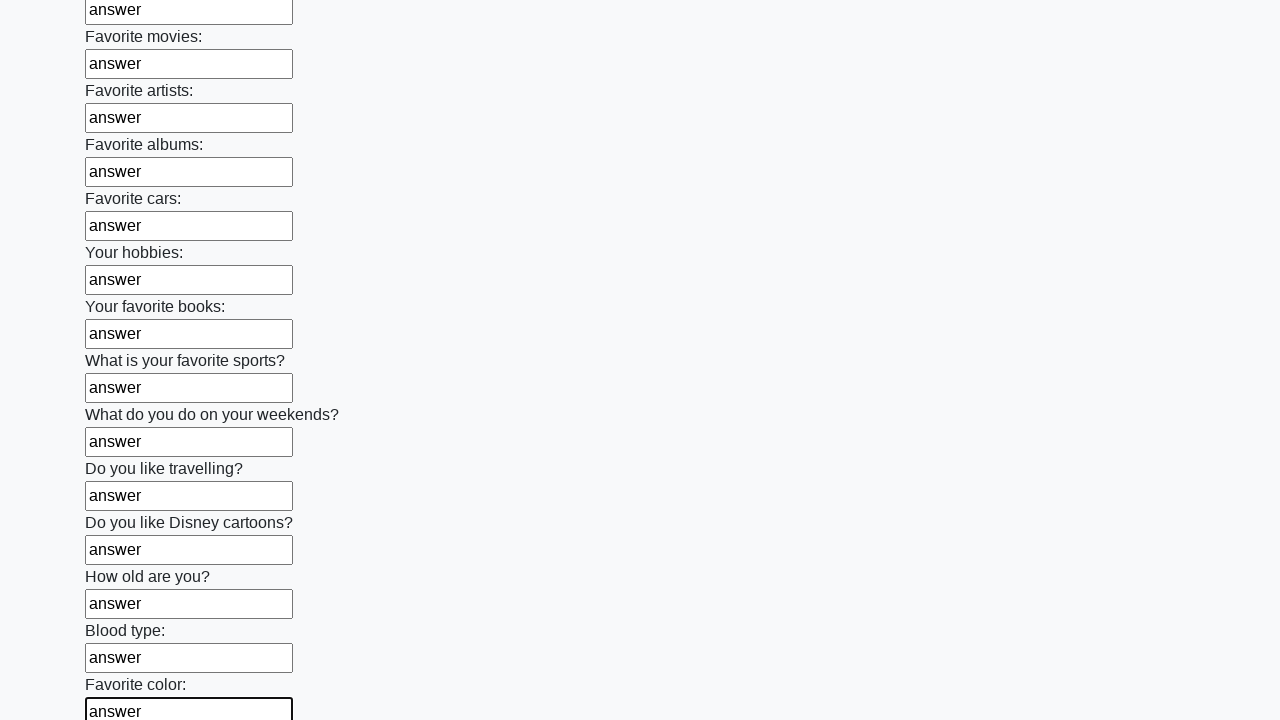

Filled input field with 'answer' on input >> nth=20
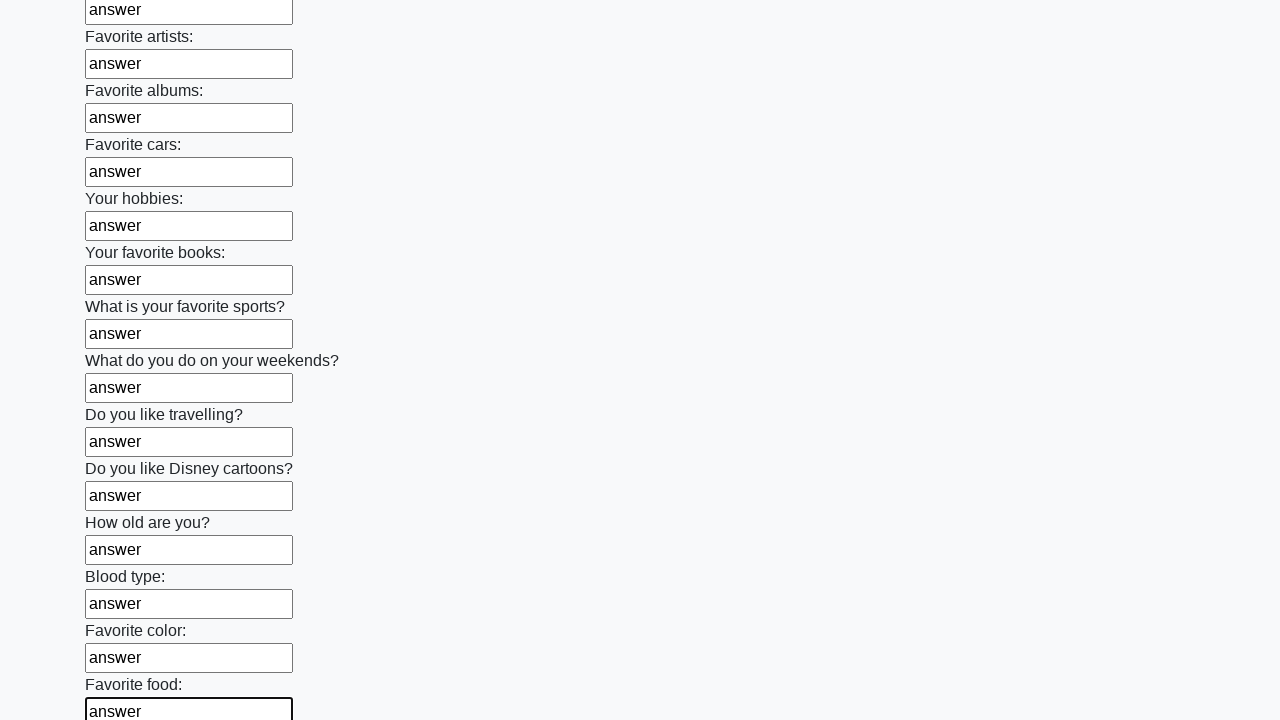

Filled input field with 'answer' on input >> nth=21
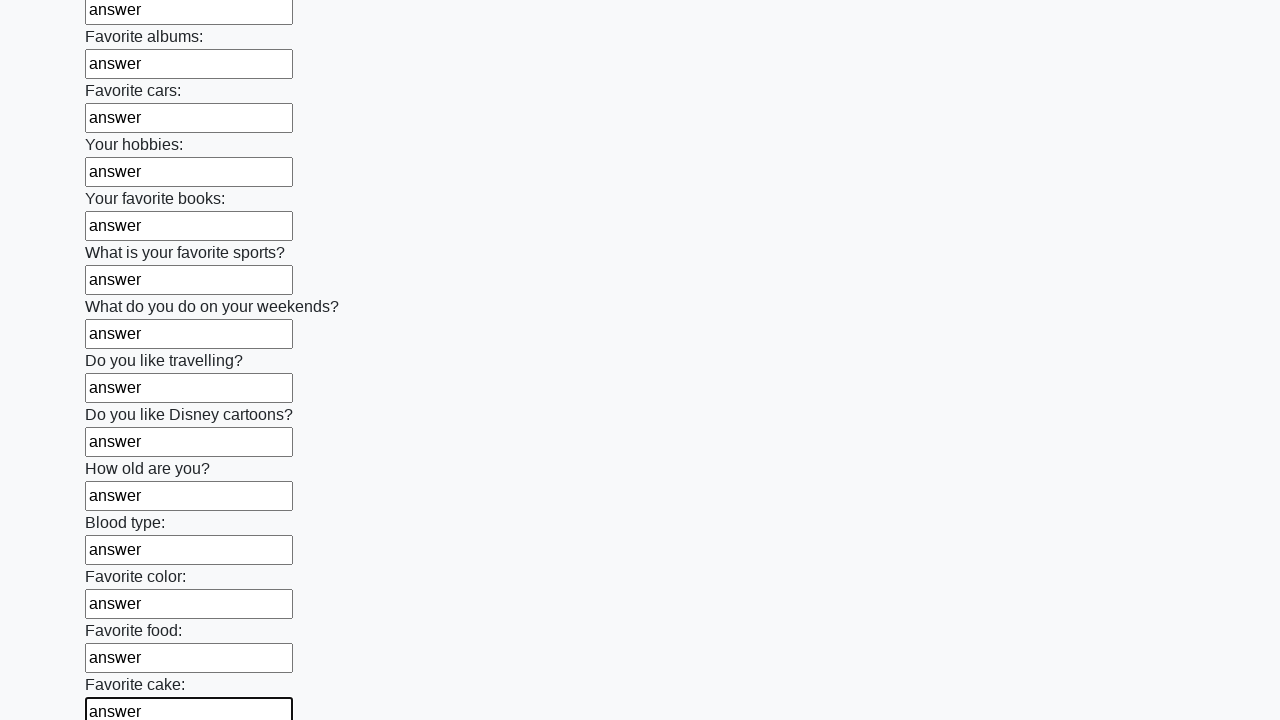

Filled input field with 'answer' on input >> nth=22
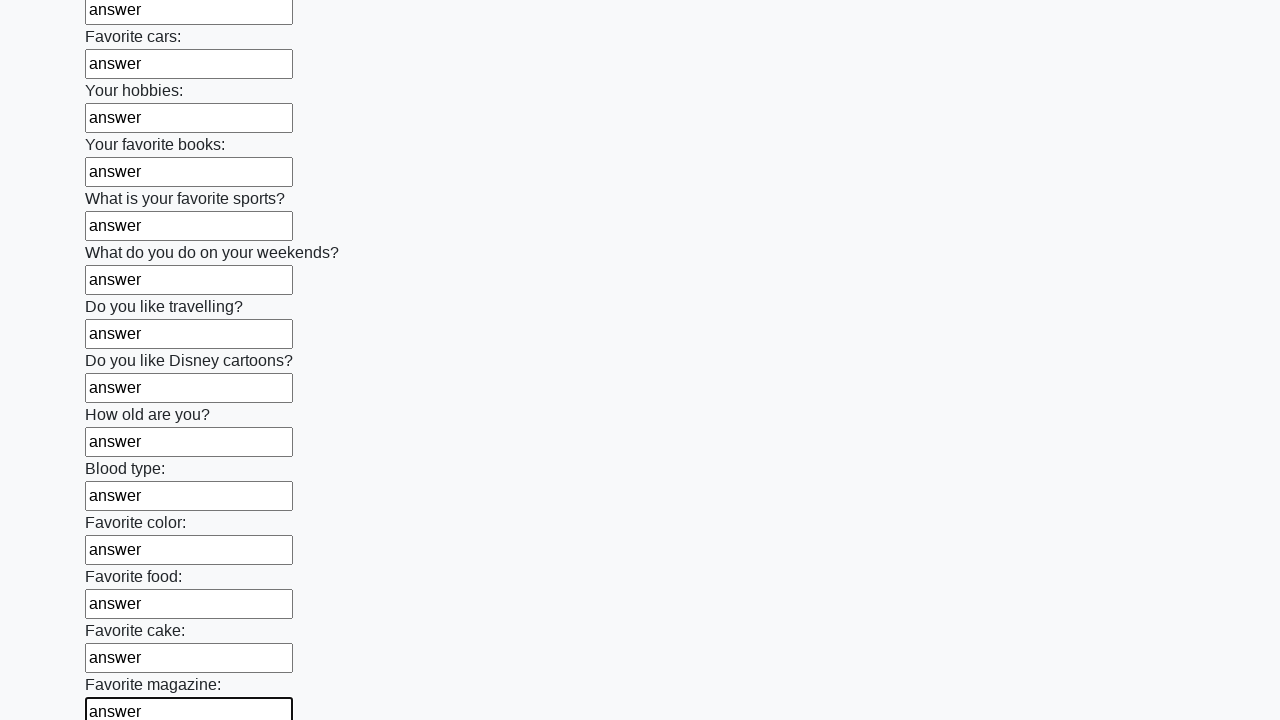

Filled input field with 'answer' on input >> nth=23
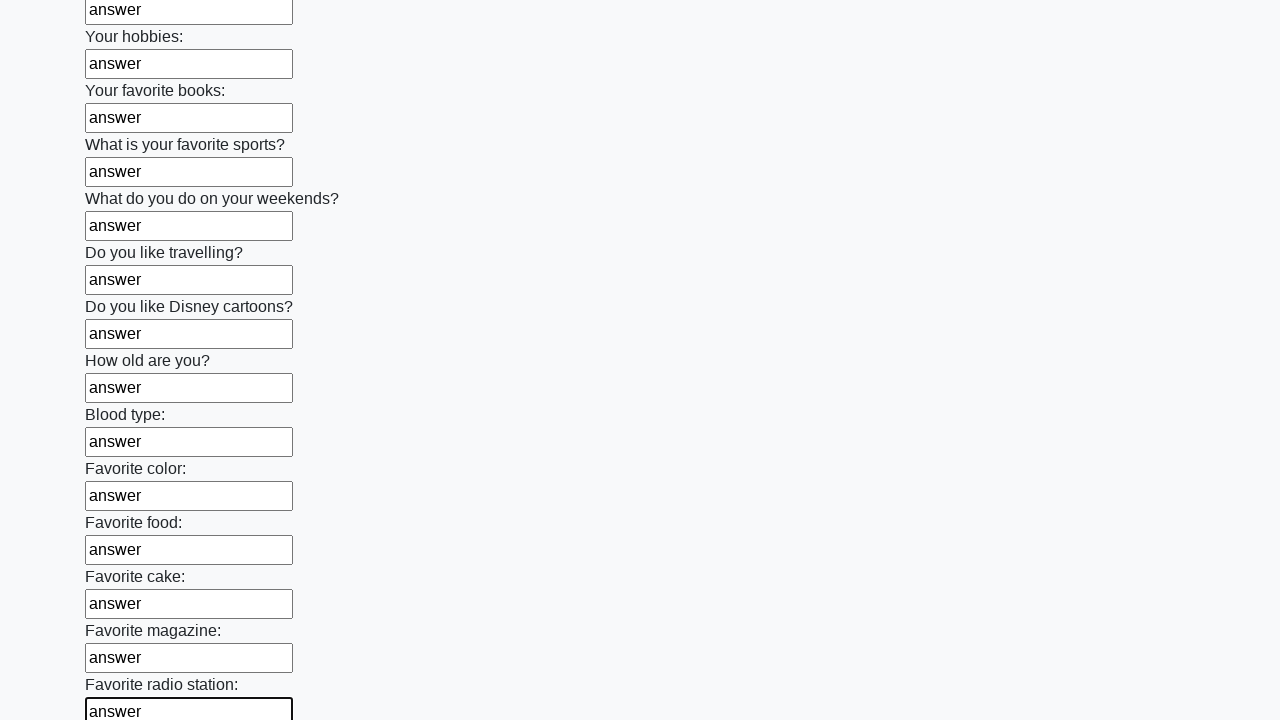

Filled input field with 'answer' on input >> nth=24
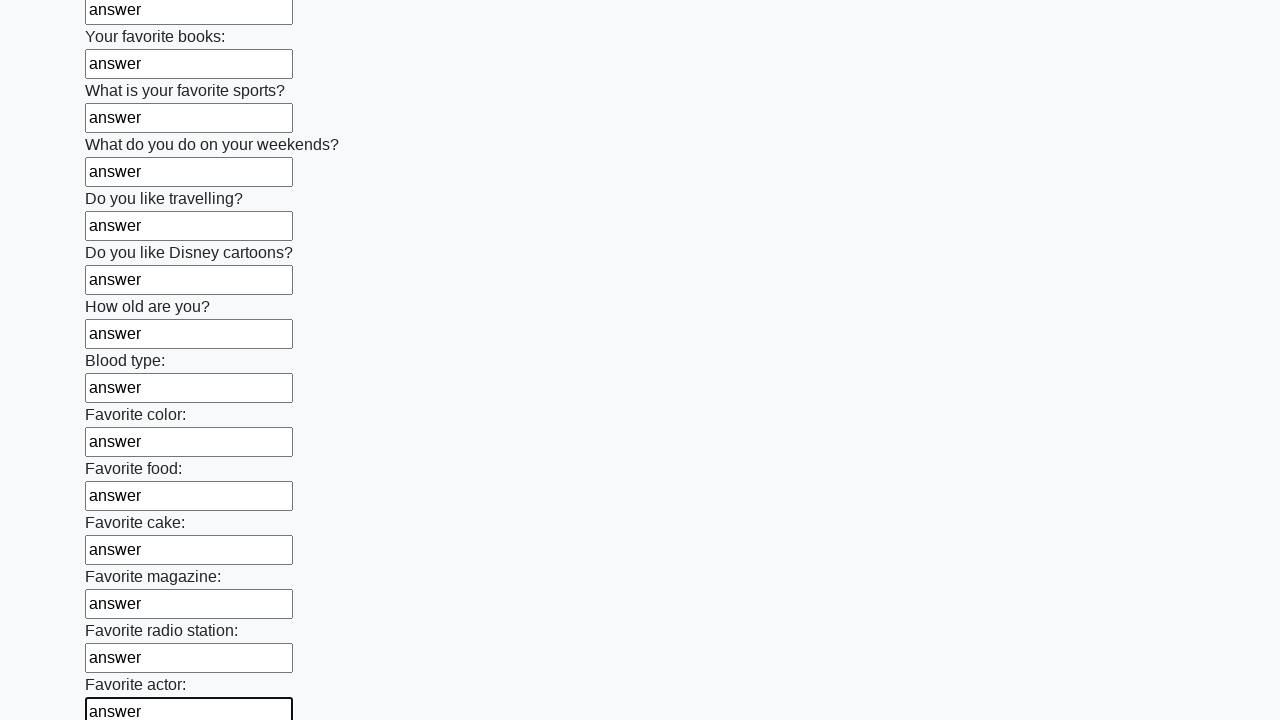

Filled input field with 'answer' on input >> nth=25
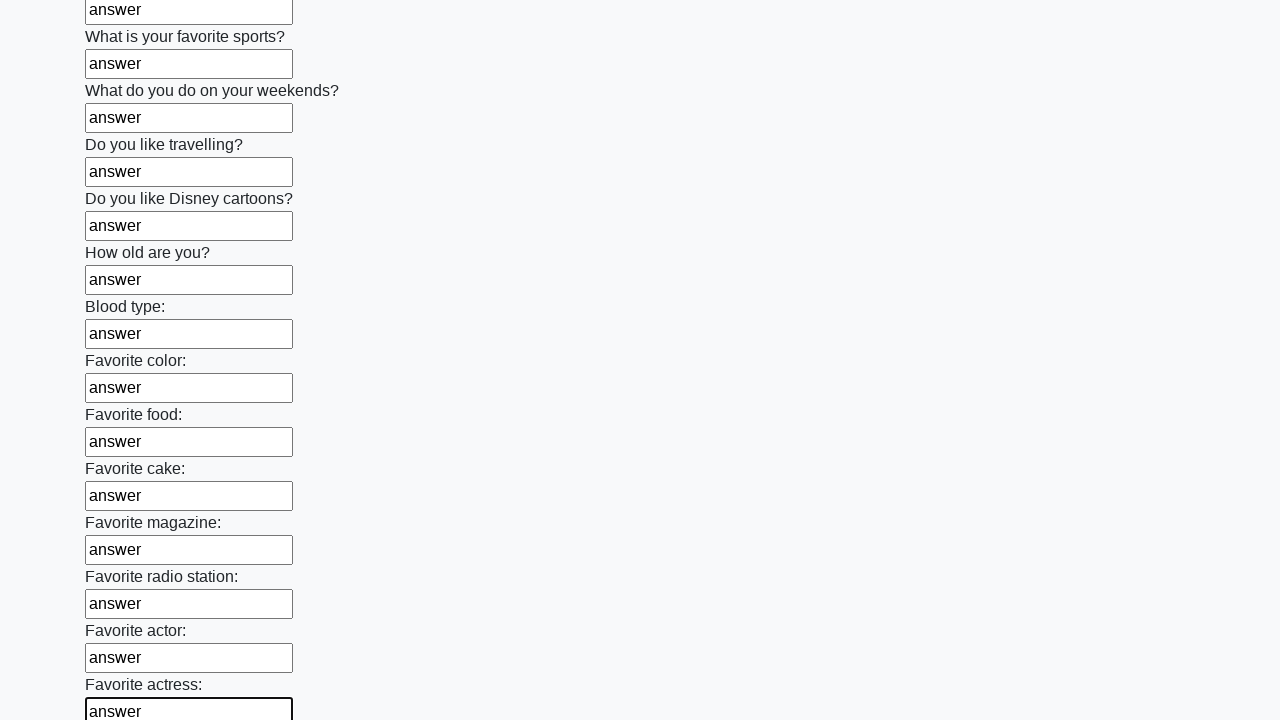

Filled input field with 'answer' on input >> nth=26
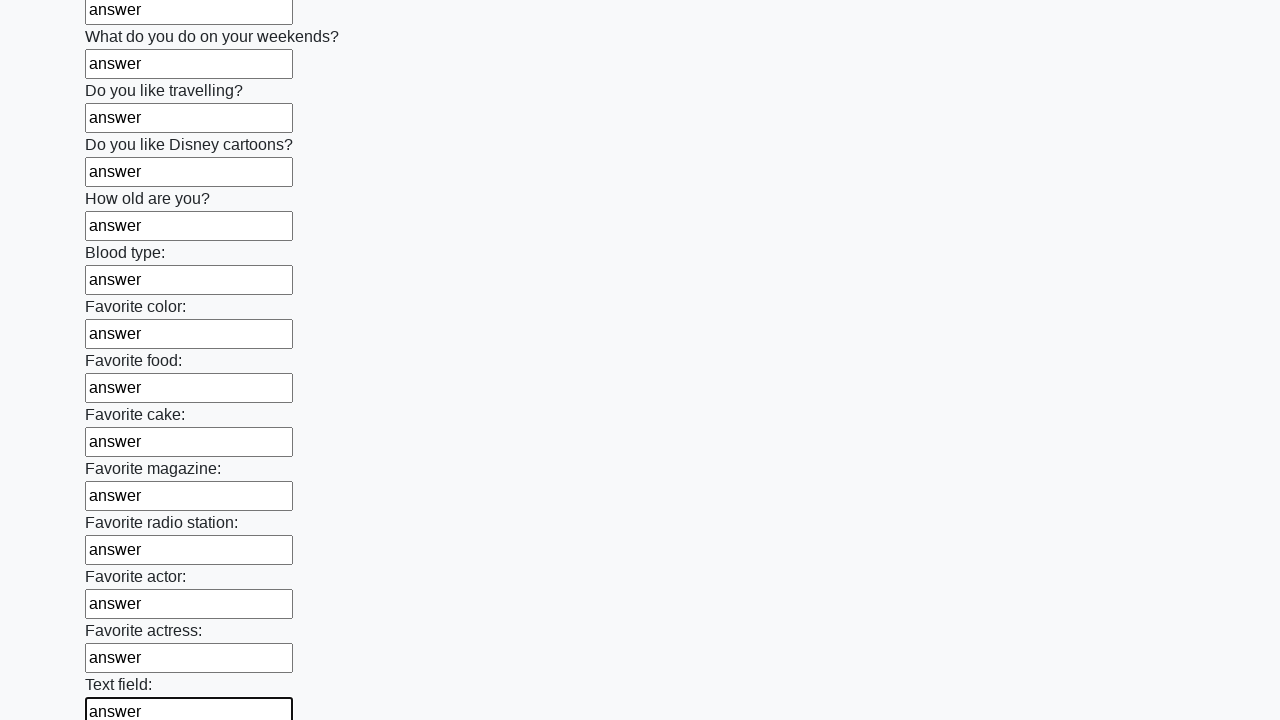

Filled input field with 'answer' on input >> nth=27
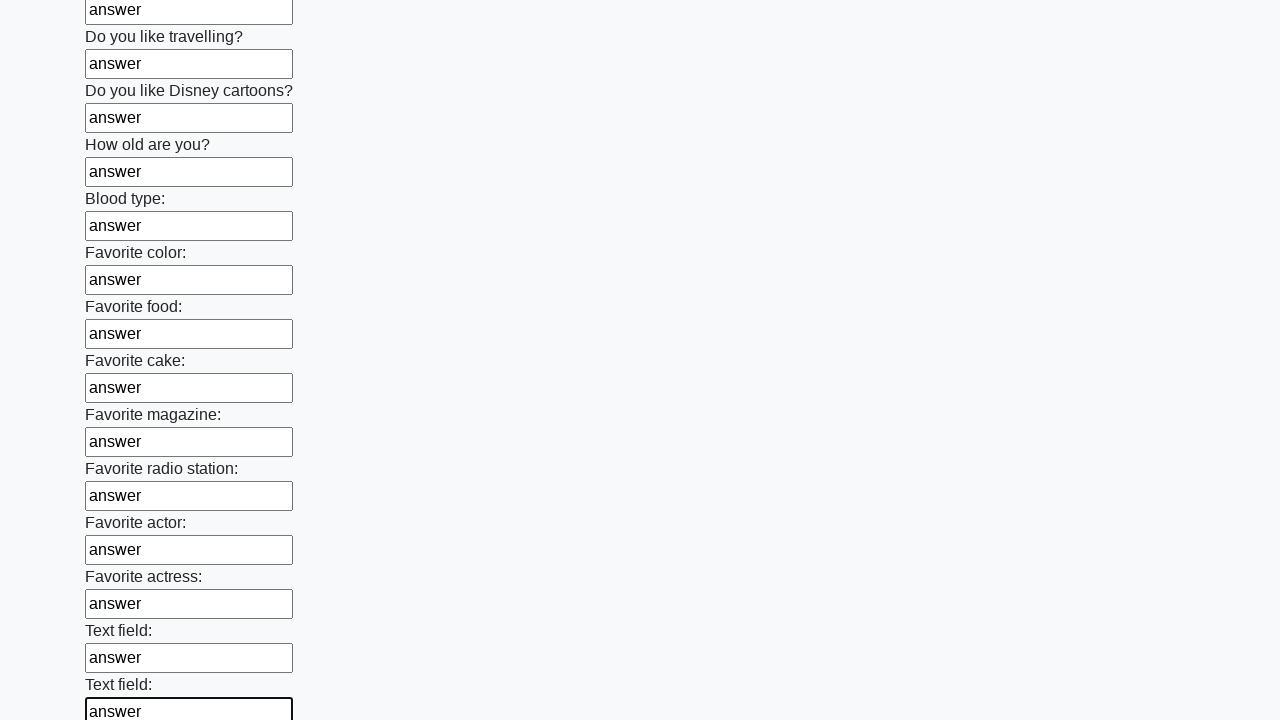

Filled input field with 'answer' on input >> nth=28
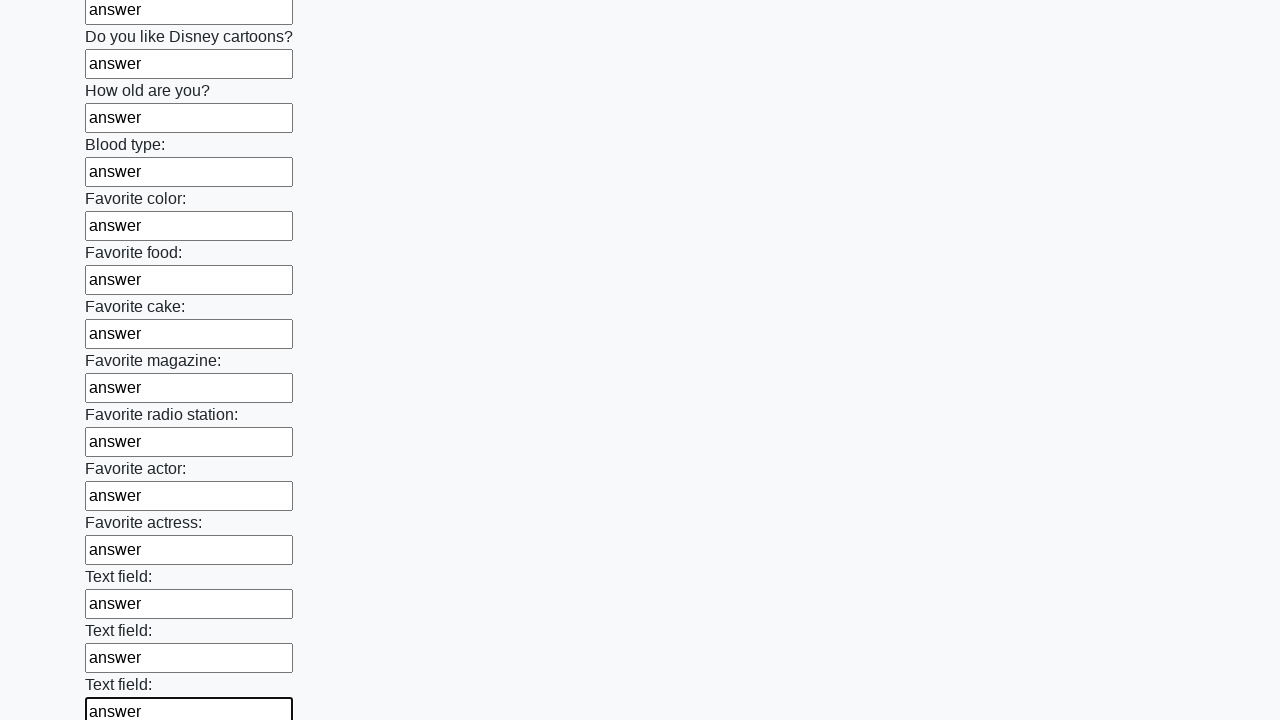

Filled input field with 'answer' on input >> nth=29
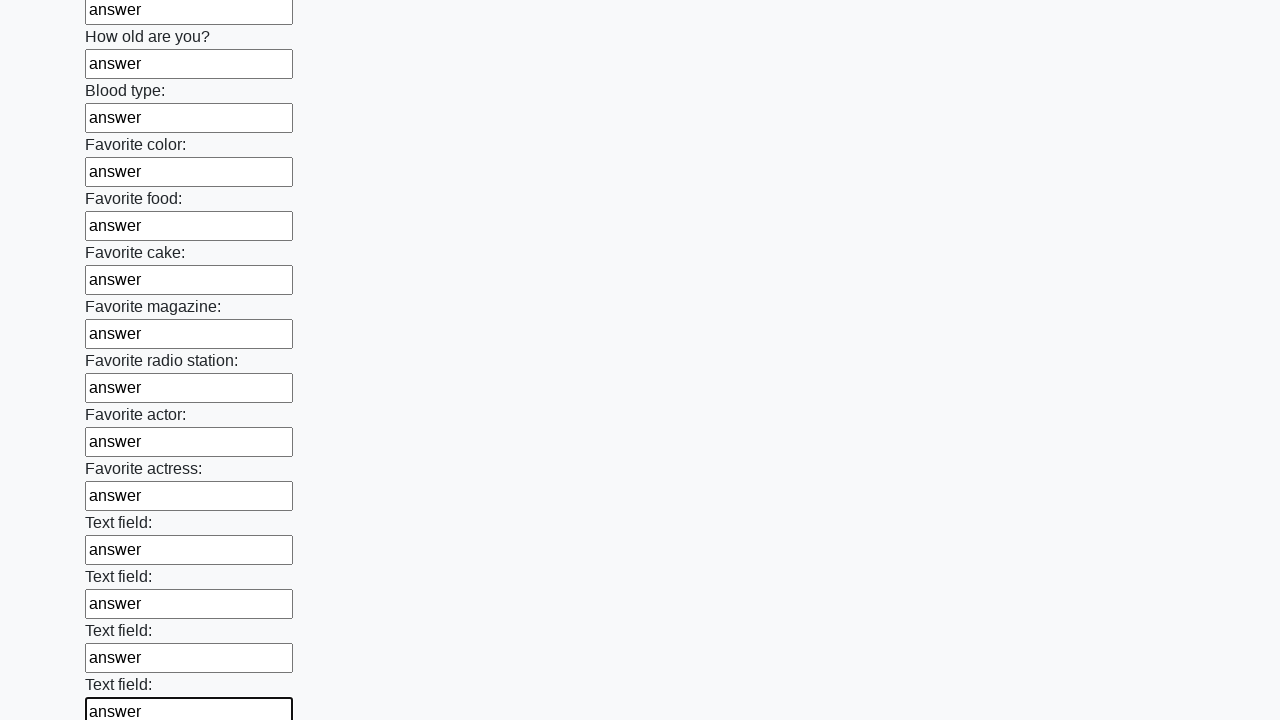

Filled input field with 'answer' on input >> nth=30
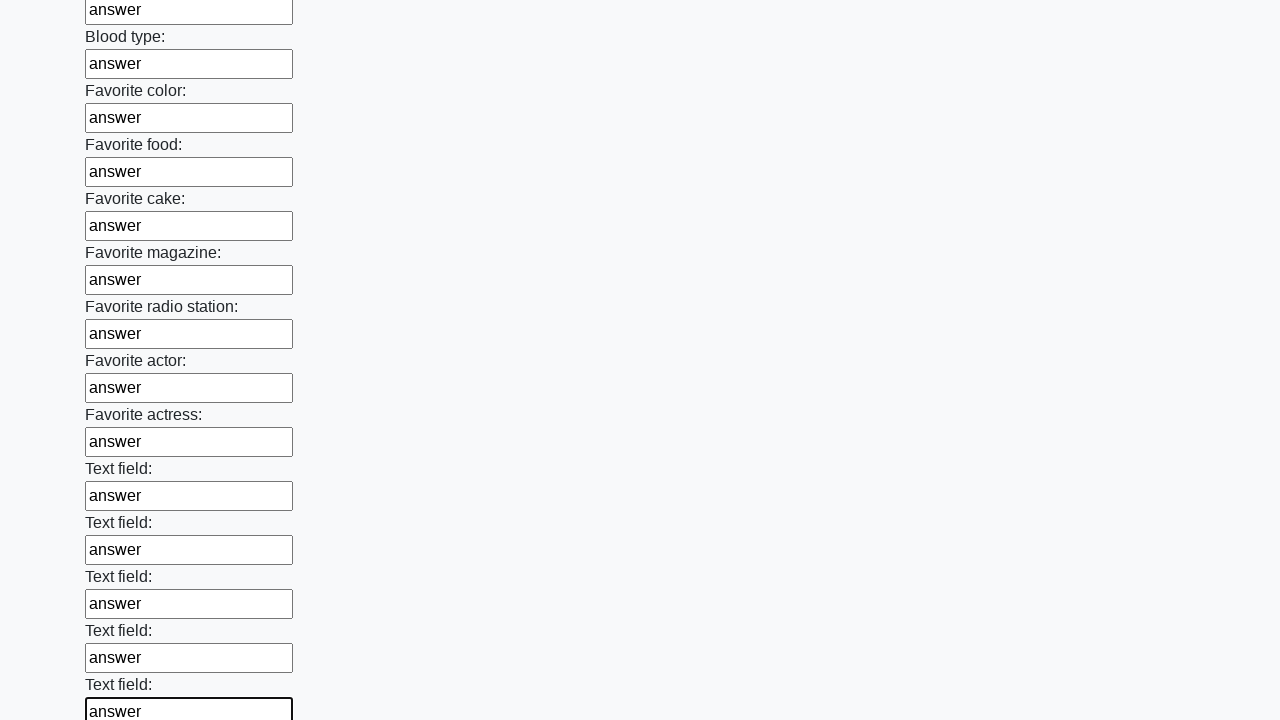

Filled input field with 'answer' on input >> nth=31
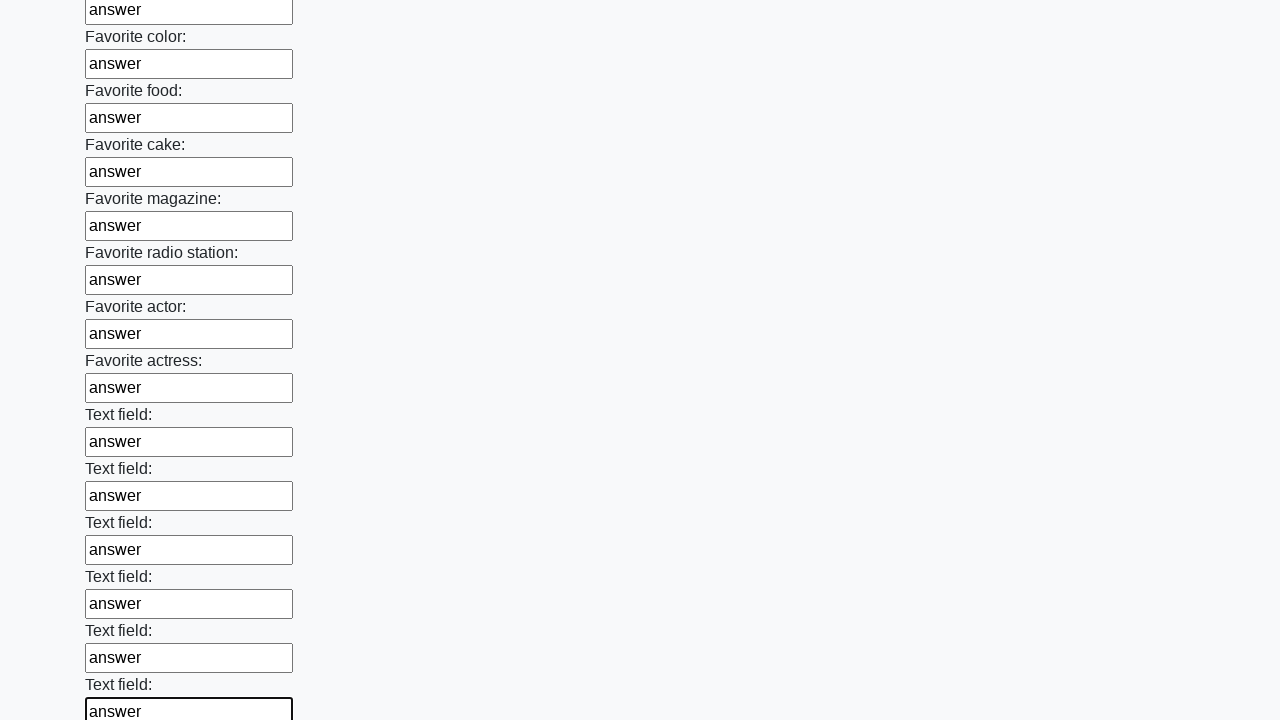

Filled input field with 'answer' on input >> nth=32
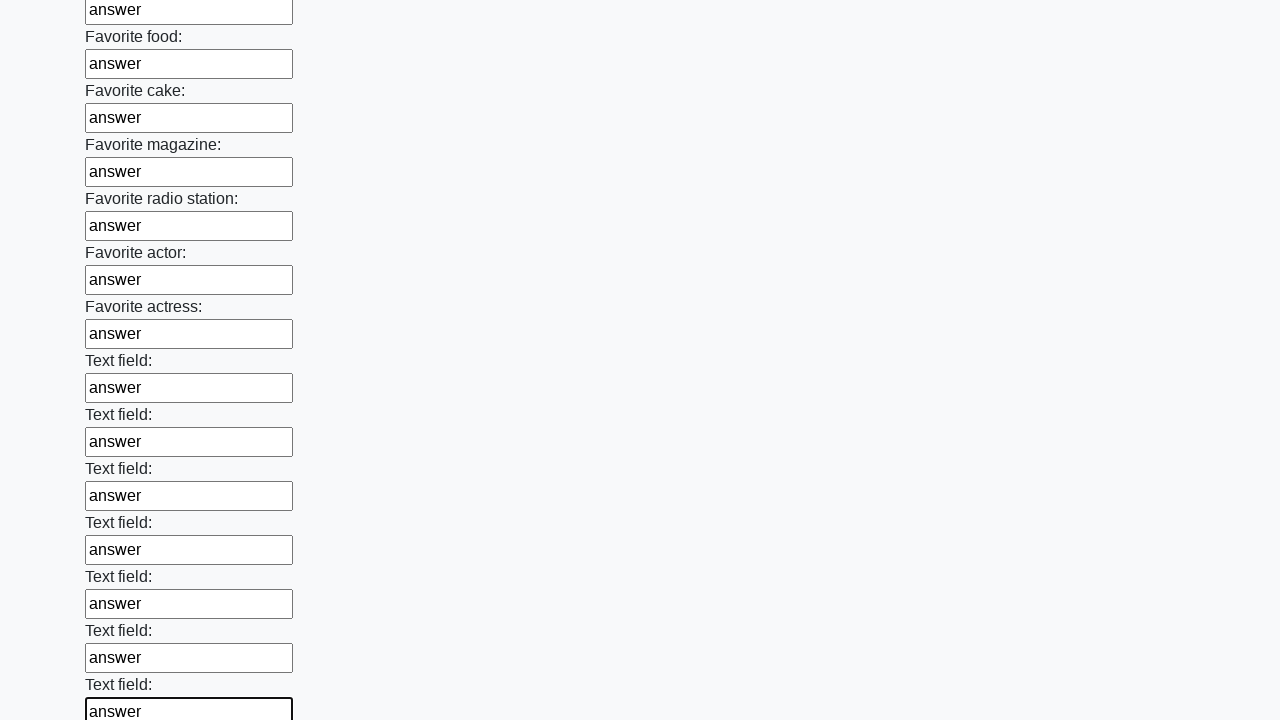

Filled input field with 'answer' on input >> nth=33
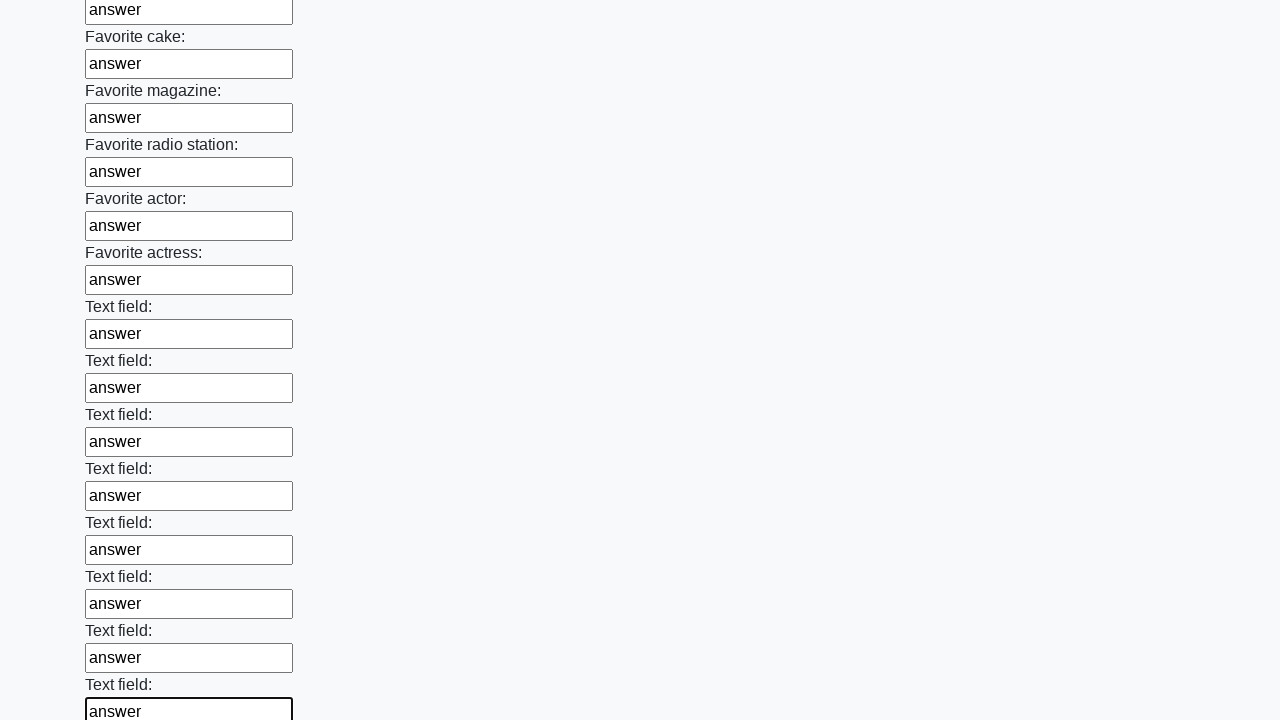

Filled input field with 'answer' on input >> nth=34
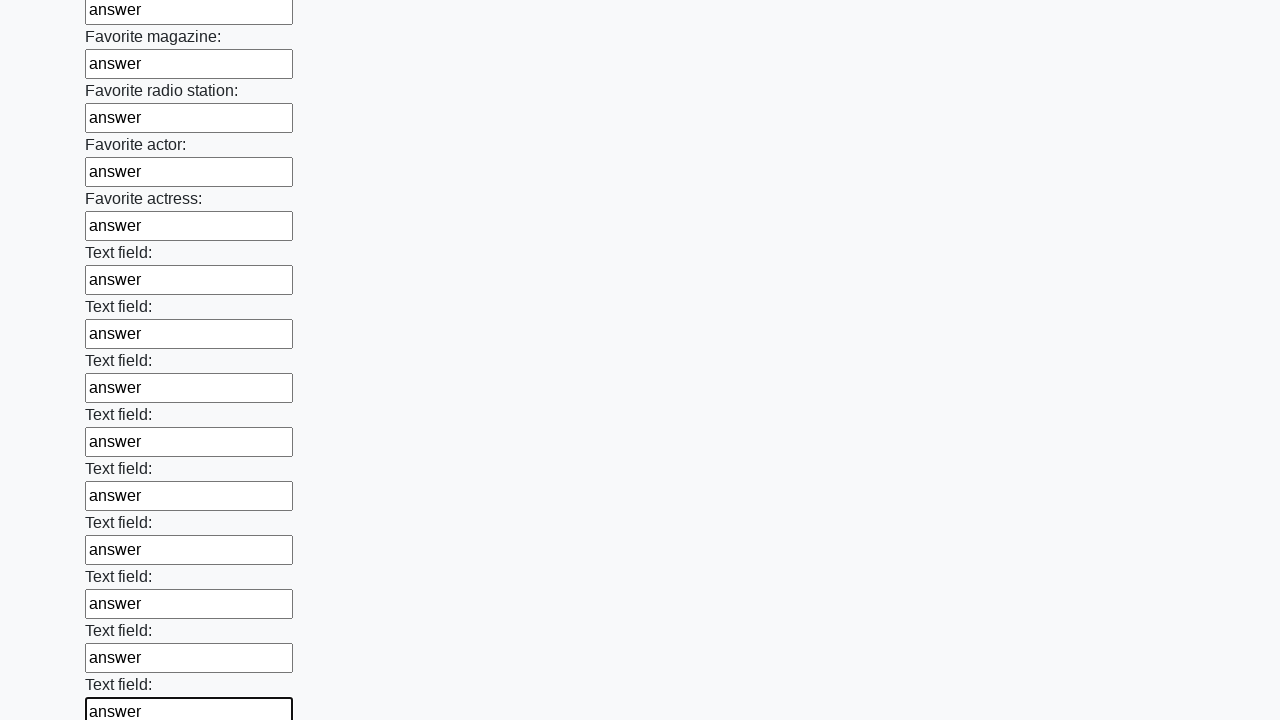

Filled input field with 'answer' on input >> nth=35
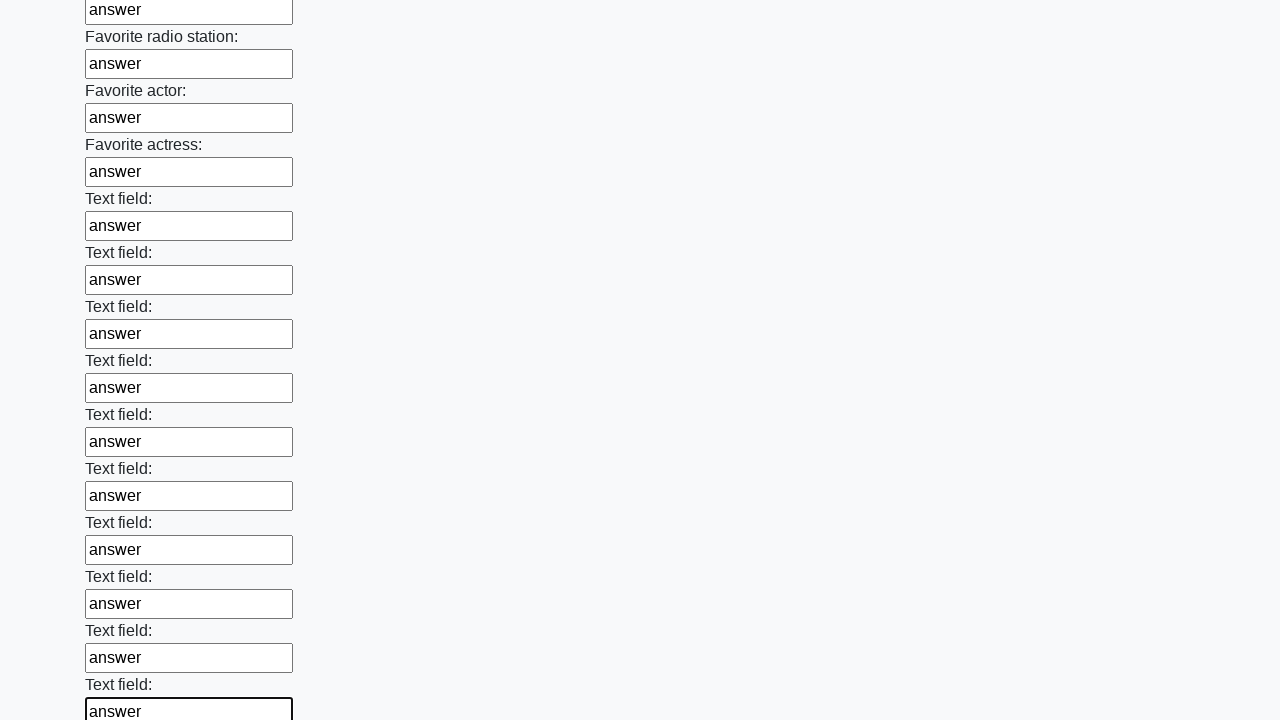

Filled input field with 'answer' on input >> nth=36
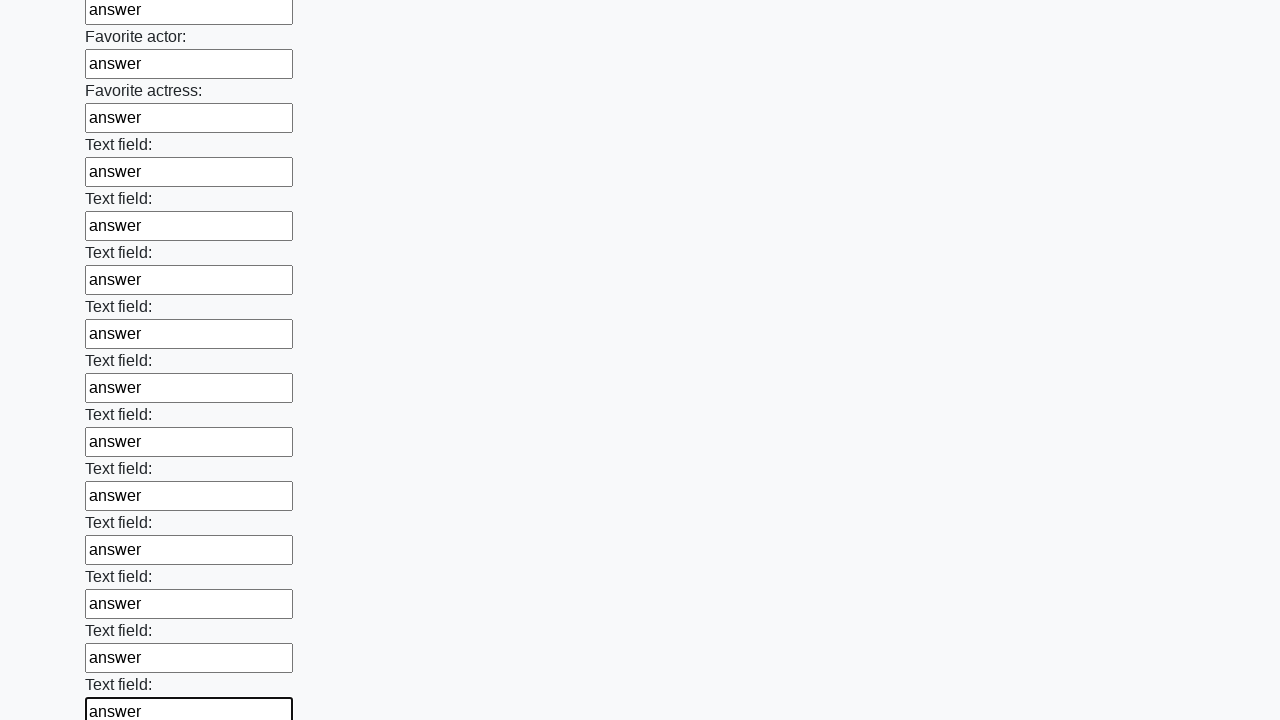

Filled input field with 'answer' on input >> nth=37
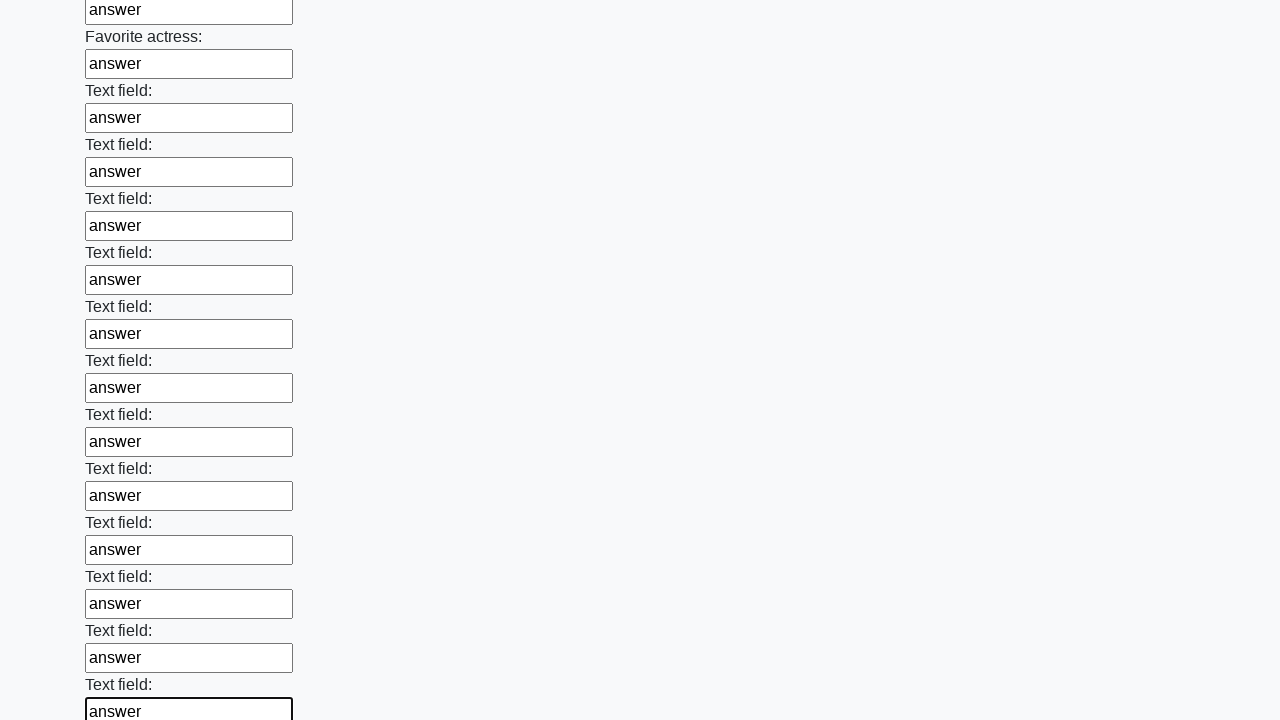

Filled input field with 'answer' on input >> nth=38
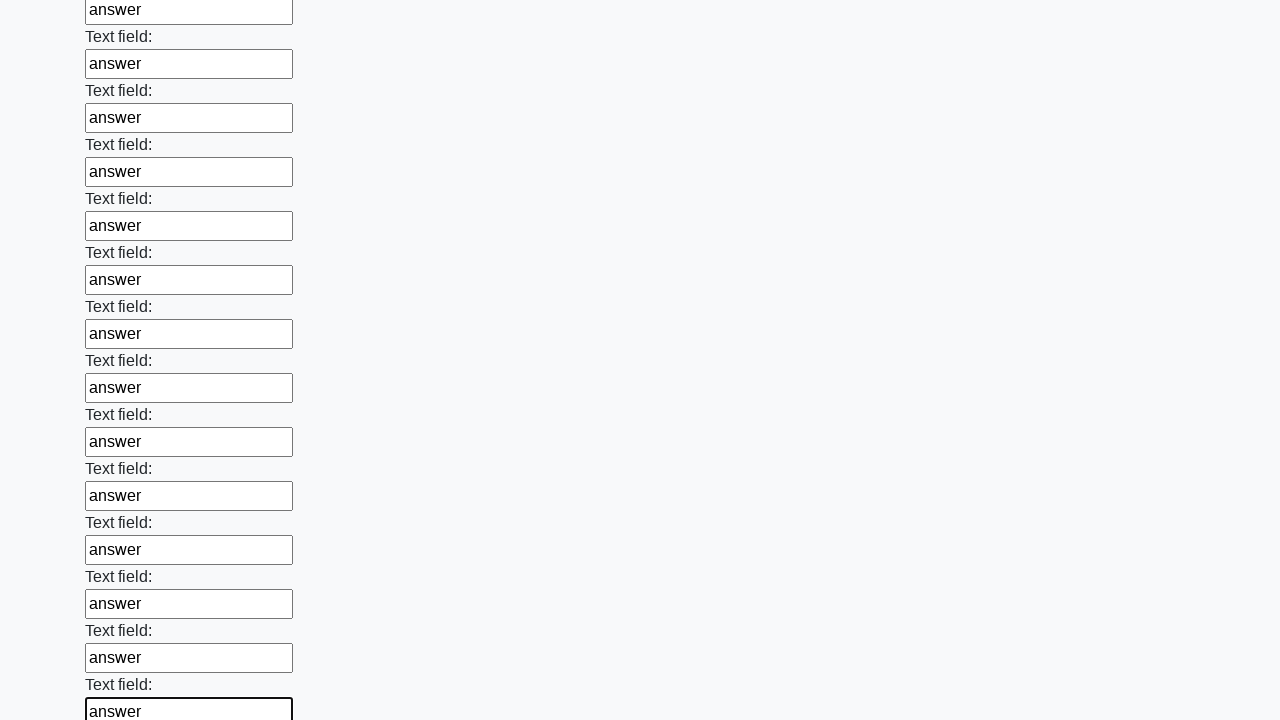

Filled input field with 'answer' on input >> nth=39
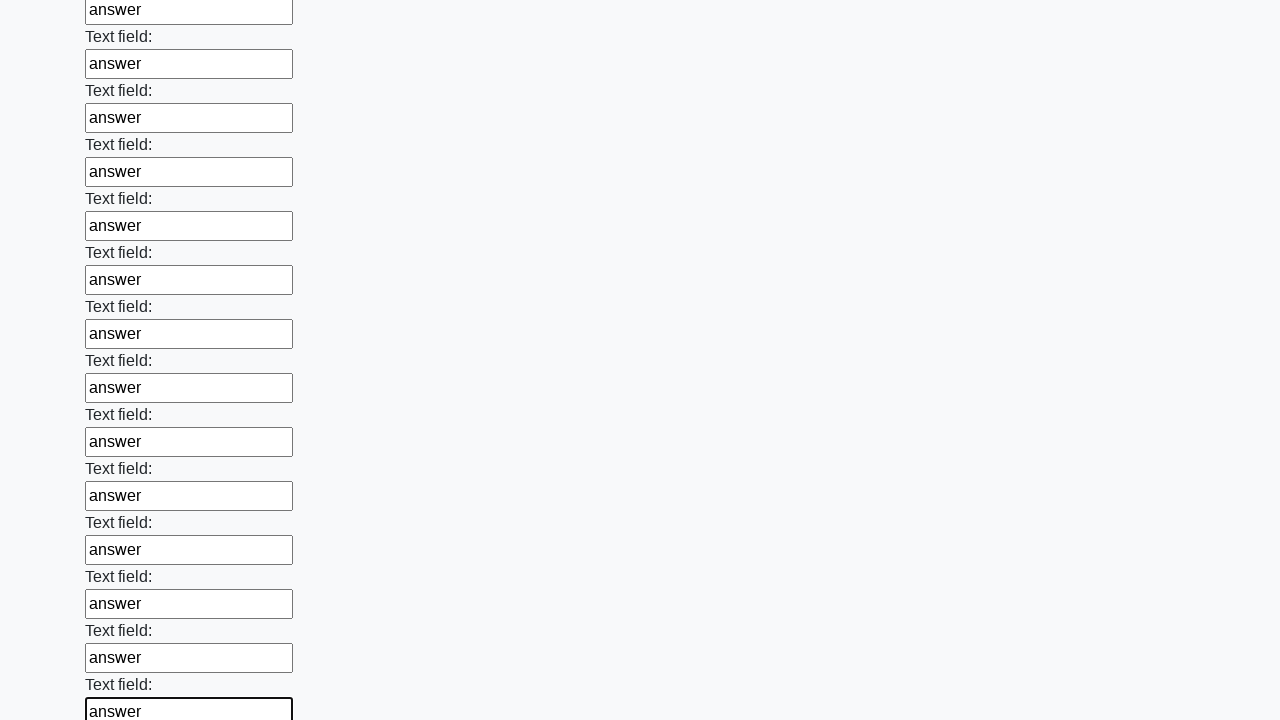

Filled input field with 'answer' on input >> nth=40
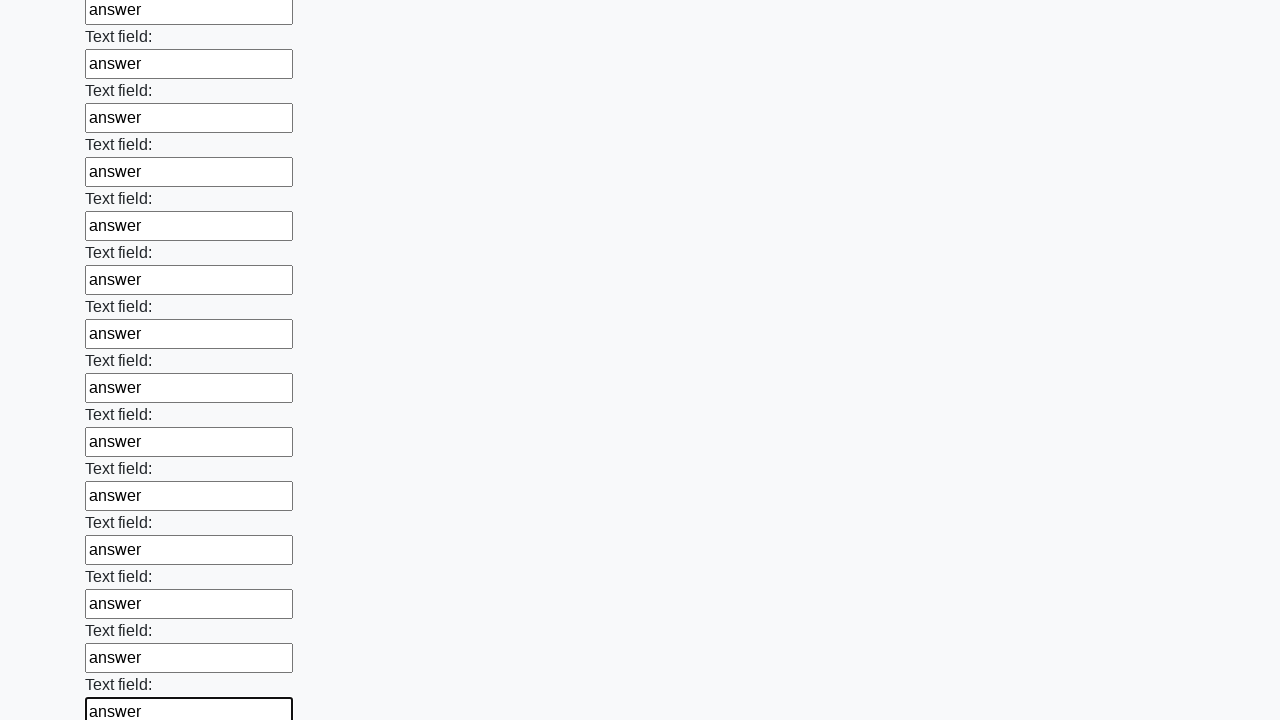

Filled input field with 'answer' on input >> nth=41
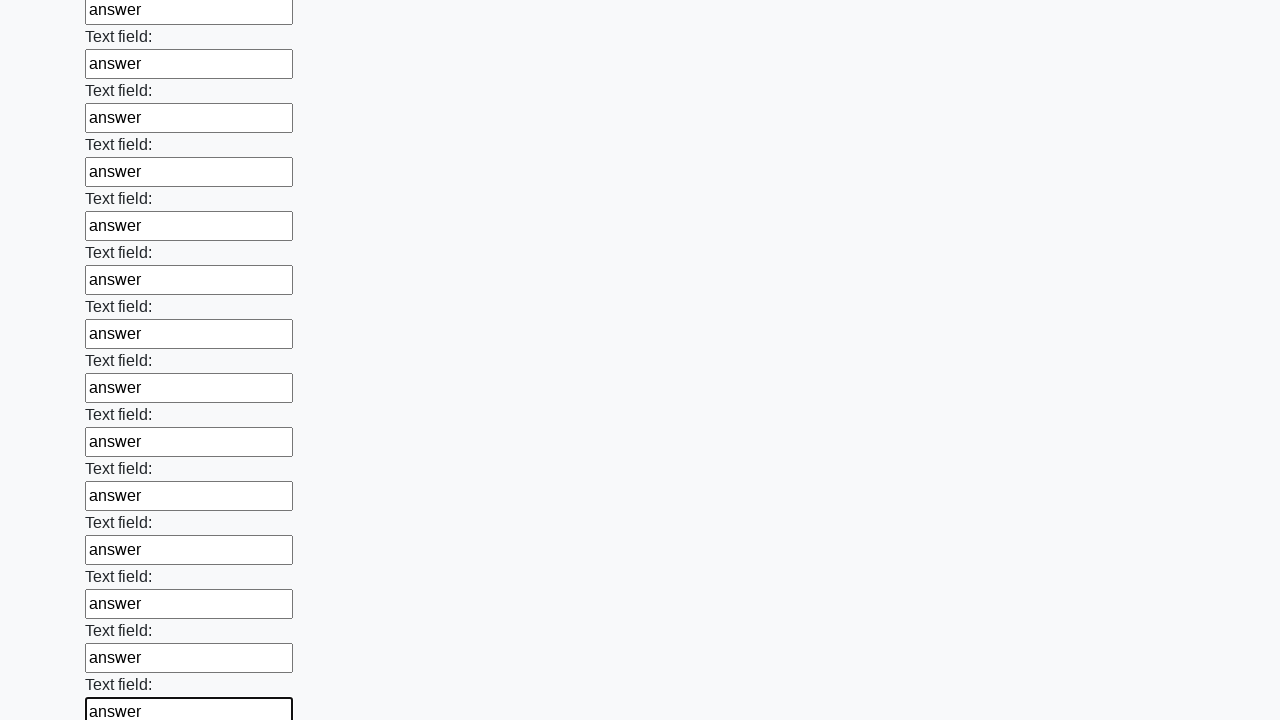

Filled input field with 'answer' on input >> nth=42
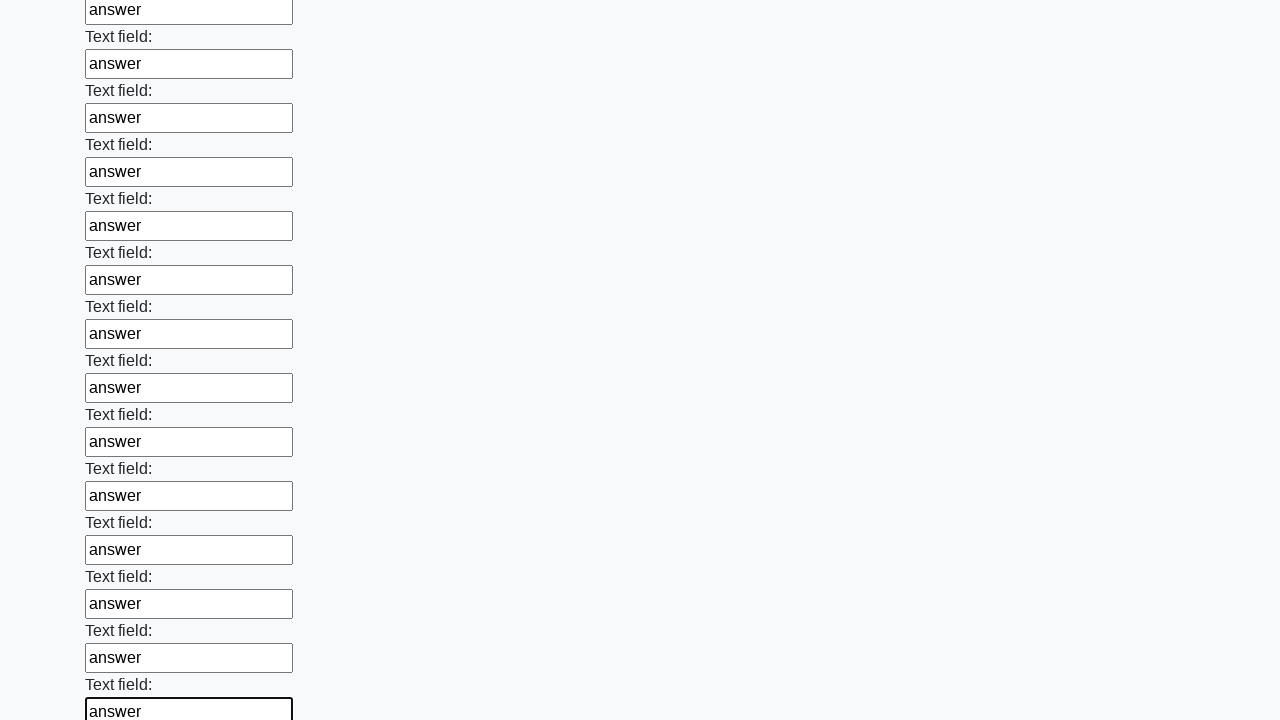

Filled input field with 'answer' on input >> nth=43
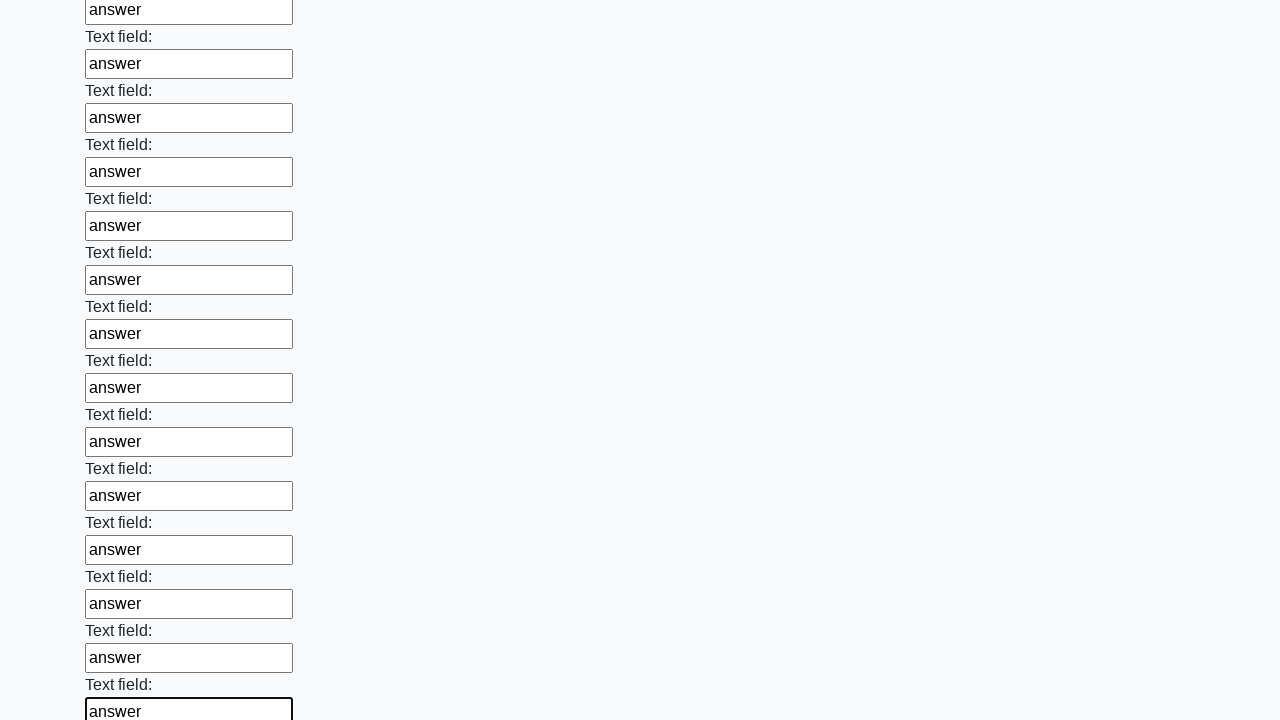

Filled input field with 'answer' on input >> nth=44
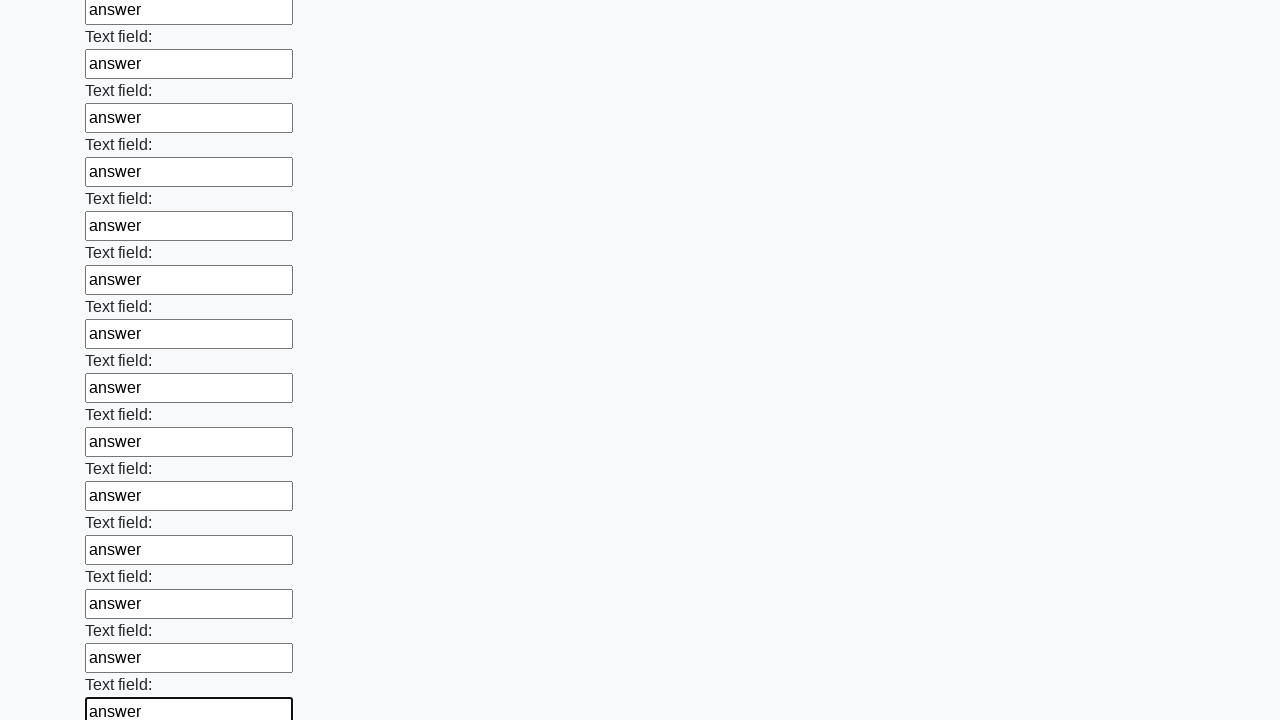

Filled input field with 'answer' on input >> nth=45
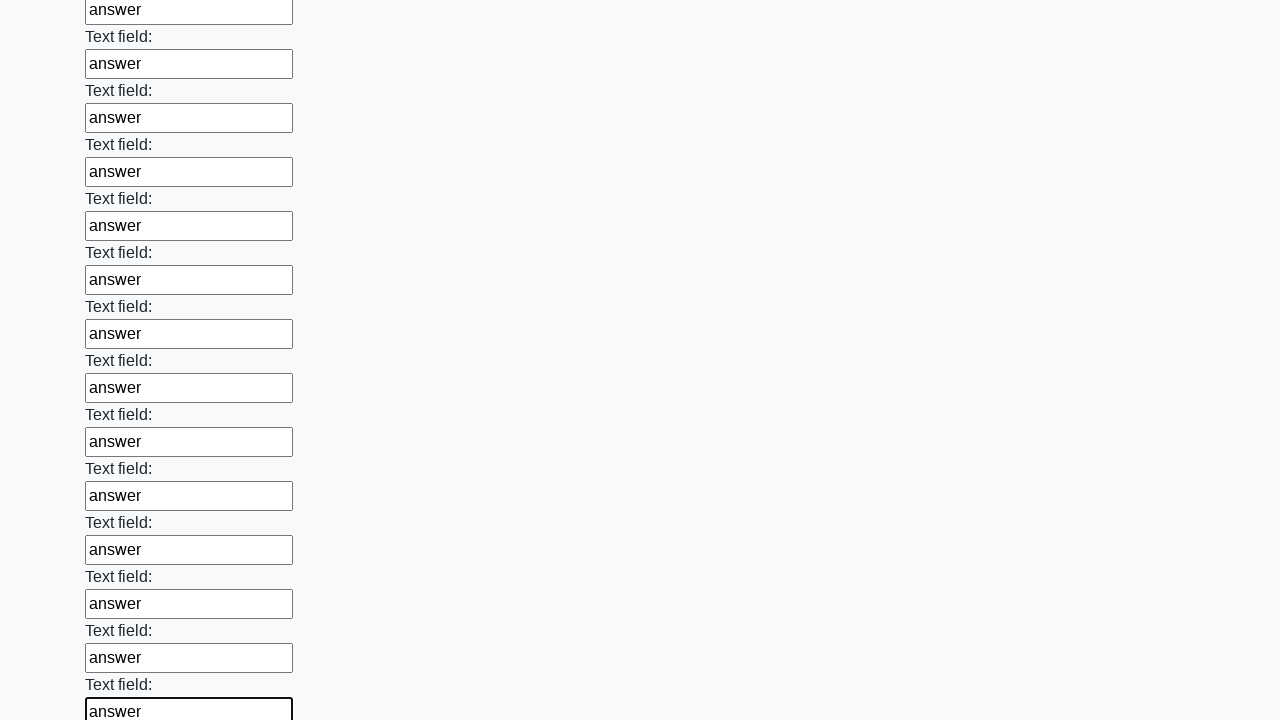

Filled input field with 'answer' on input >> nth=46
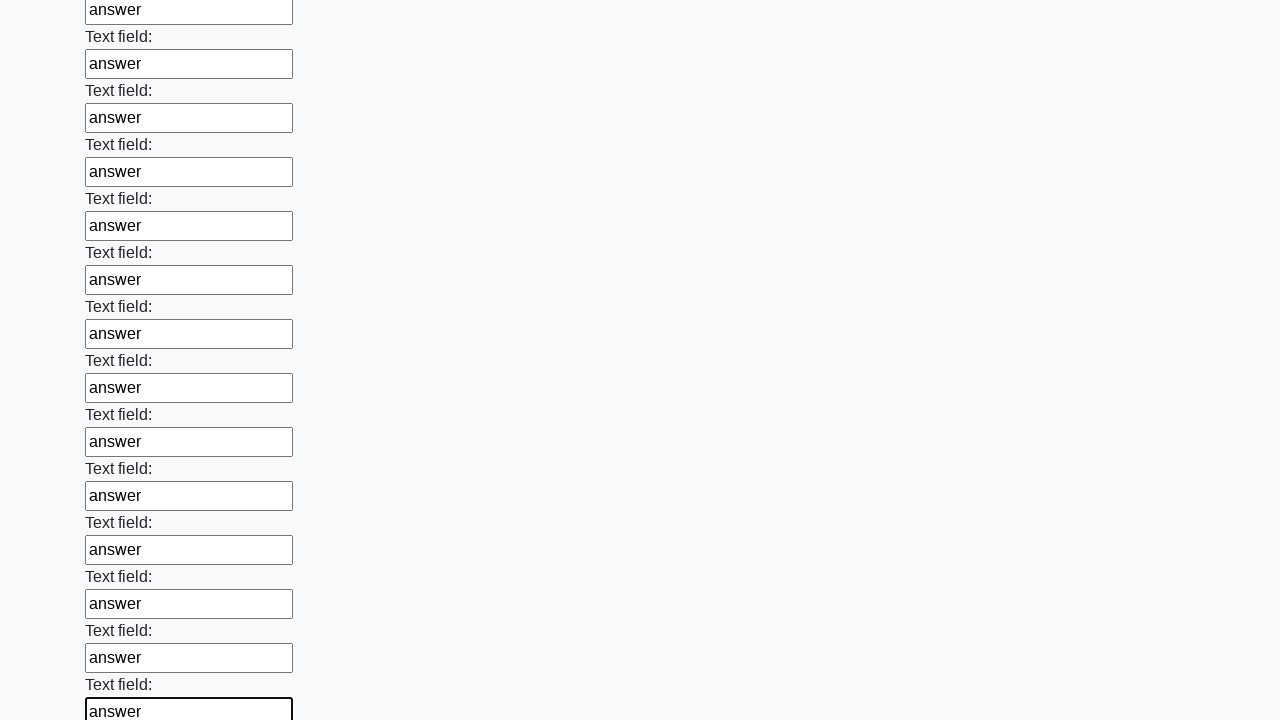

Filled input field with 'answer' on input >> nth=47
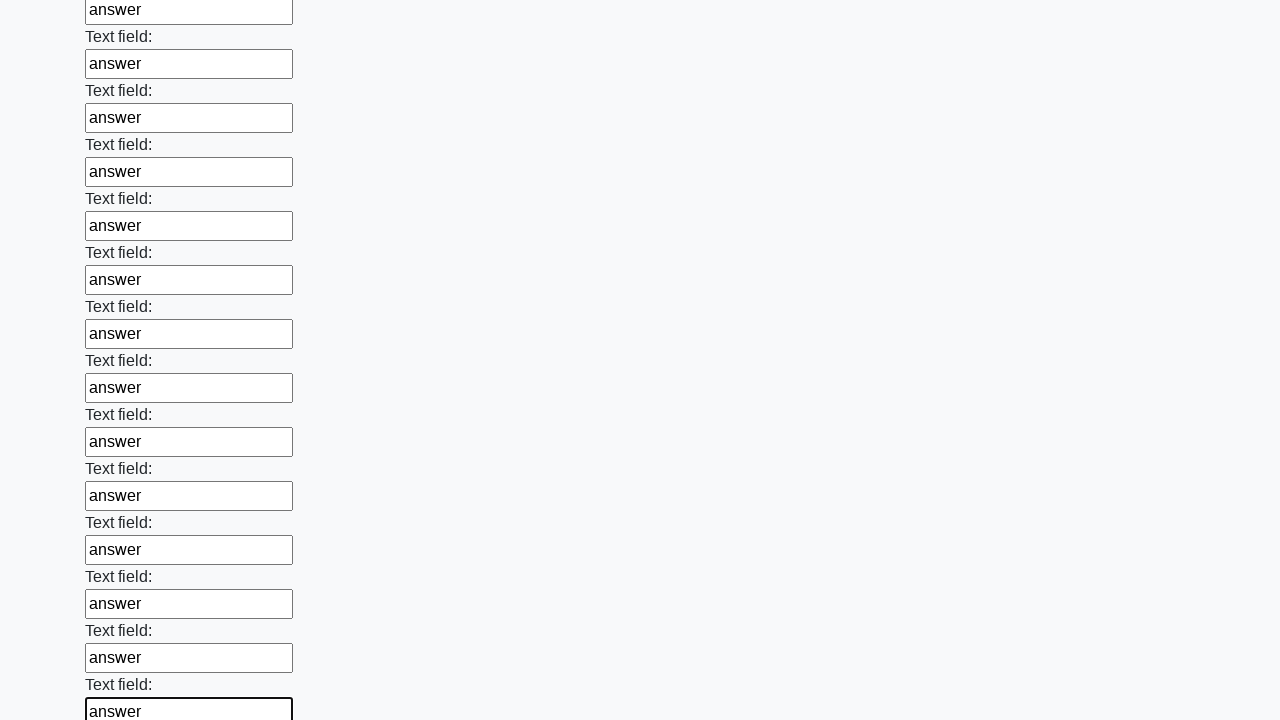

Filled input field with 'answer' on input >> nth=48
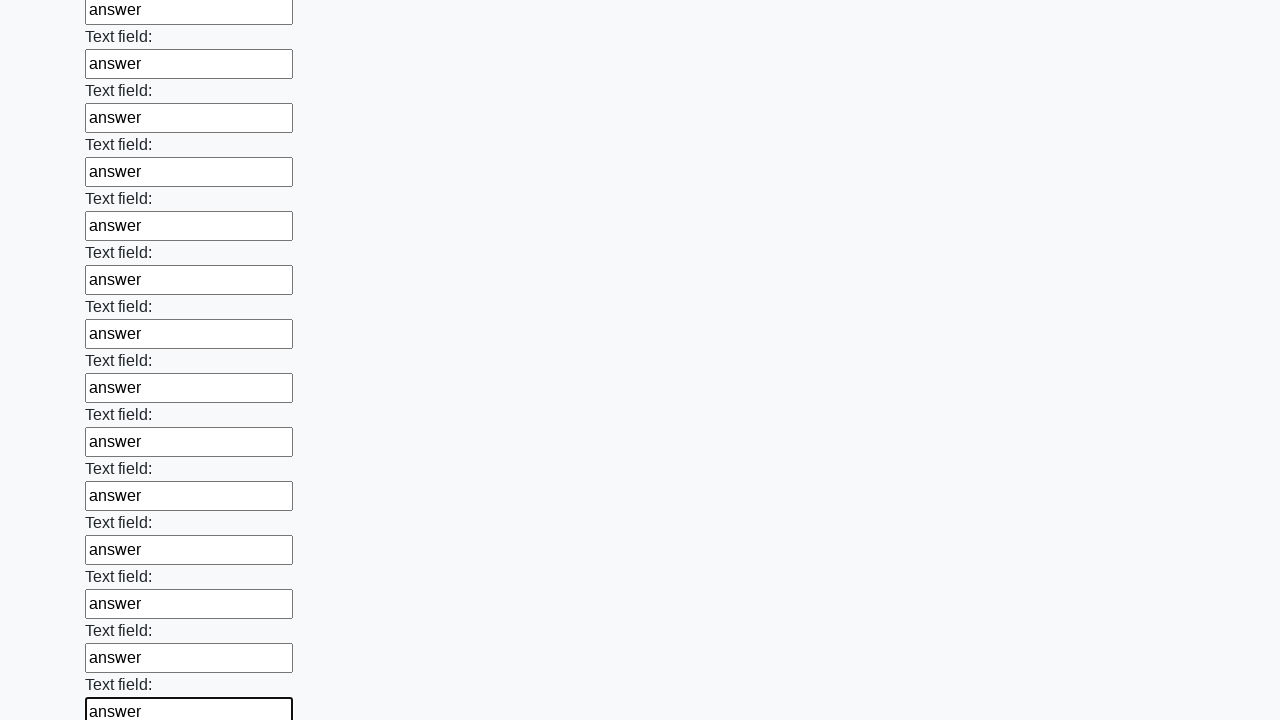

Filled input field with 'answer' on input >> nth=49
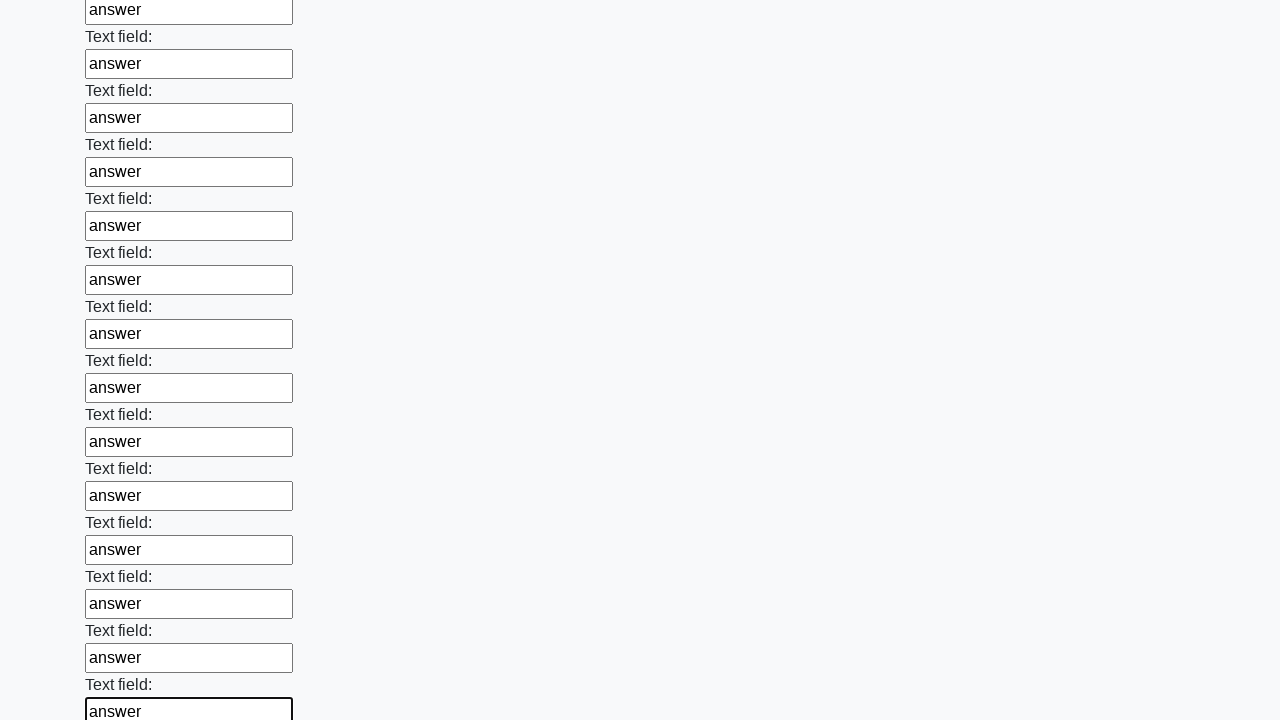

Filled input field with 'answer' on input >> nth=50
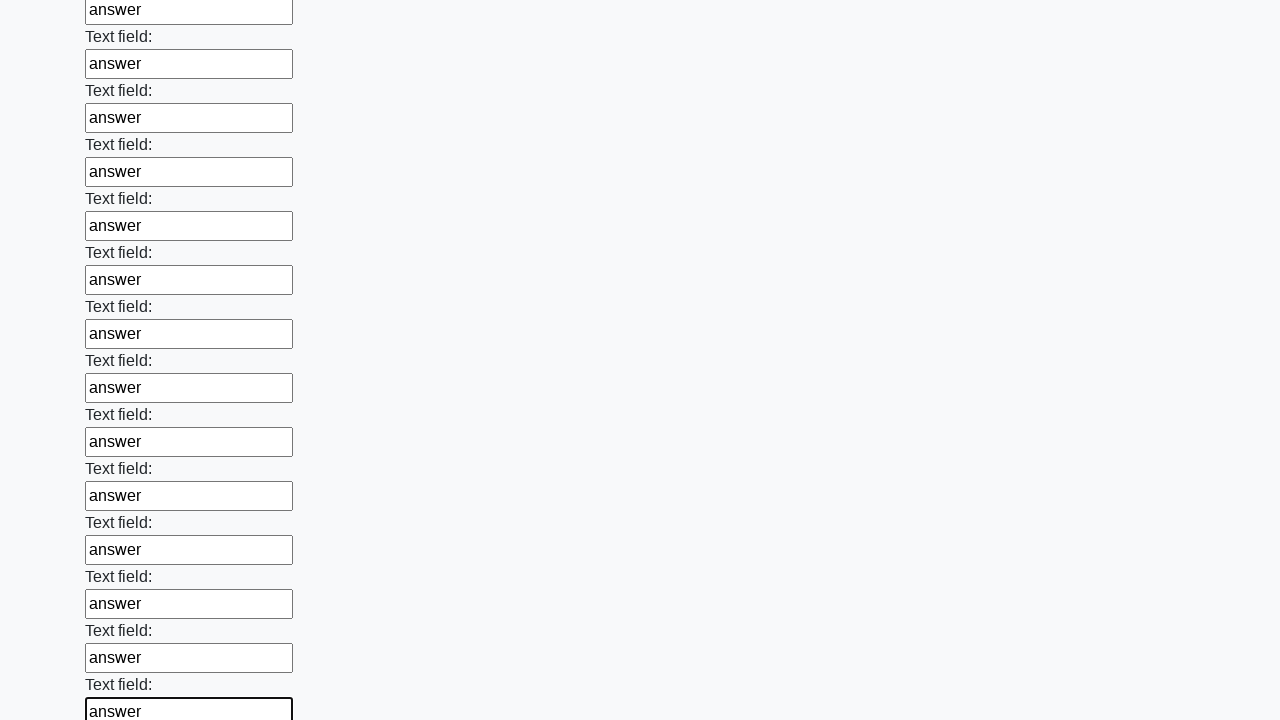

Filled input field with 'answer' on input >> nth=51
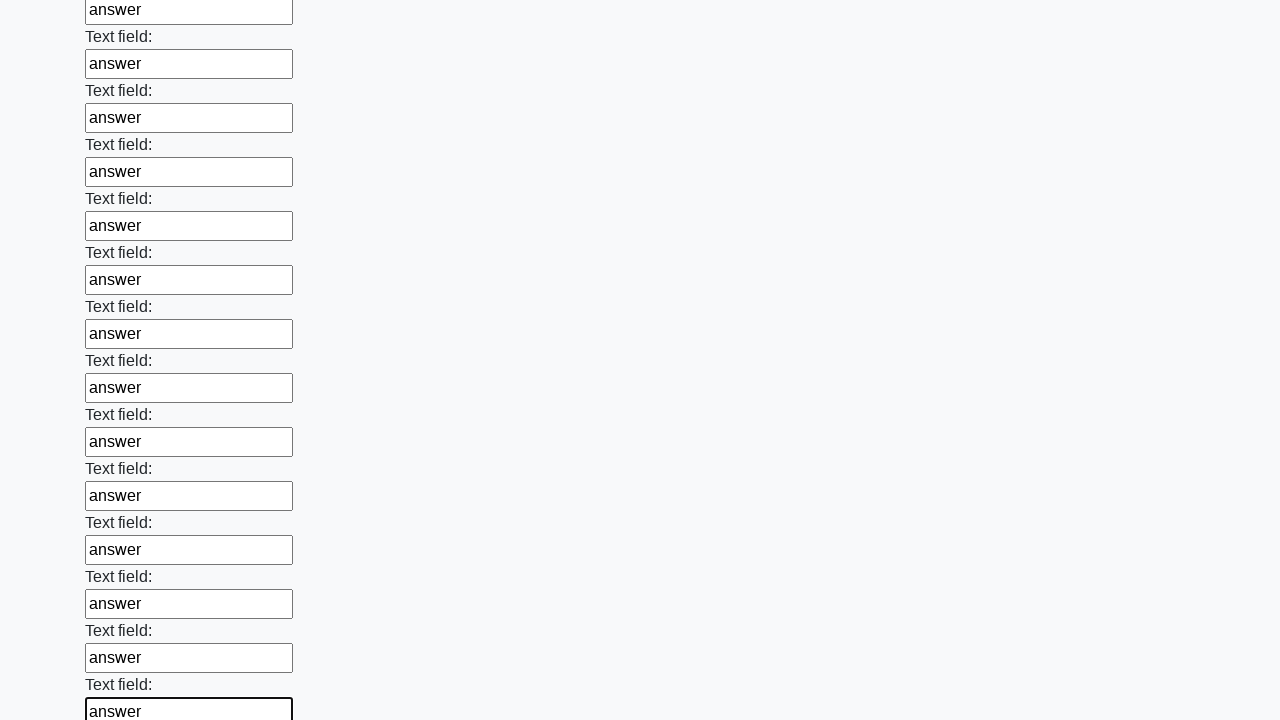

Filled input field with 'answer' on input >> nth=52
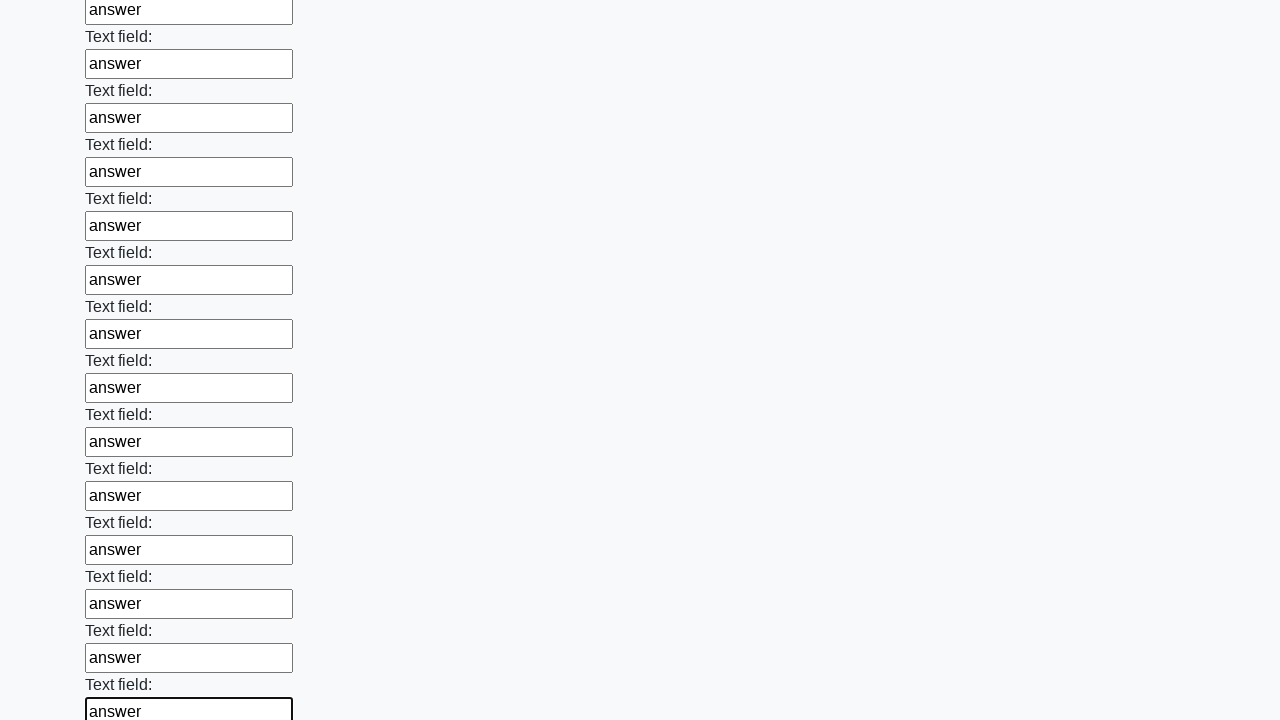

Filled input field with 'answer' on input >> nth=53
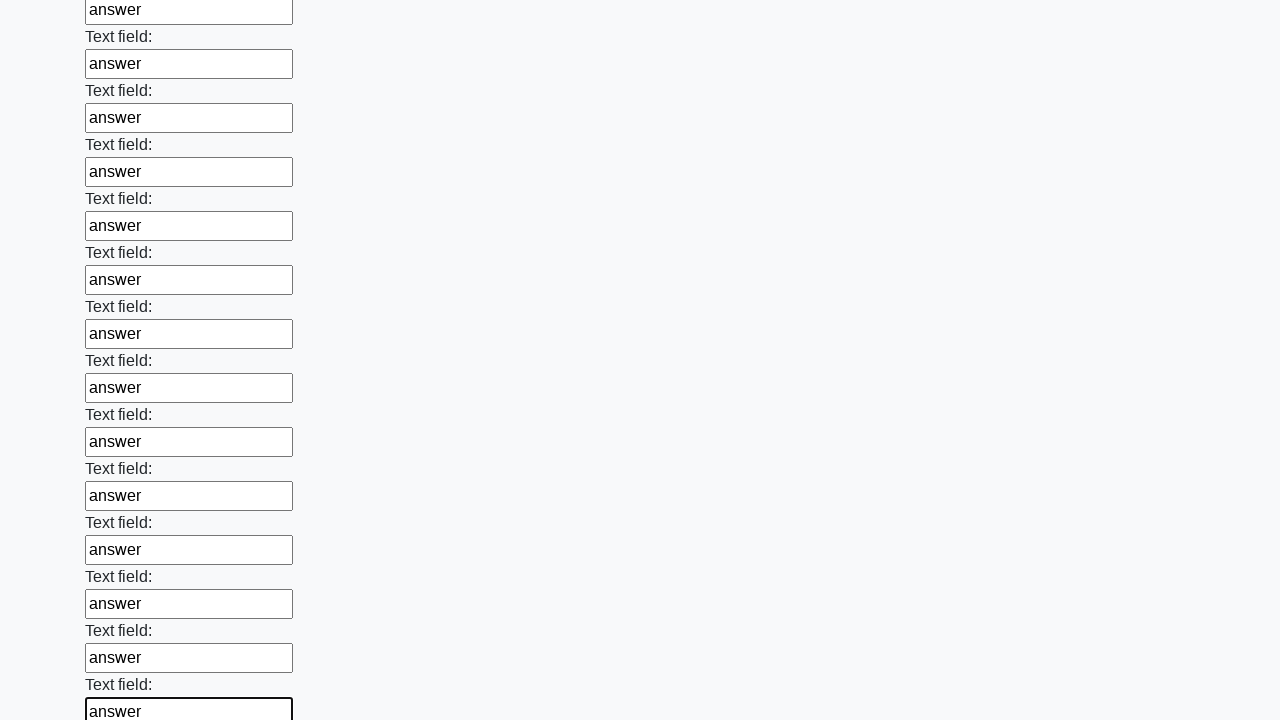

Filled input field with 'answer' on input >> nth=54
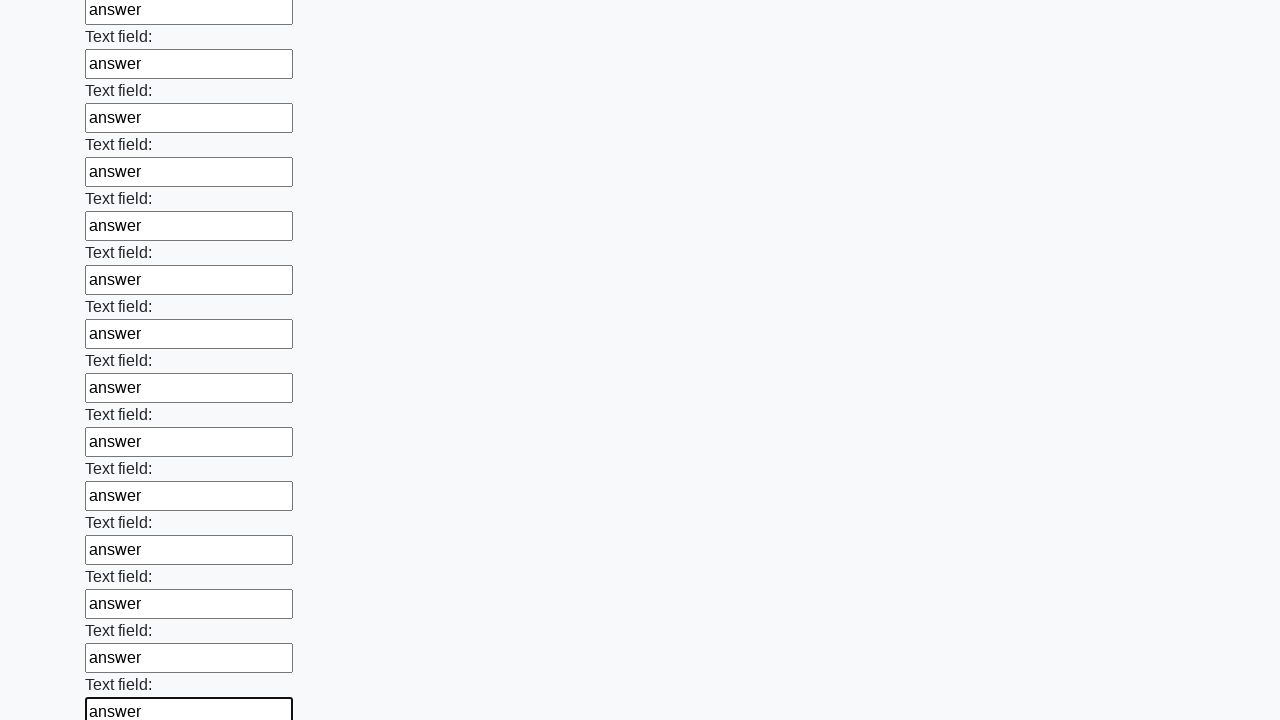

Filled input field with 'answer' on input >> nth=55
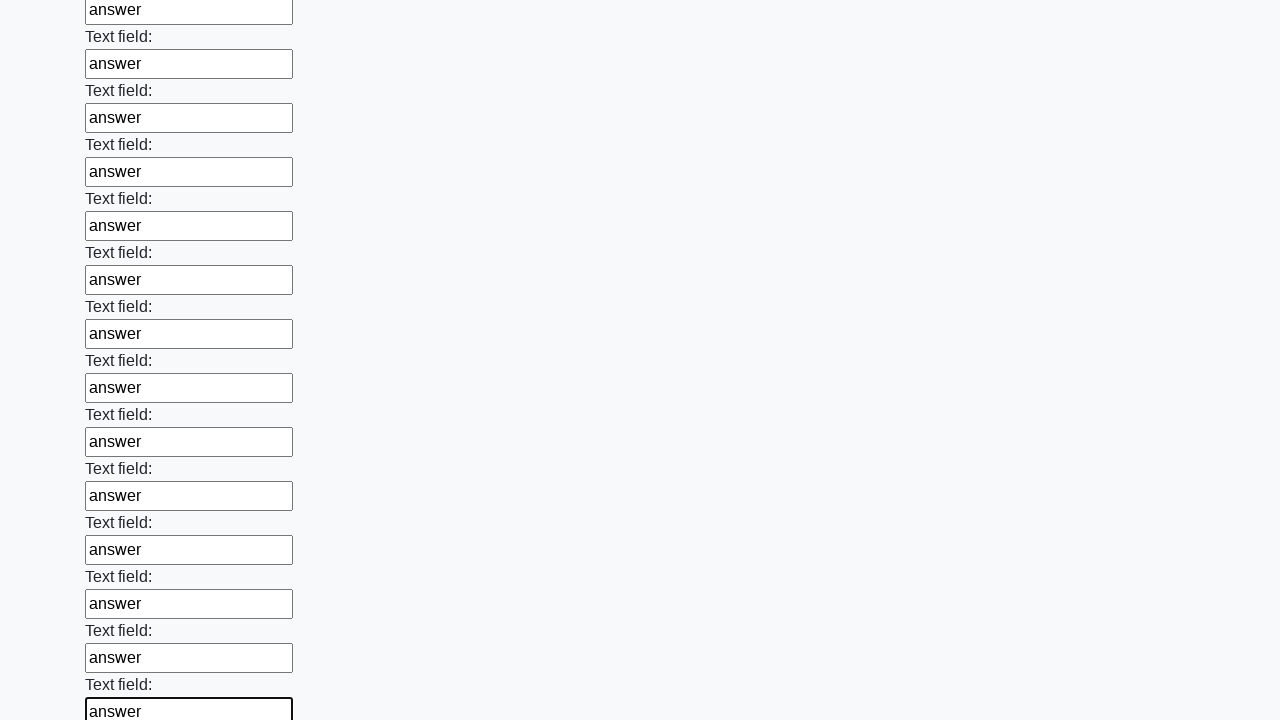

Filled input field with 'answer' on input >> nth=56
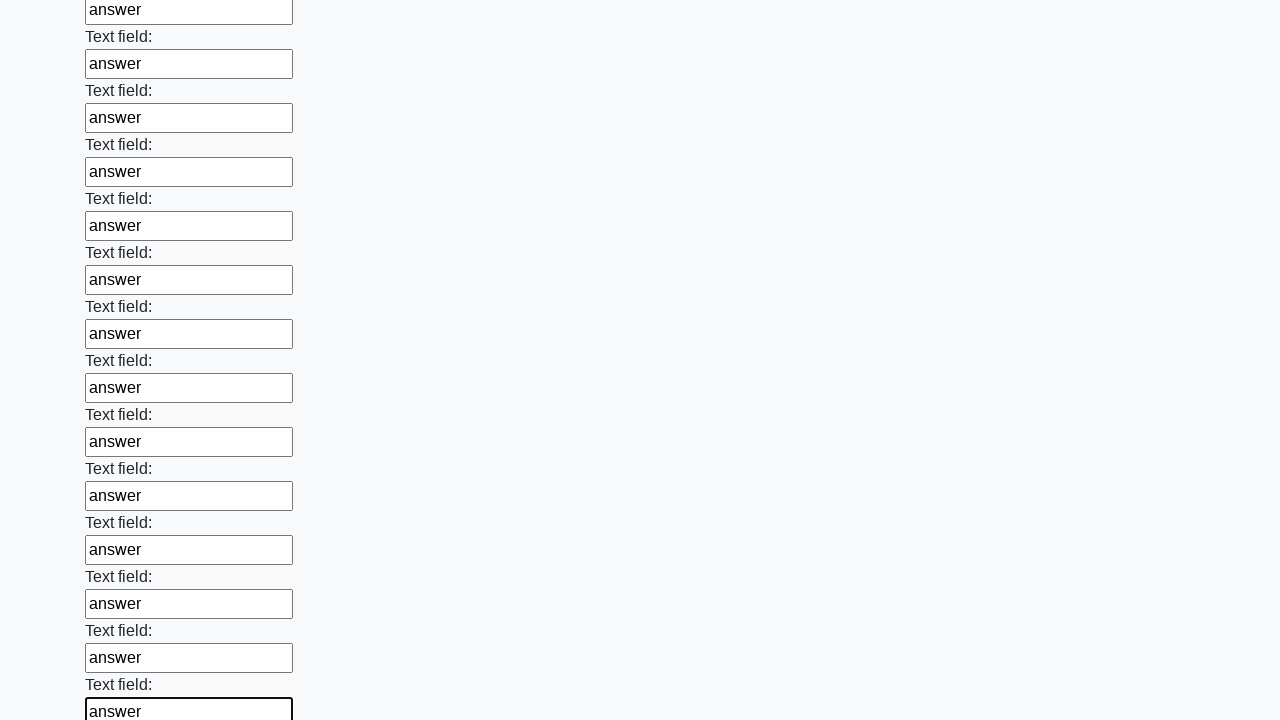

Filled input field with 'answer' on input >> nth=57
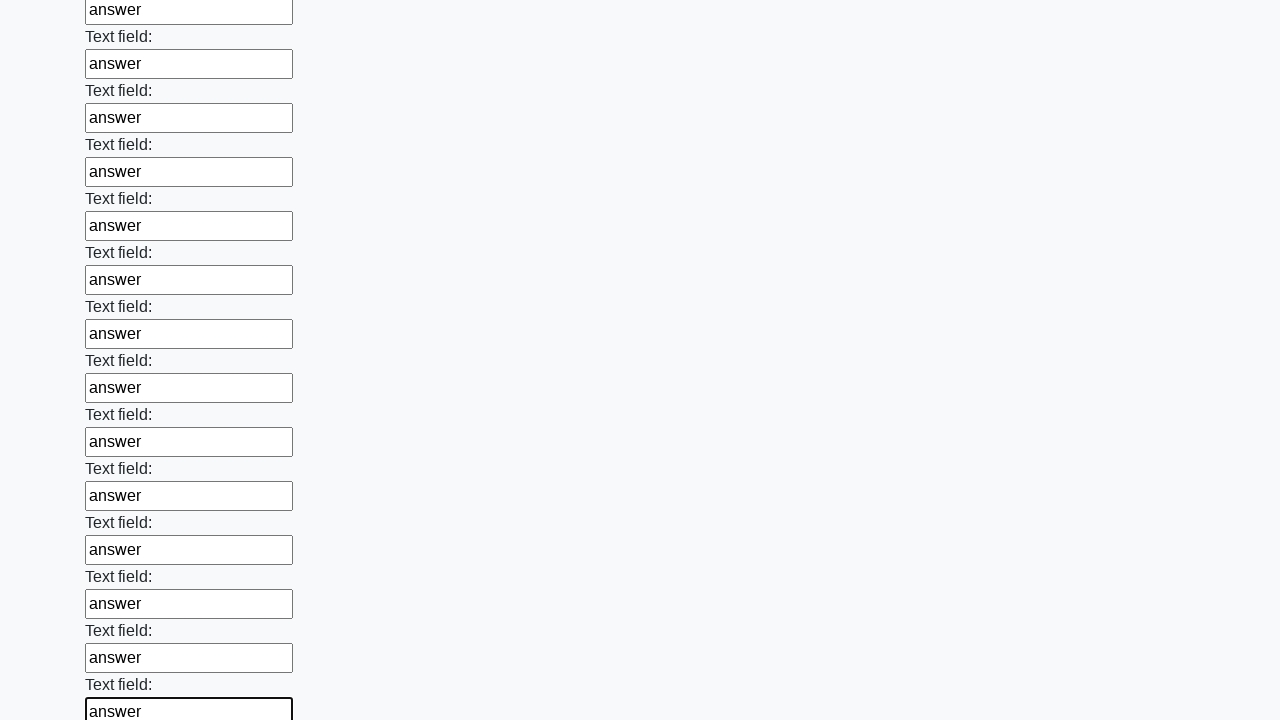

Filled input field with 'answer' on input >> nth=58
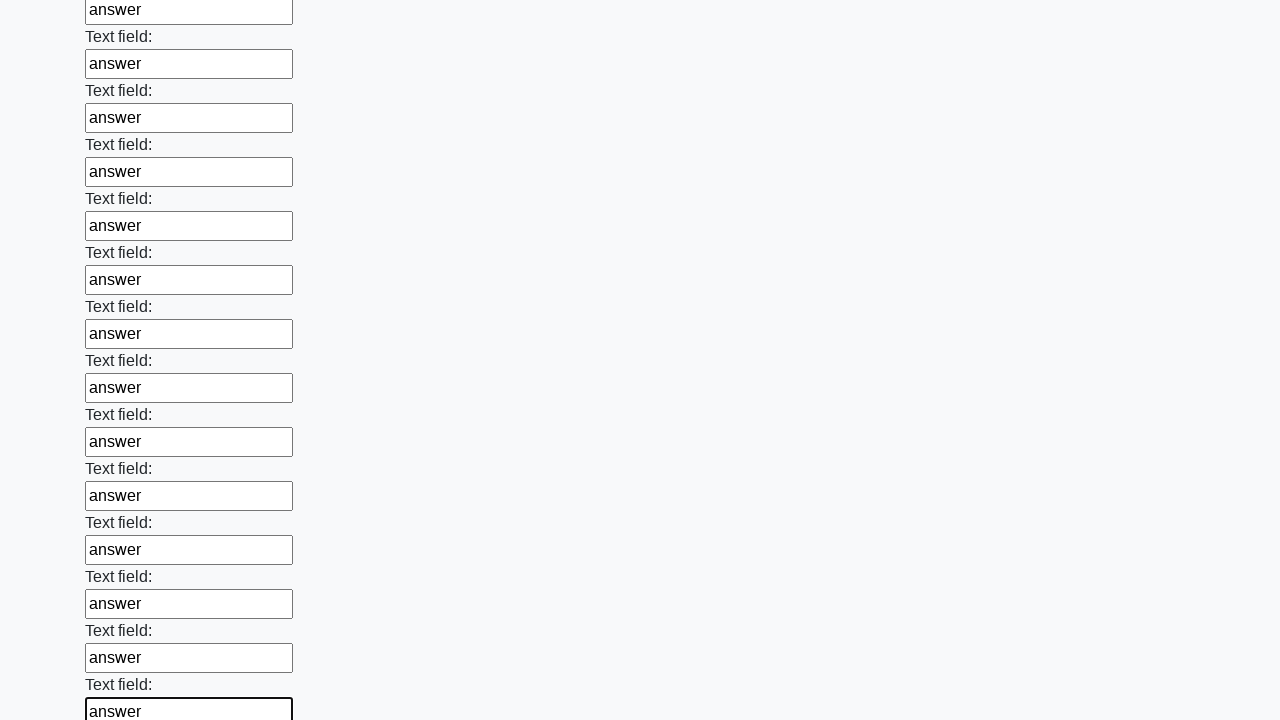

Filled input field with 'answer' on input >> nth=59
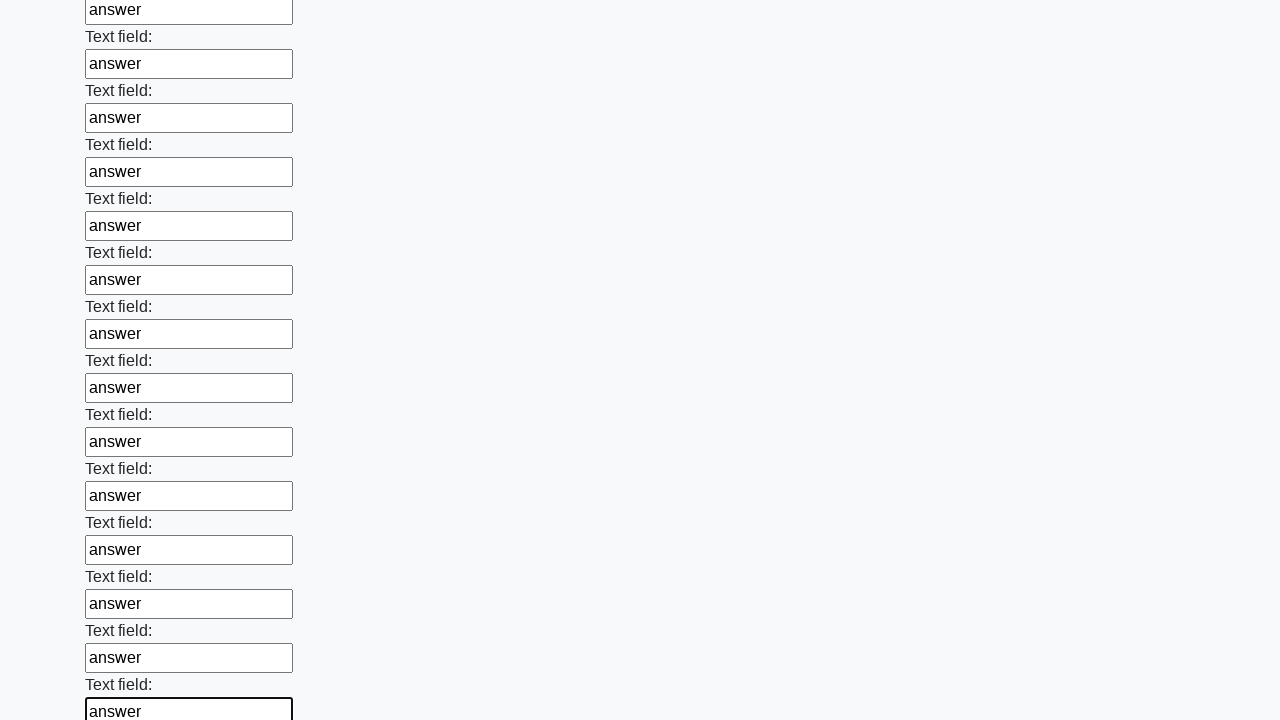

Filled input field with 'answer' on input >> nth=60
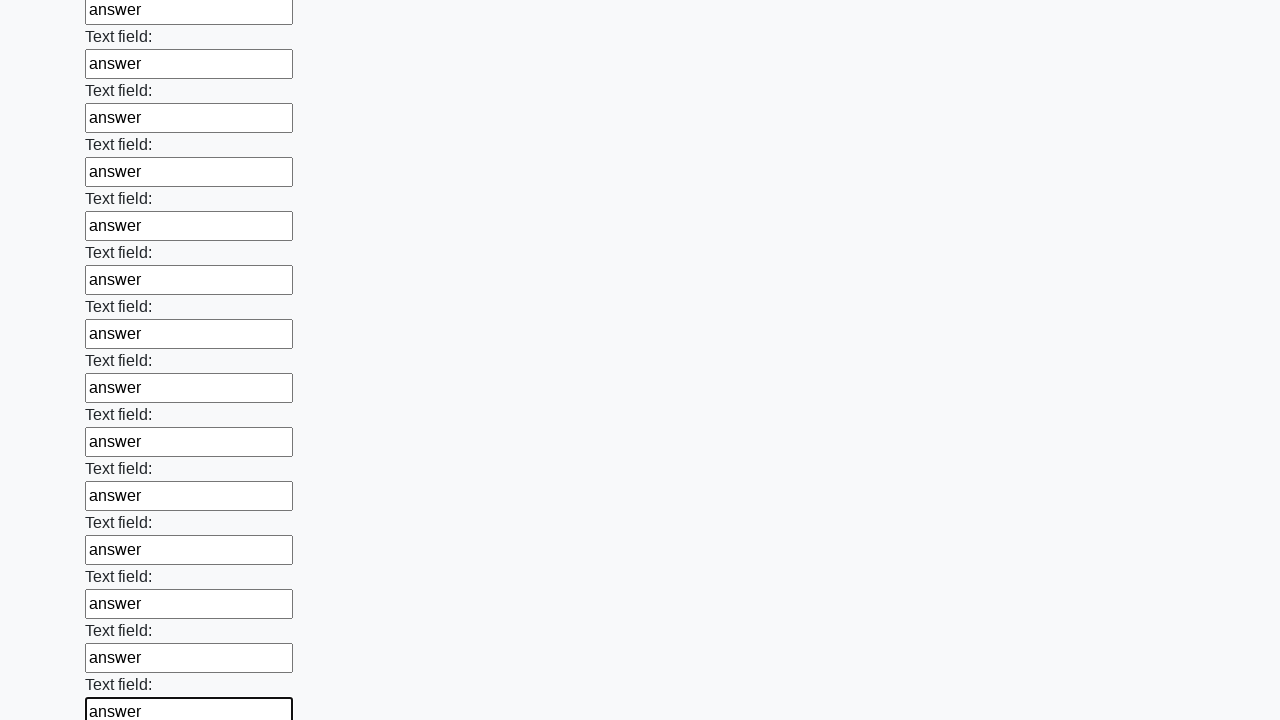

Filled input field with 'answer' on input >> nth=61
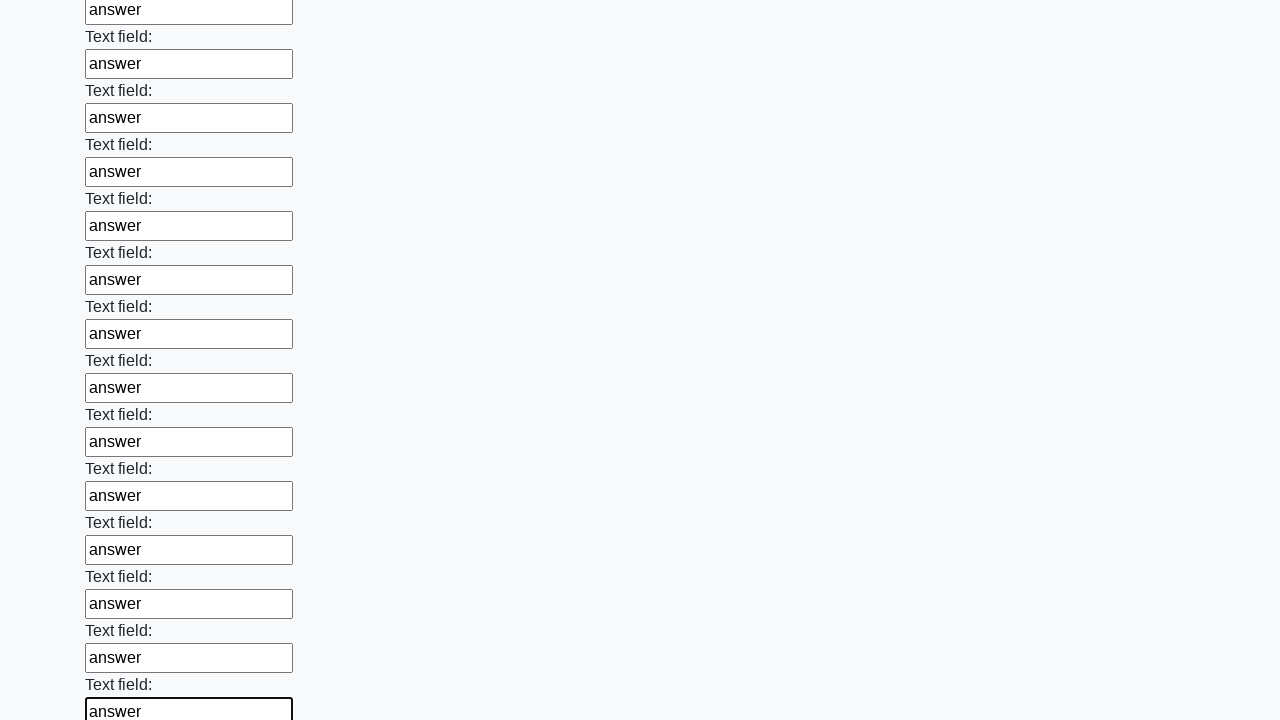

Filled input field with 'answer' on input >> nth=62
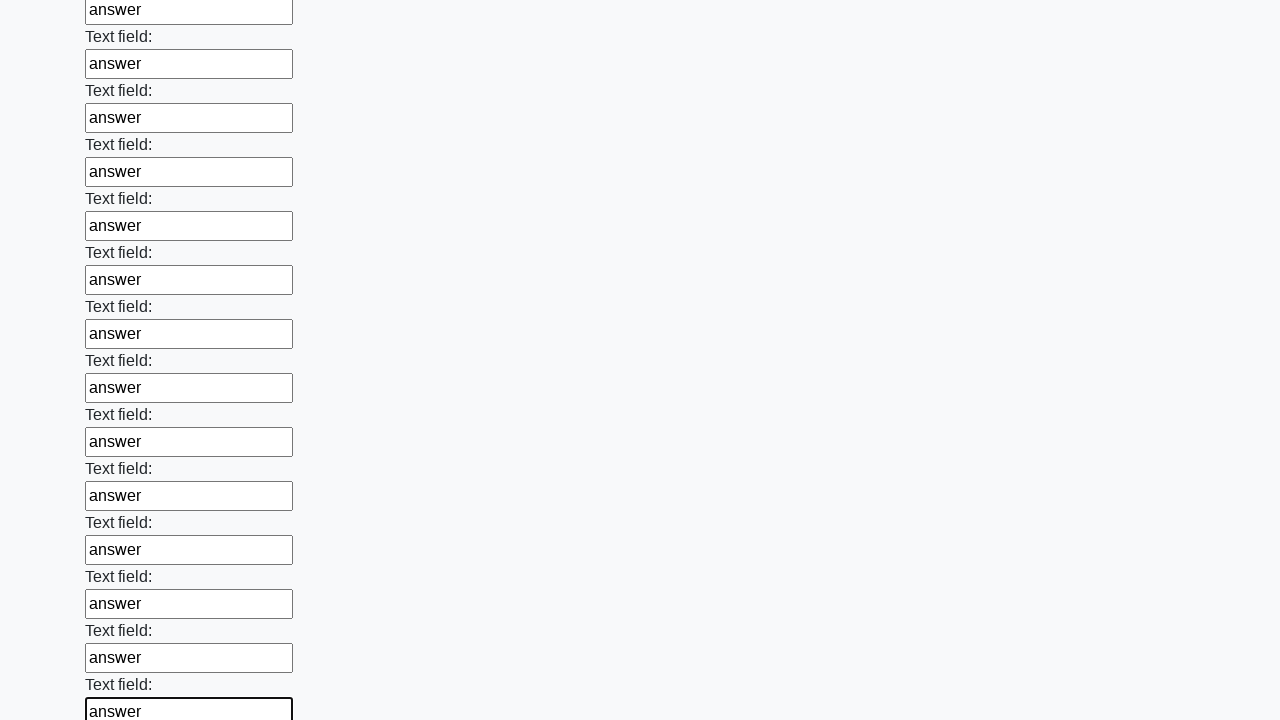

Filled input field with 'answer' on input >> nth=63
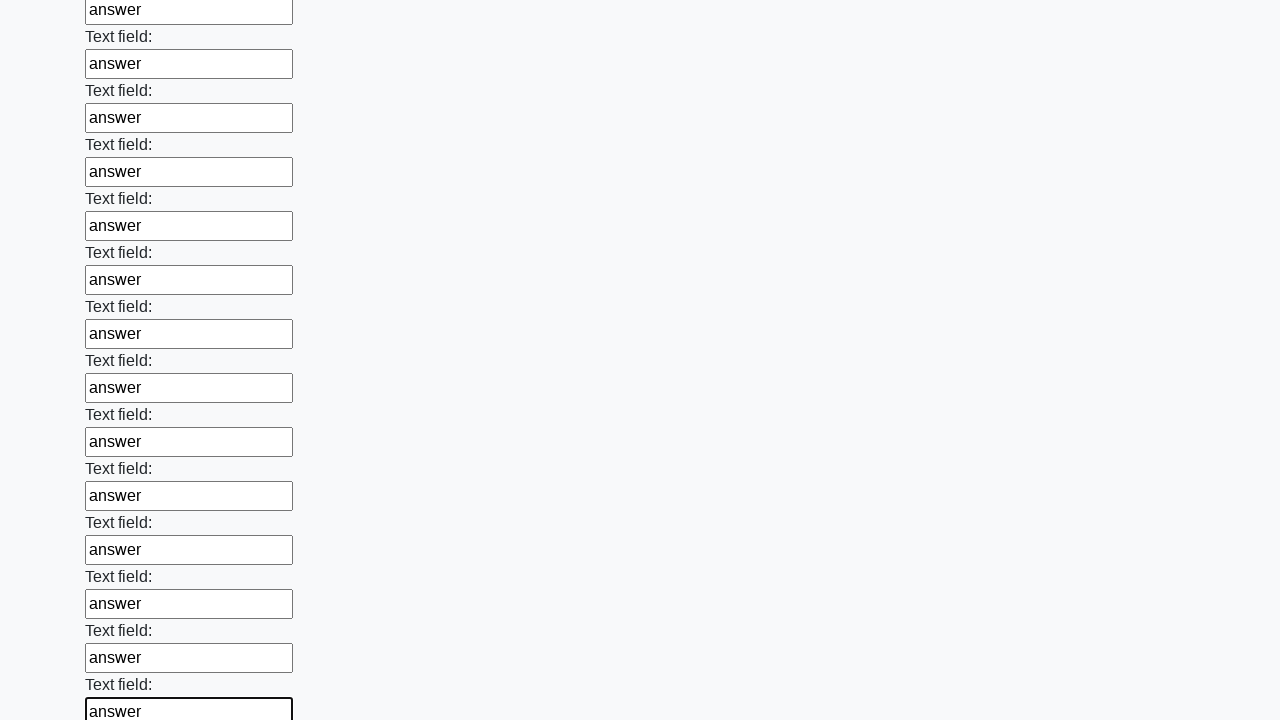

Filled input field with 'answer' on input >> nth=64
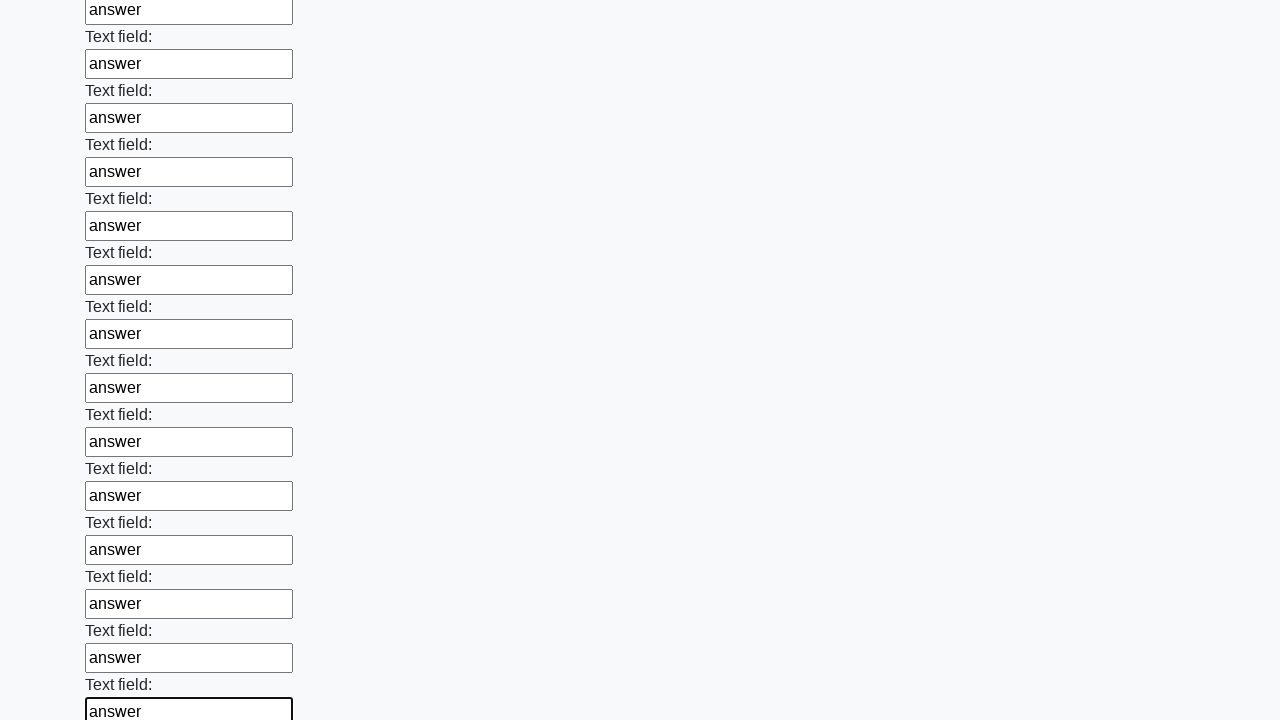

Filled input field with 'answer' on input >> nth=65
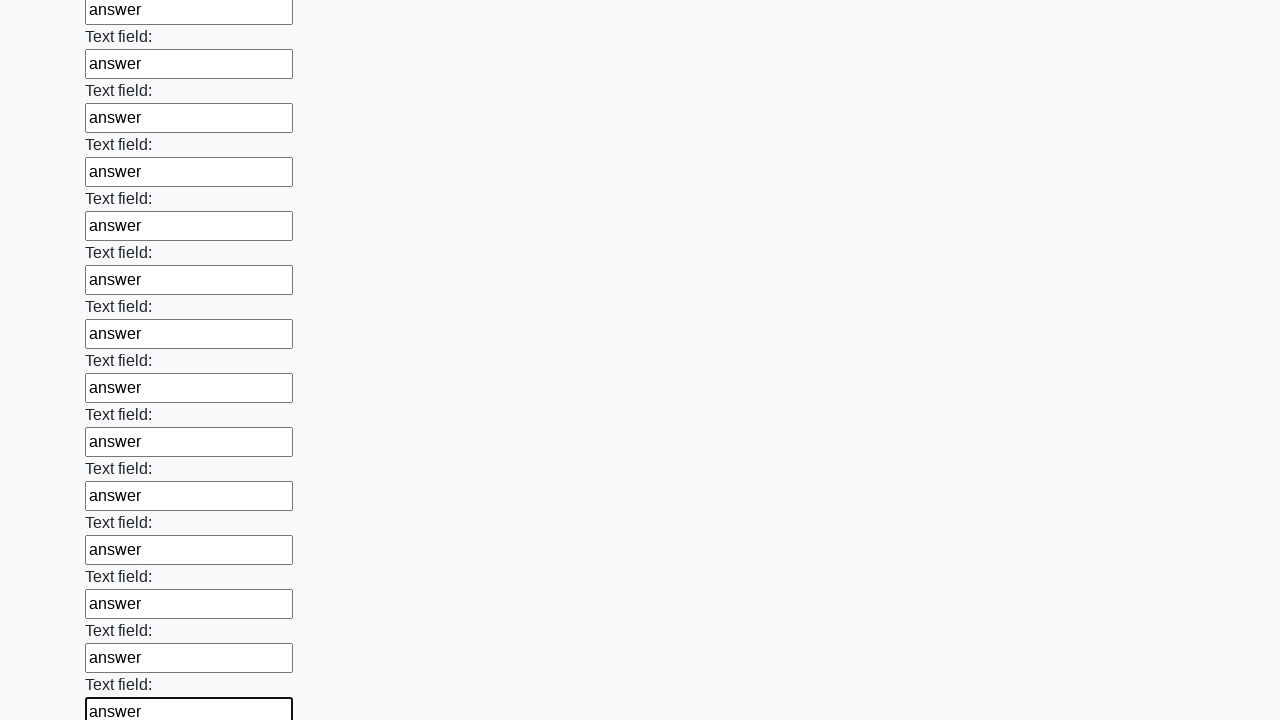

Filled input field with 'answer' on input >> nth=66
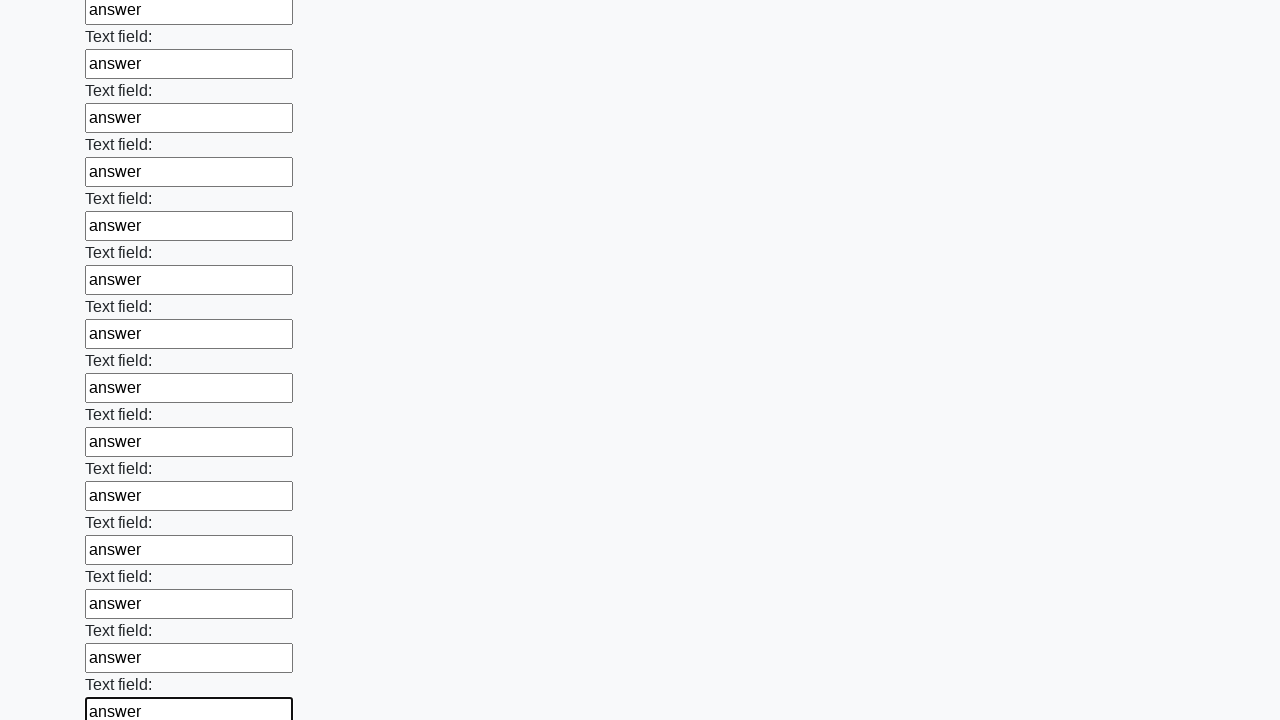

Filled input field with 'answer' on input >> nth=67
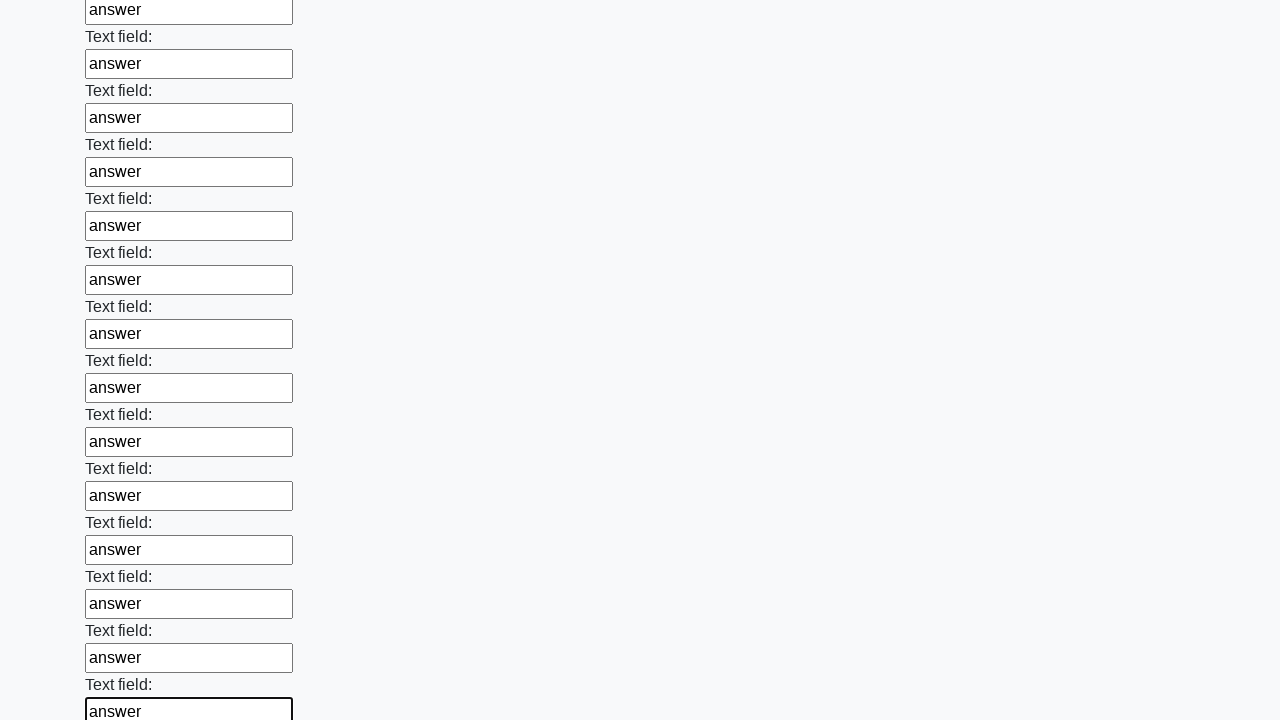

Filled input field with 'answer' on input >> nth=68
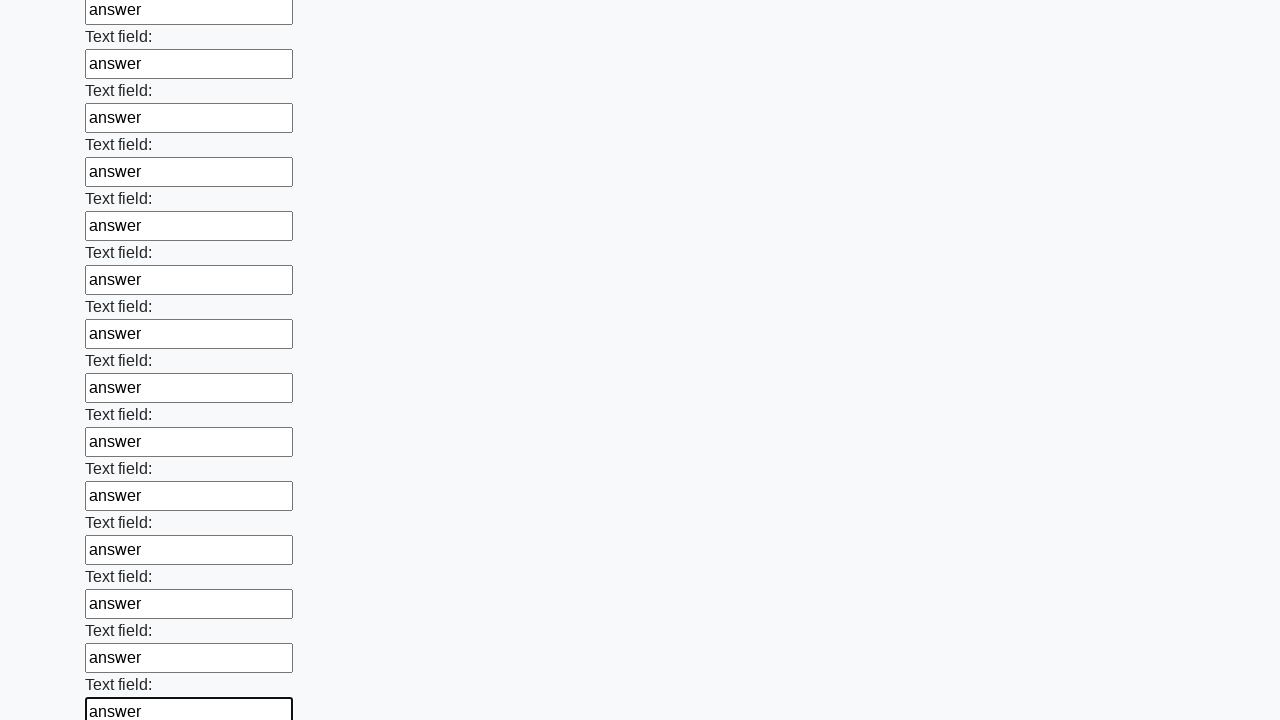

Filled input field with 'answer' on input >> nth=69
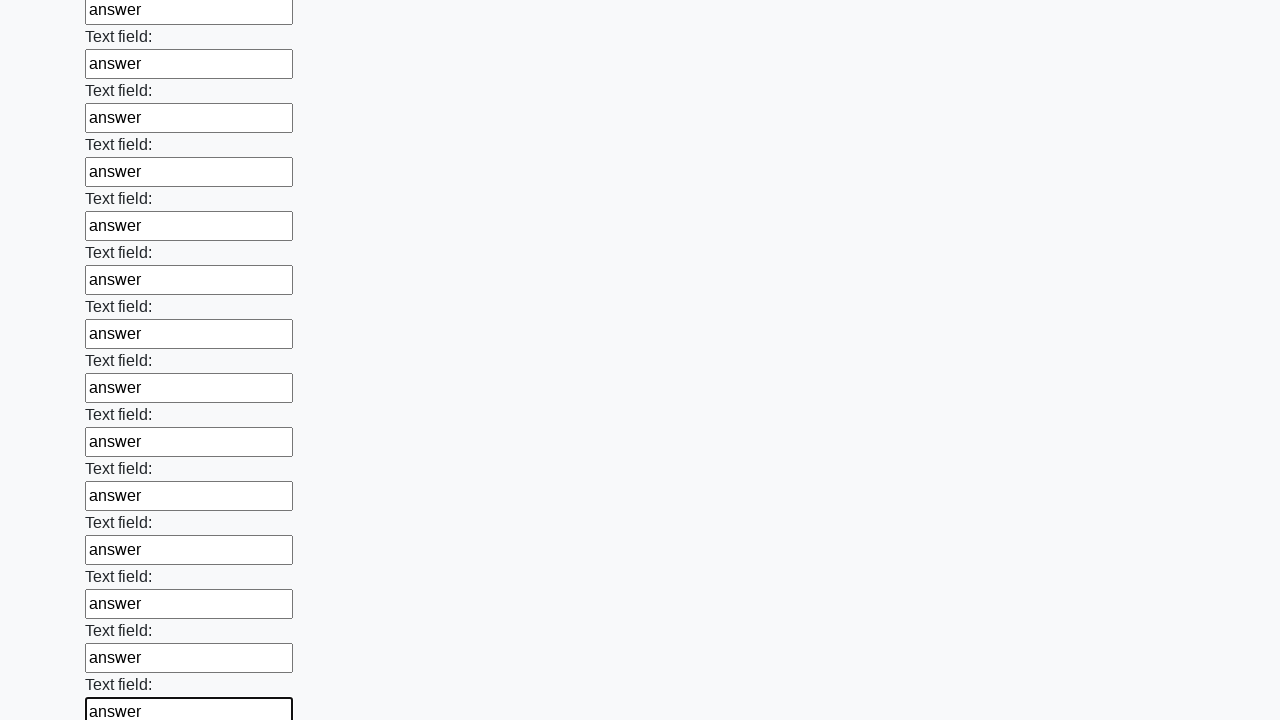

Filled input field with 'answer' on input >> nth=70
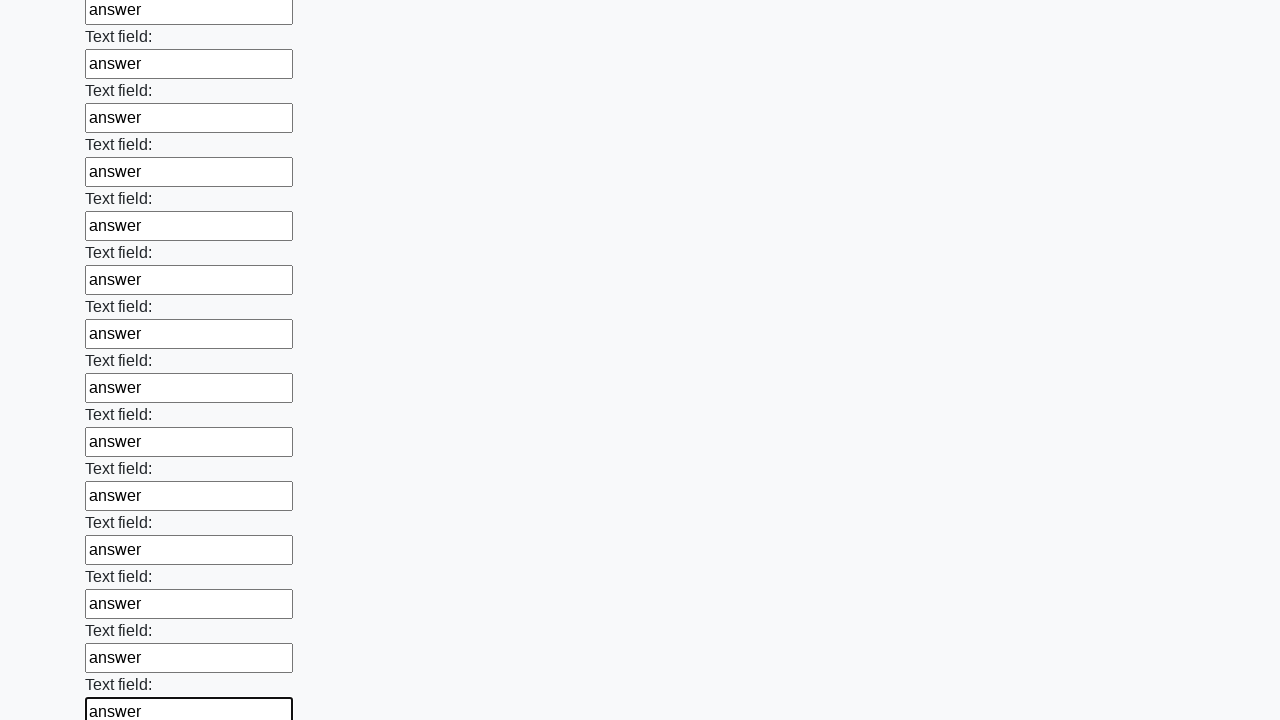

Filled input field with 'answer' on input >> nth=71
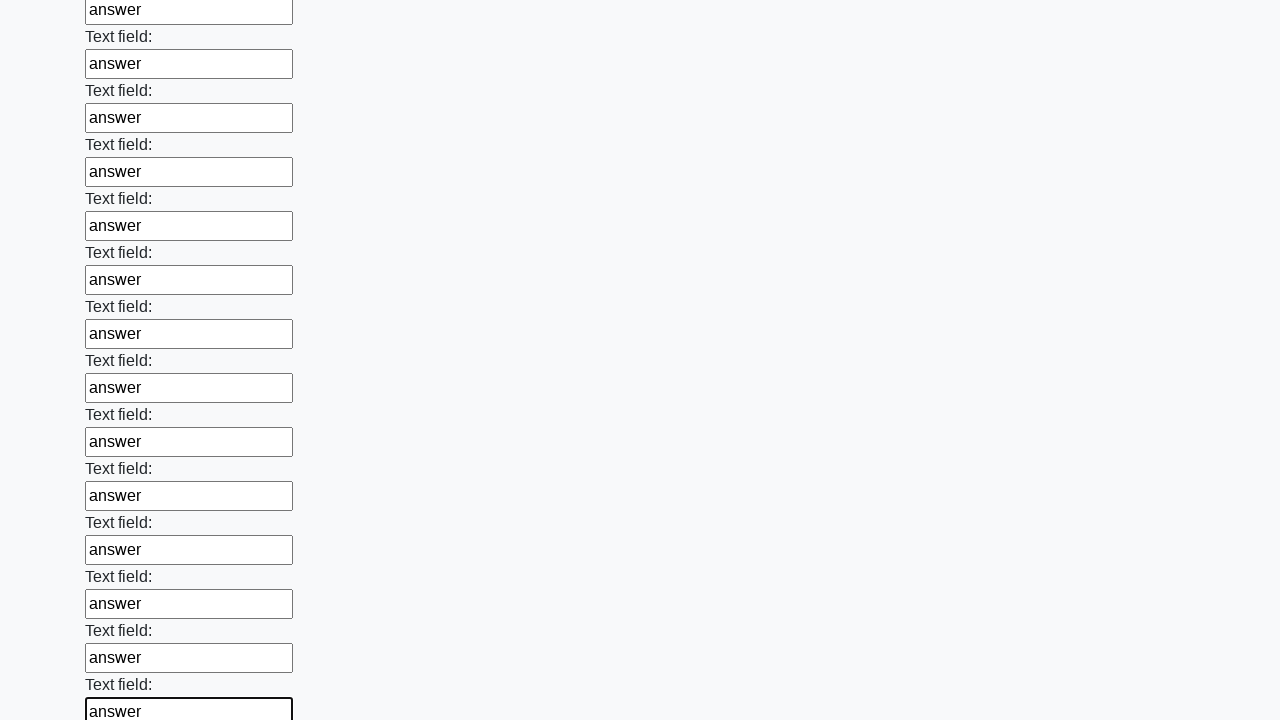

Filled input field with 'answer' on input >> nth=72
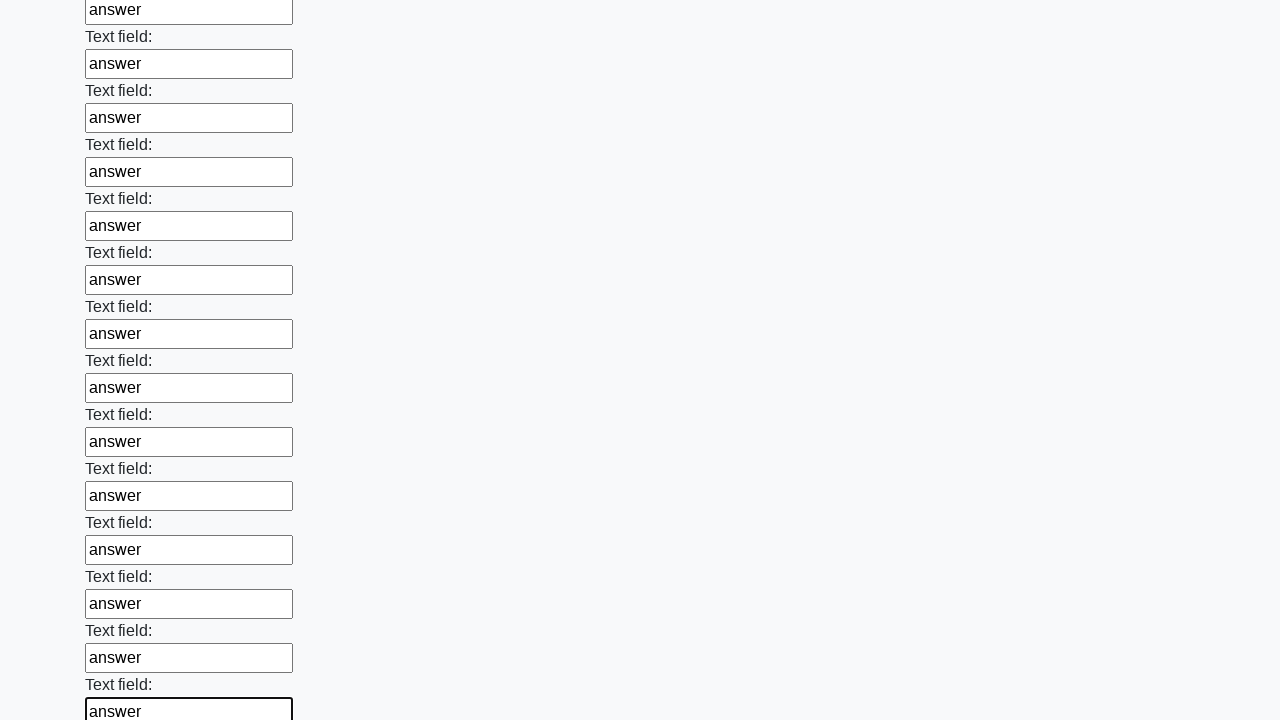

Filled input field with 'answer' on input >> nth=73
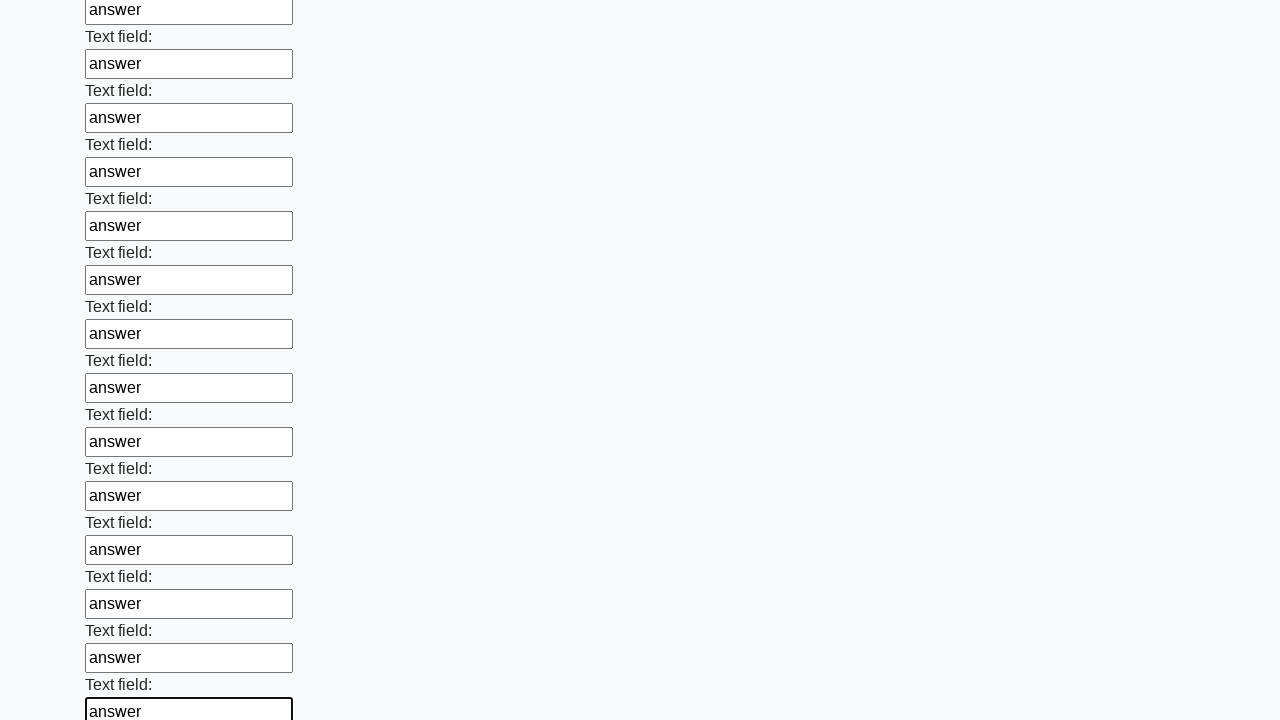

Filled input field with 'answer' on input >> nth=74
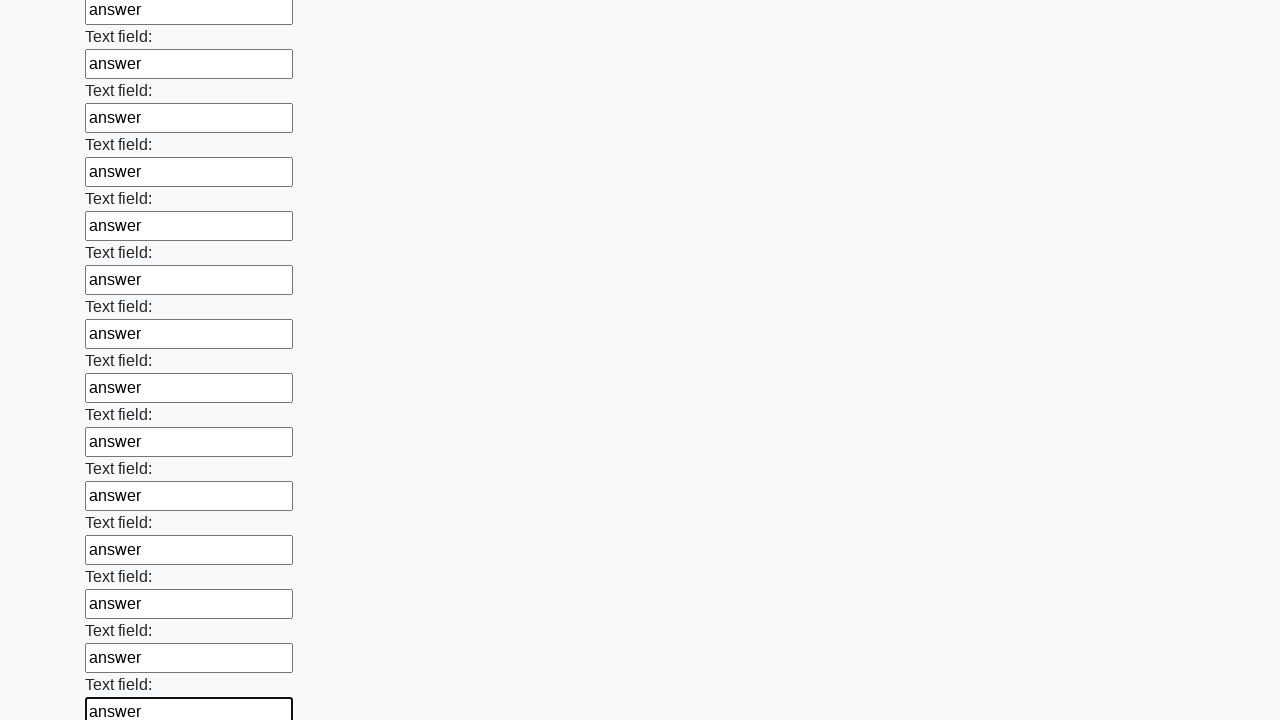

Filled input field with 'answer' on input >> nth=75
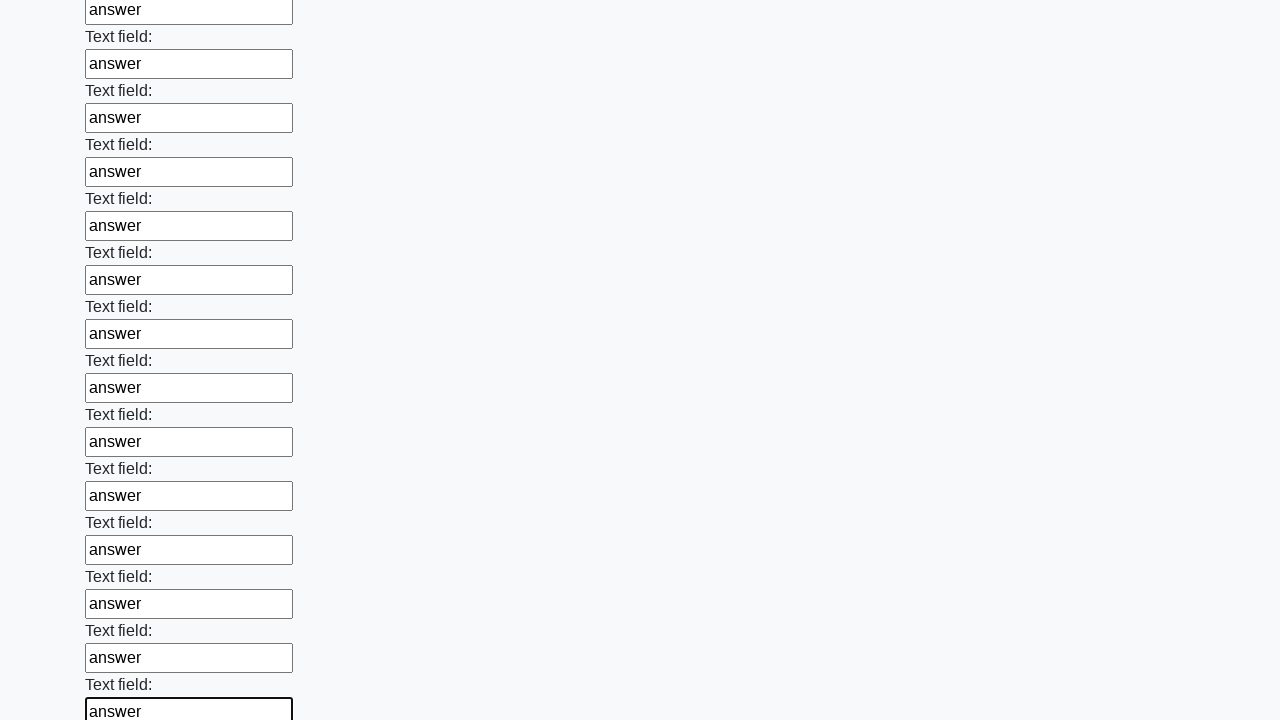

Filled input field with 'answer' on input >> nth=76
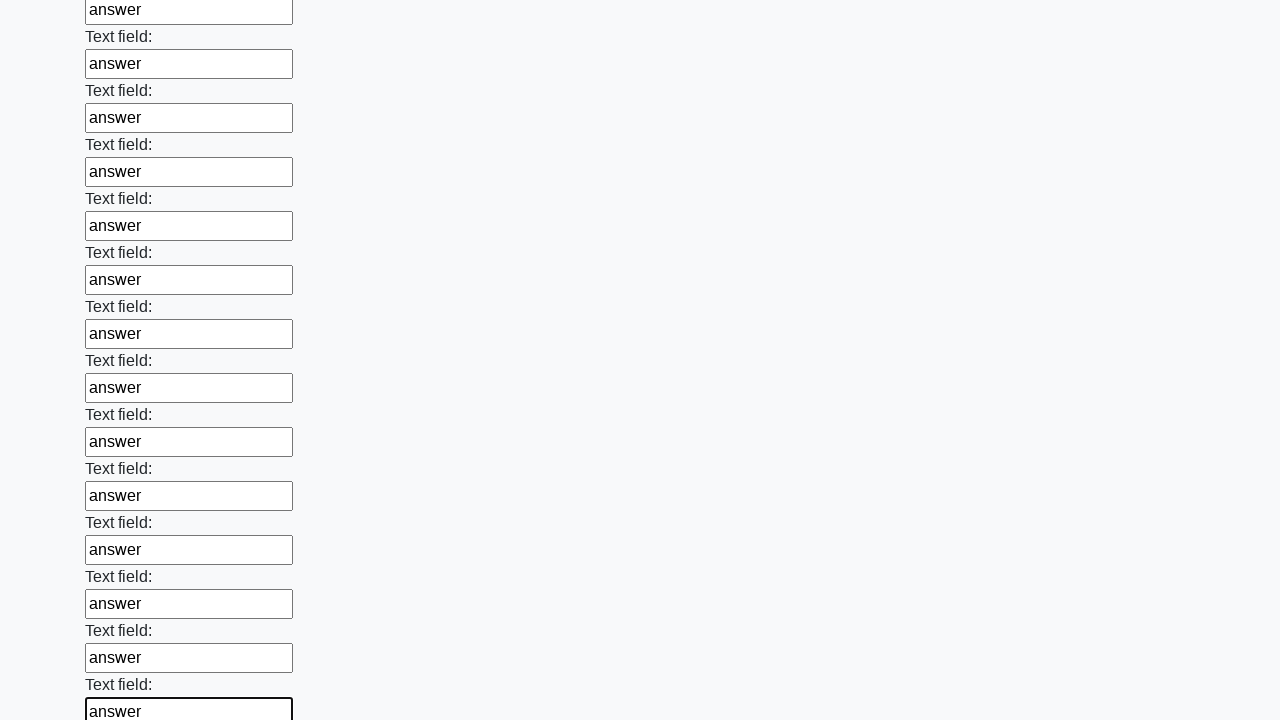

Filled input field with 'answer' on input >> nth=77
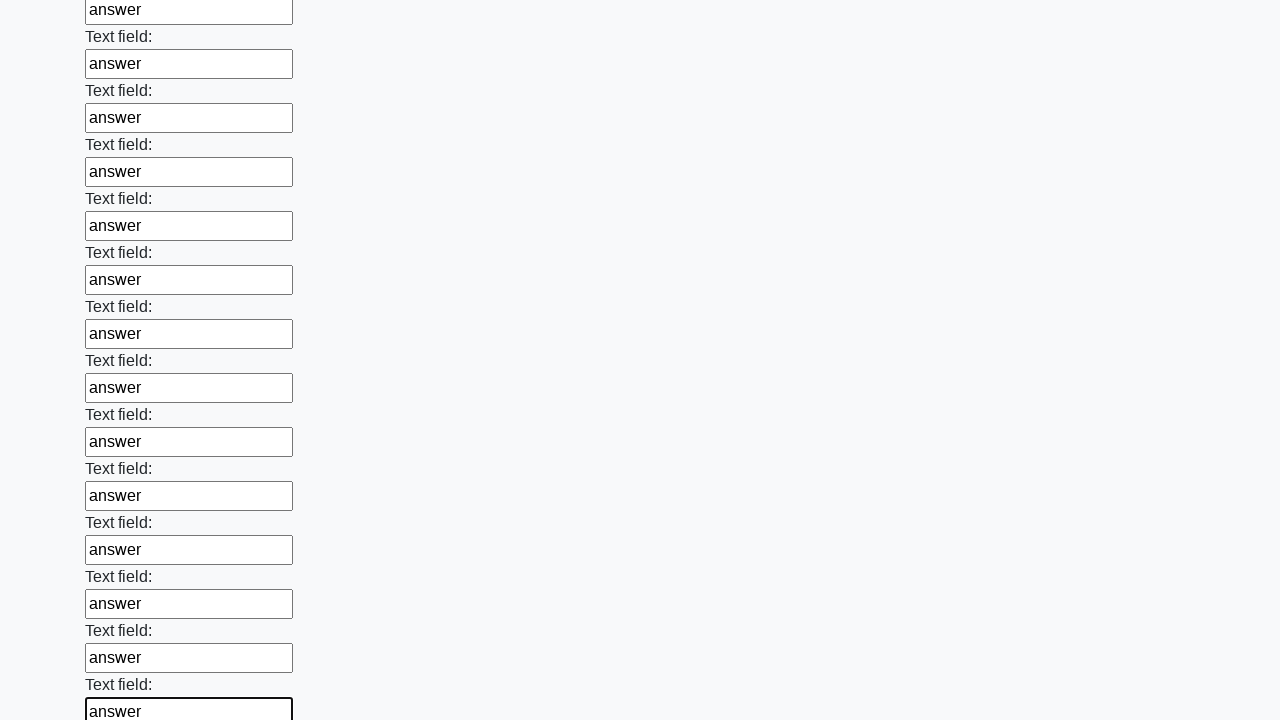

Filled input field with 'answer' on input >> nth=78
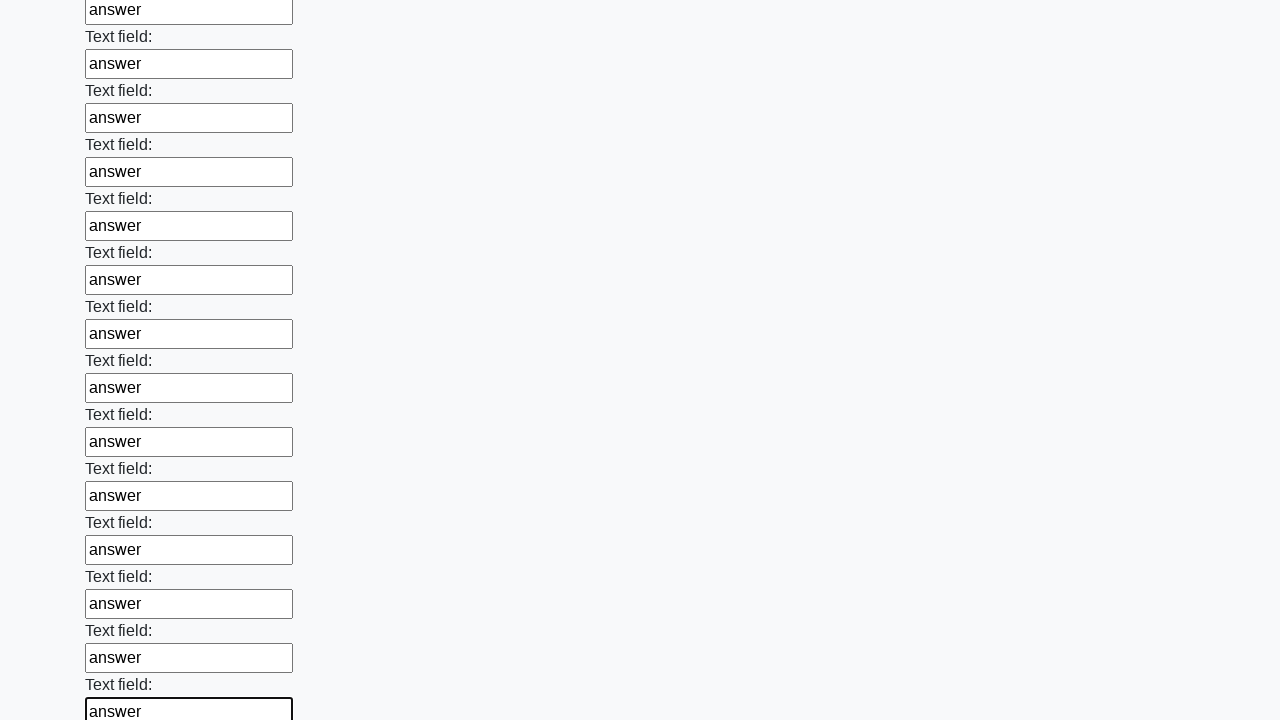

Filled input field with 'answer' on input >> nth=79
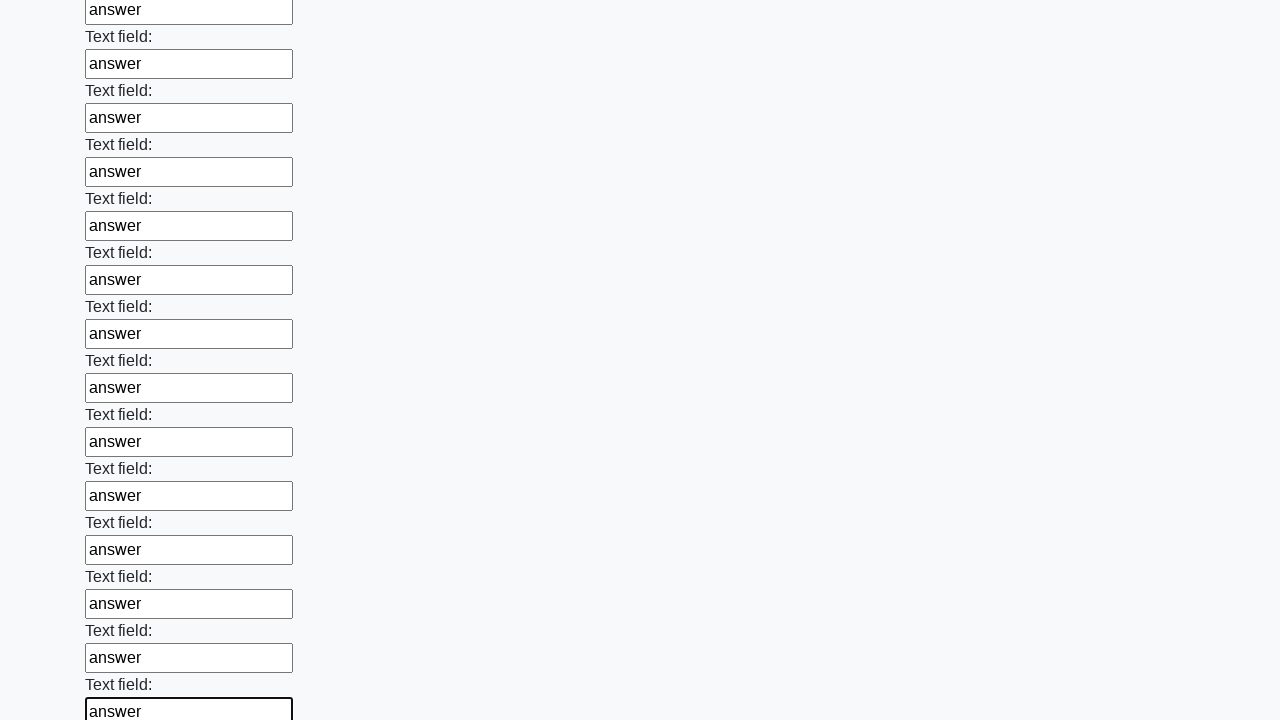

Filled input field with 'answer' on input >> nth=80
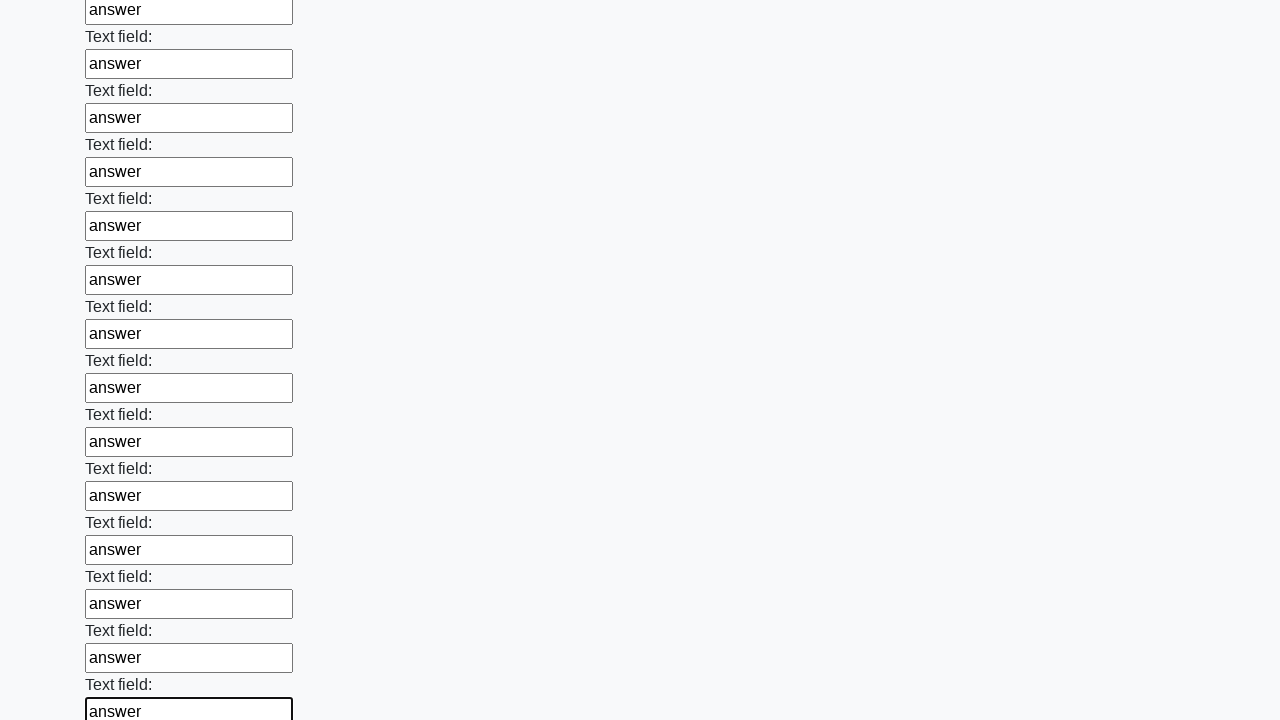

Filled input field with 'answer' on input >> nth=81
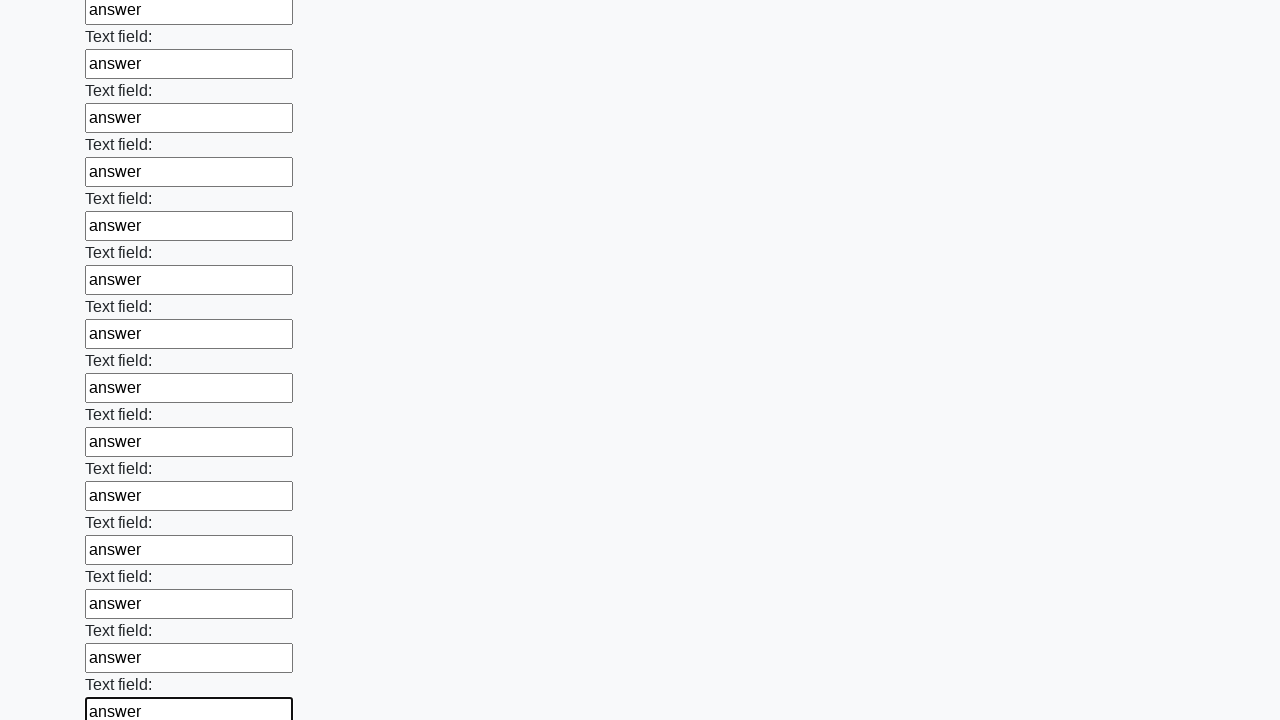

Filled input field with 'answer' on input >> nth=82
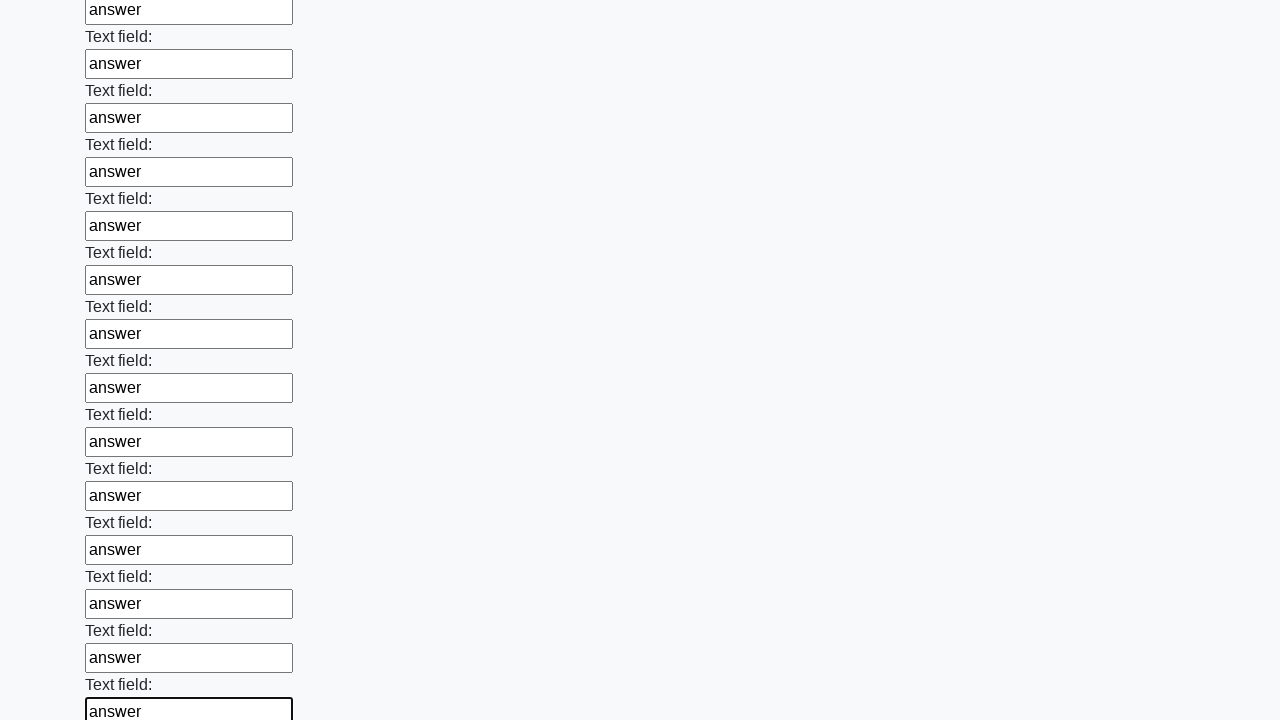

Filled input field with 'answer' on input >> nth=83
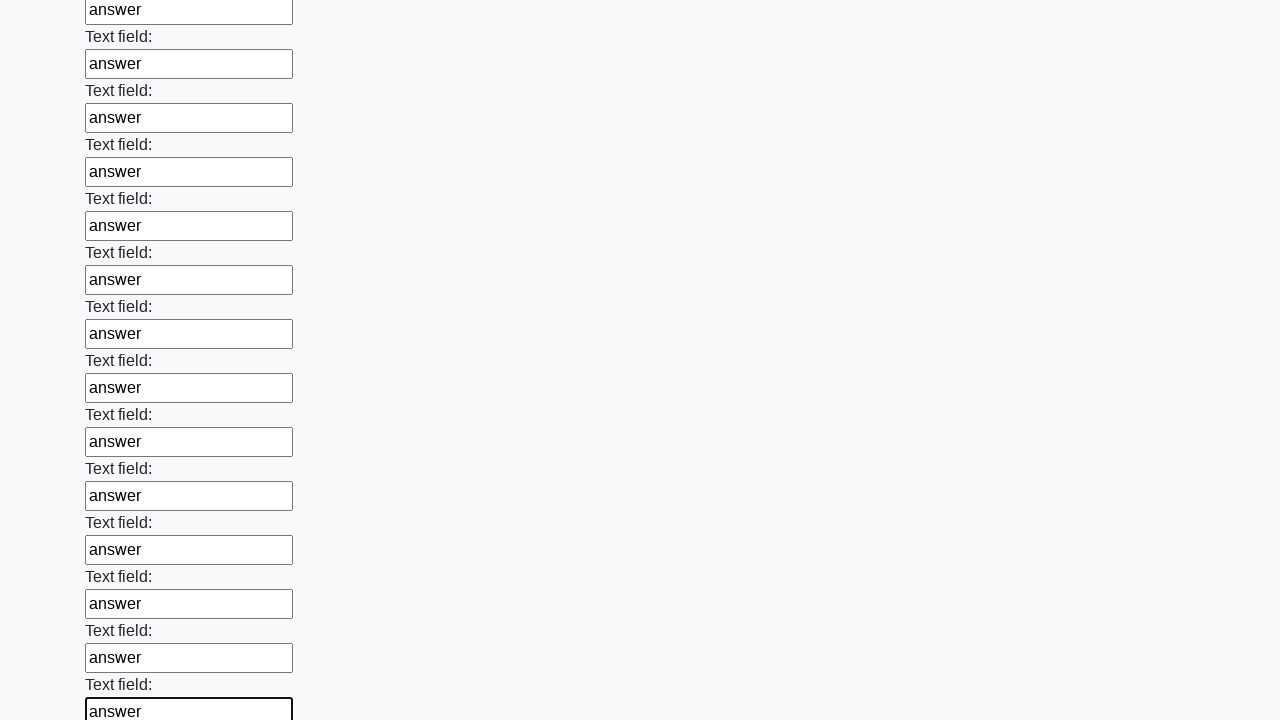

Filled input field with 'answer' on input >> nth=84
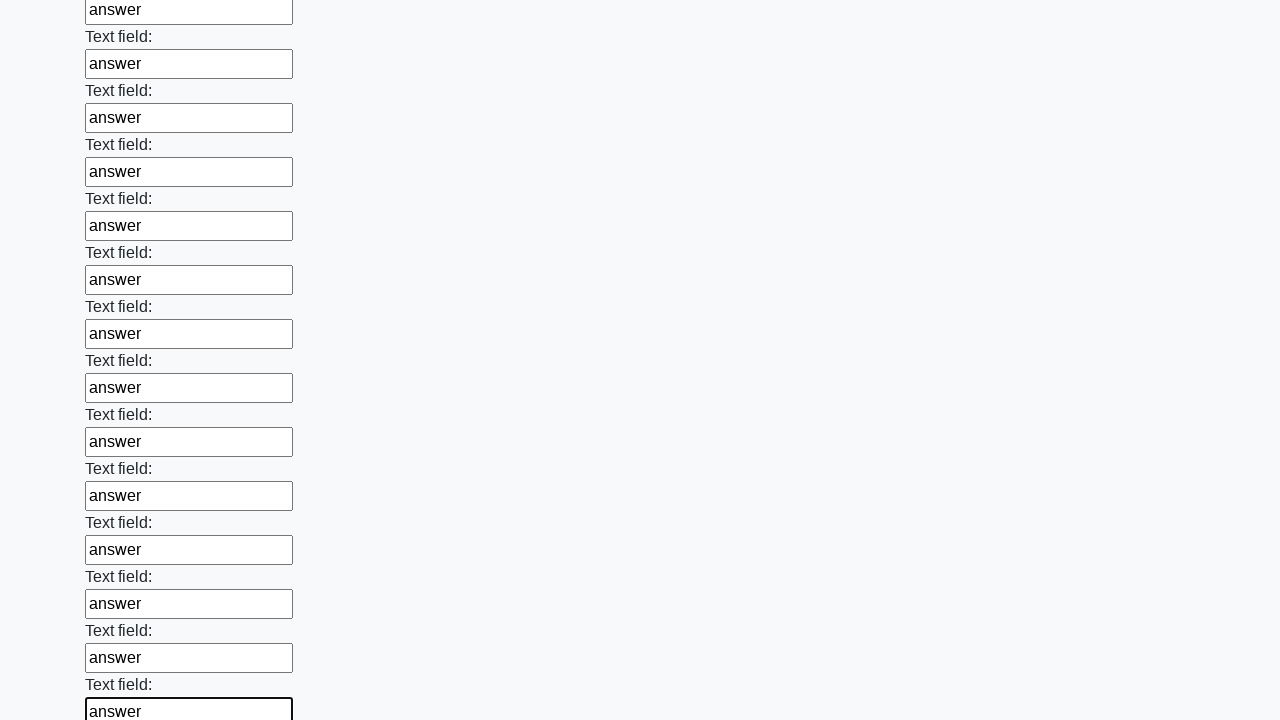

Filled input field with 'answer' on input >> nth=85
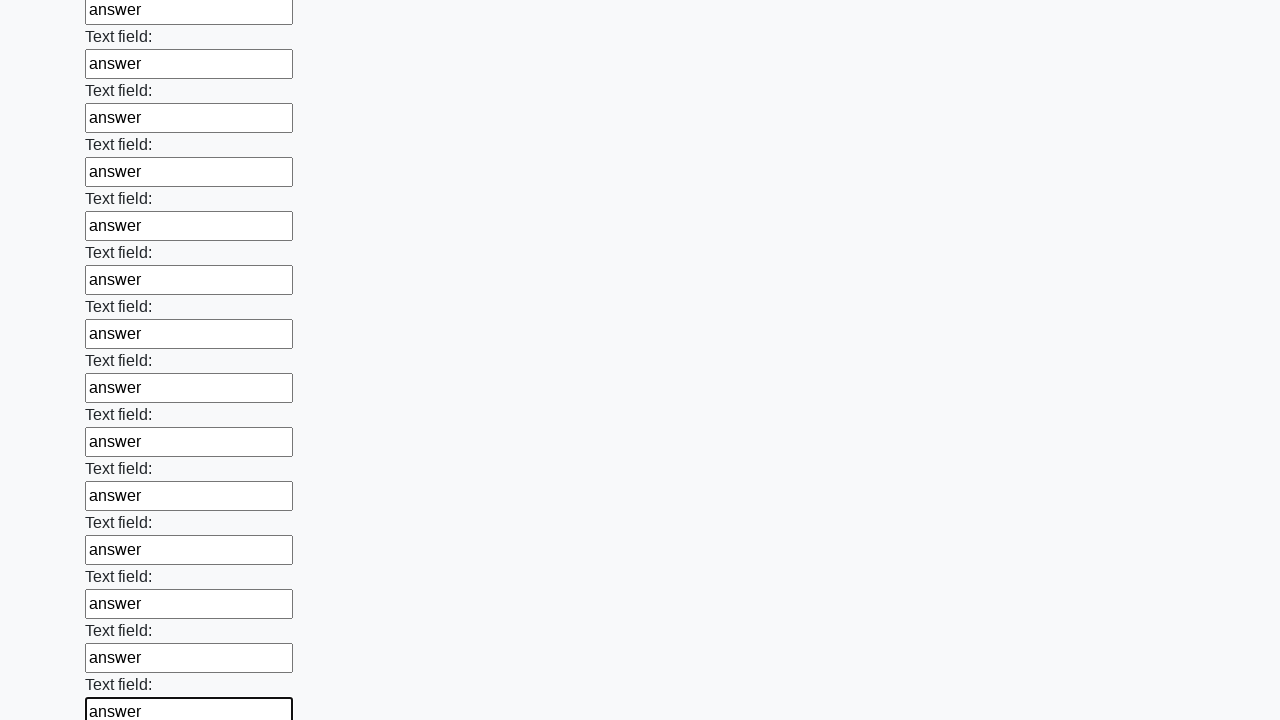

Filled input field with 'answer' on input >> nth=86
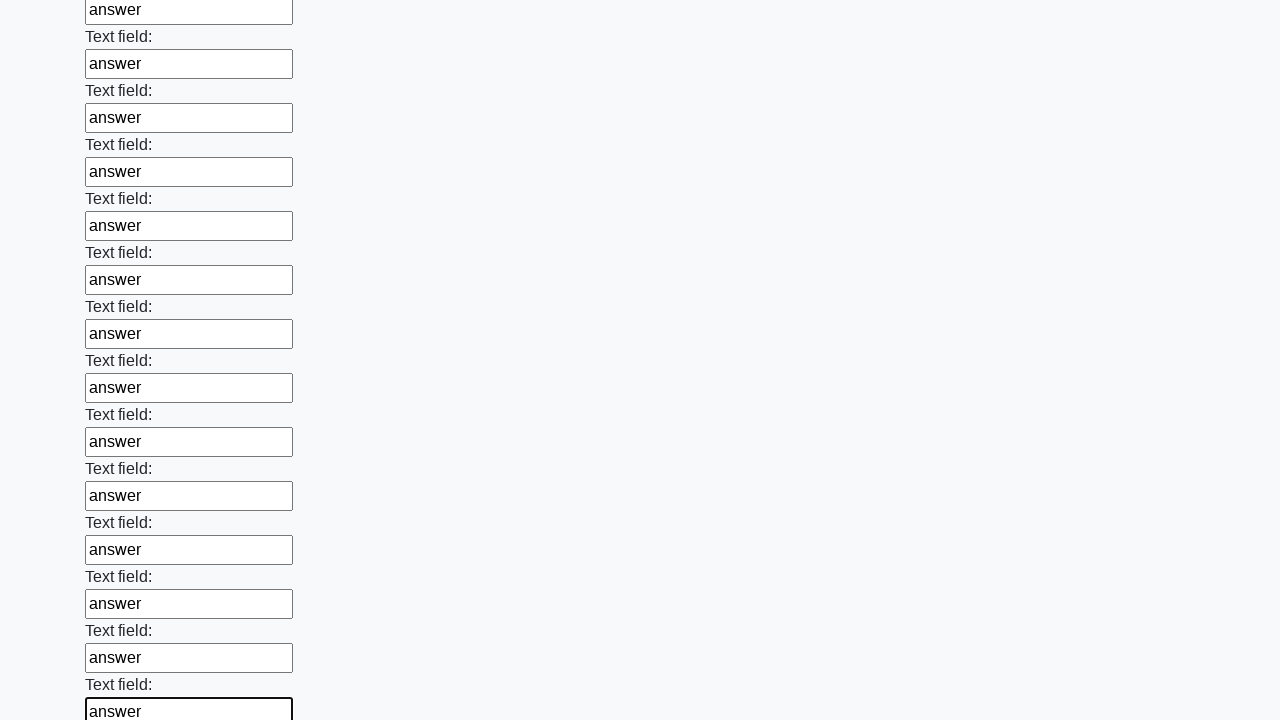

Filled input field with 'answer' on input >> nth=87
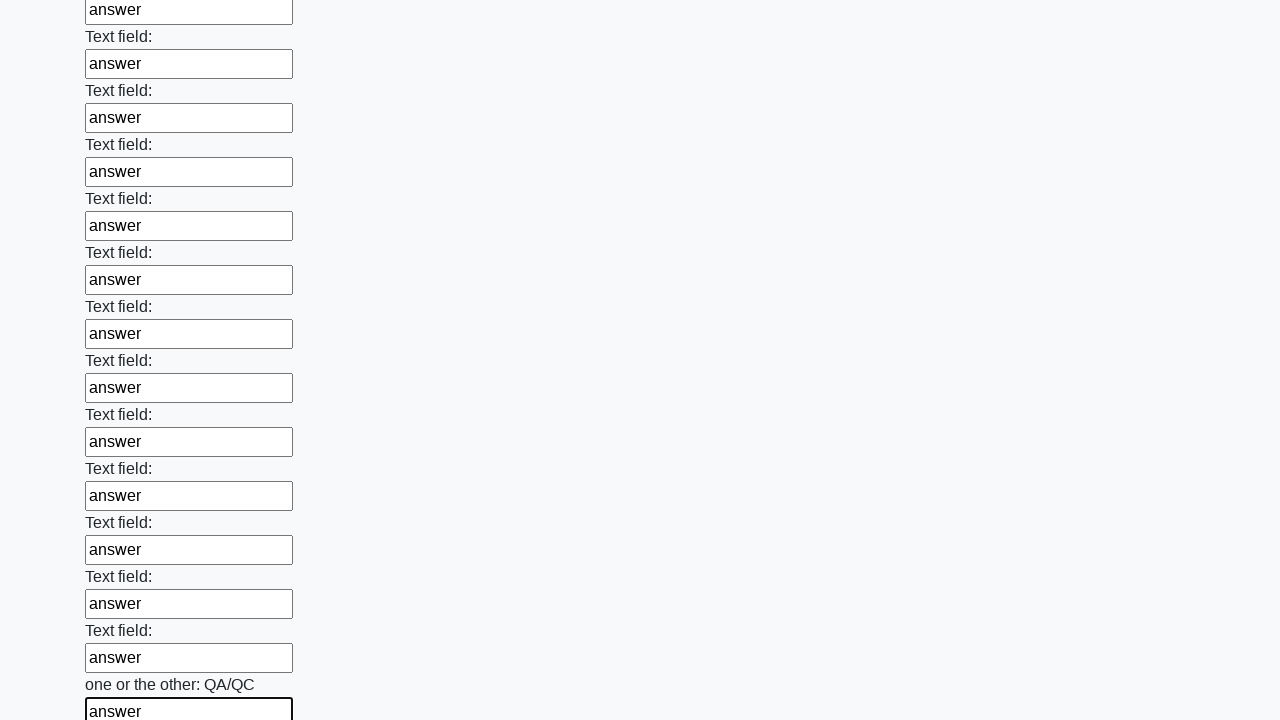

Filled input field with 'answer' on input >> nth=88
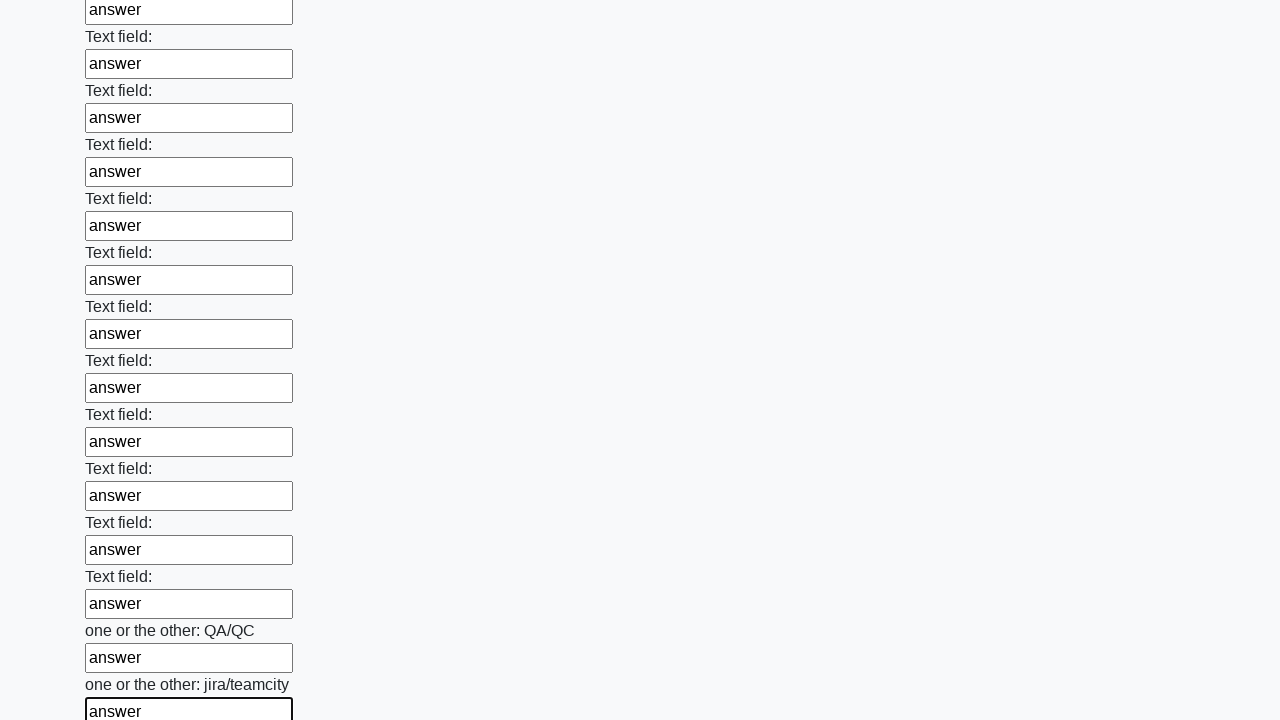

Filled input field with 'answer' on input >> nth=89
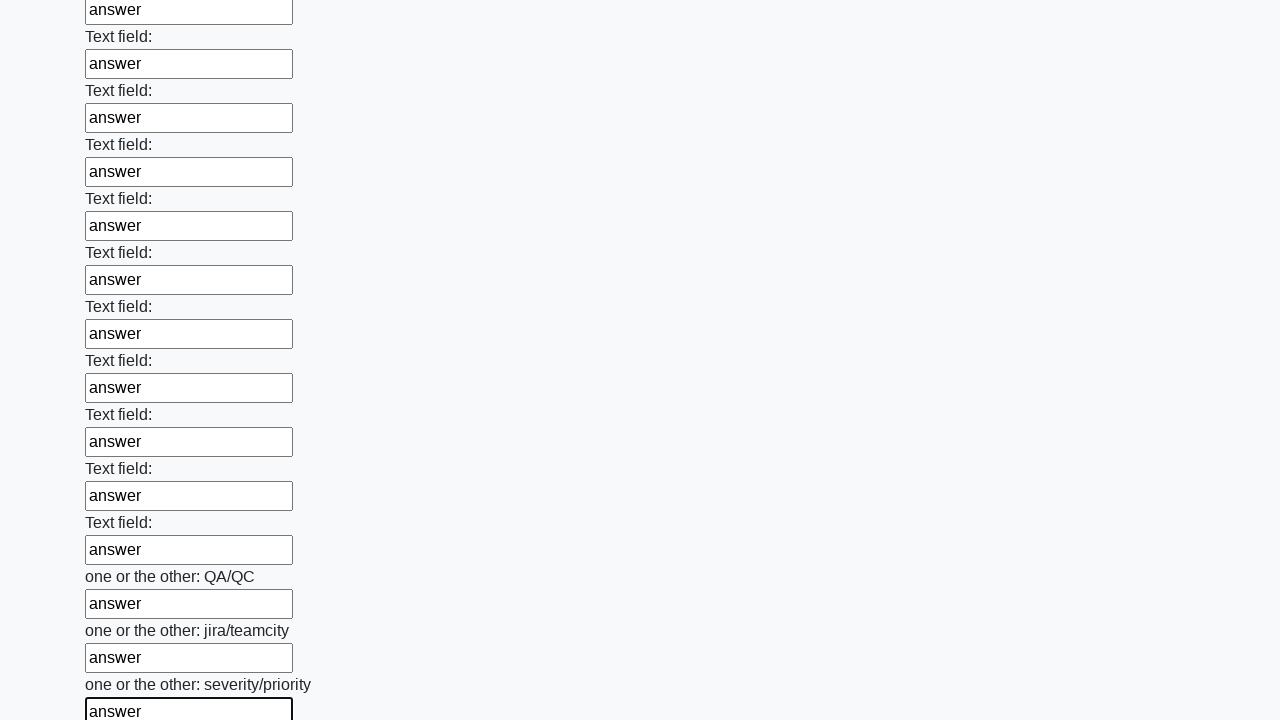

Filled input field with 'answer' on input >> nth=90
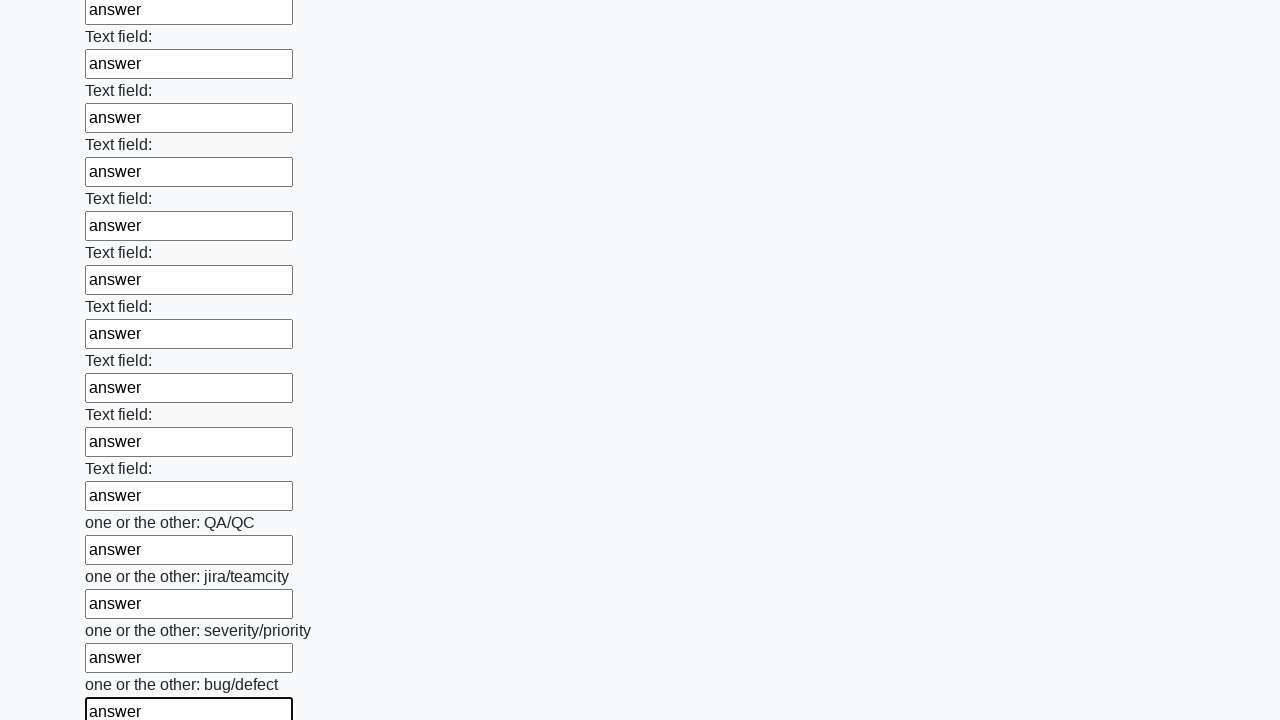

Filled input field with 'answer' on input >> nth=91
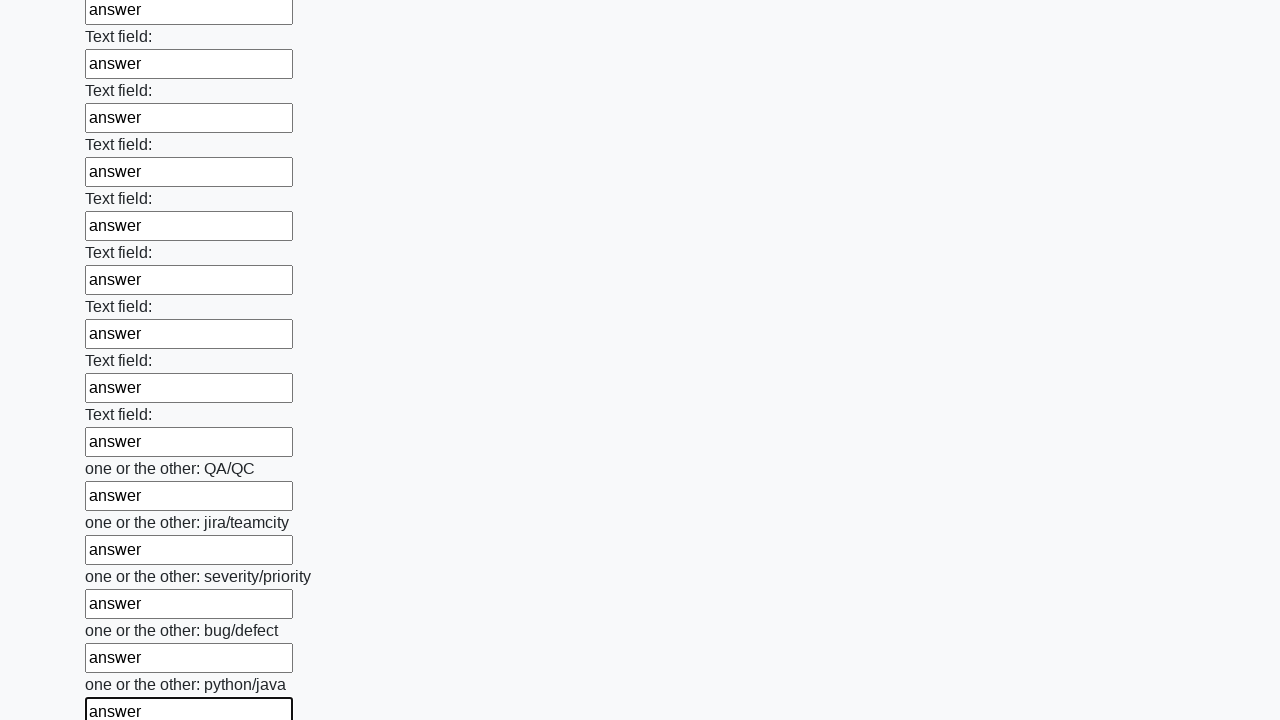

Filled input field with 'answer' on input >> nth=92
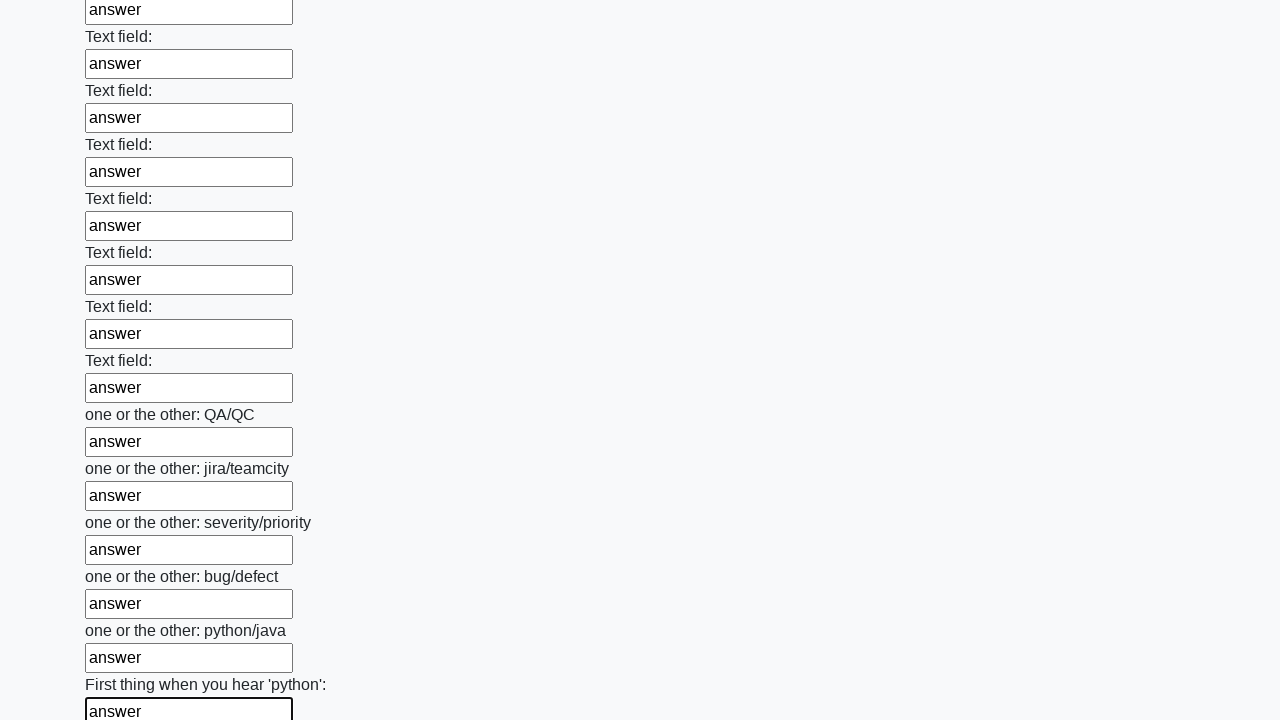

Filled input field with 'answer' on input >> nth=93
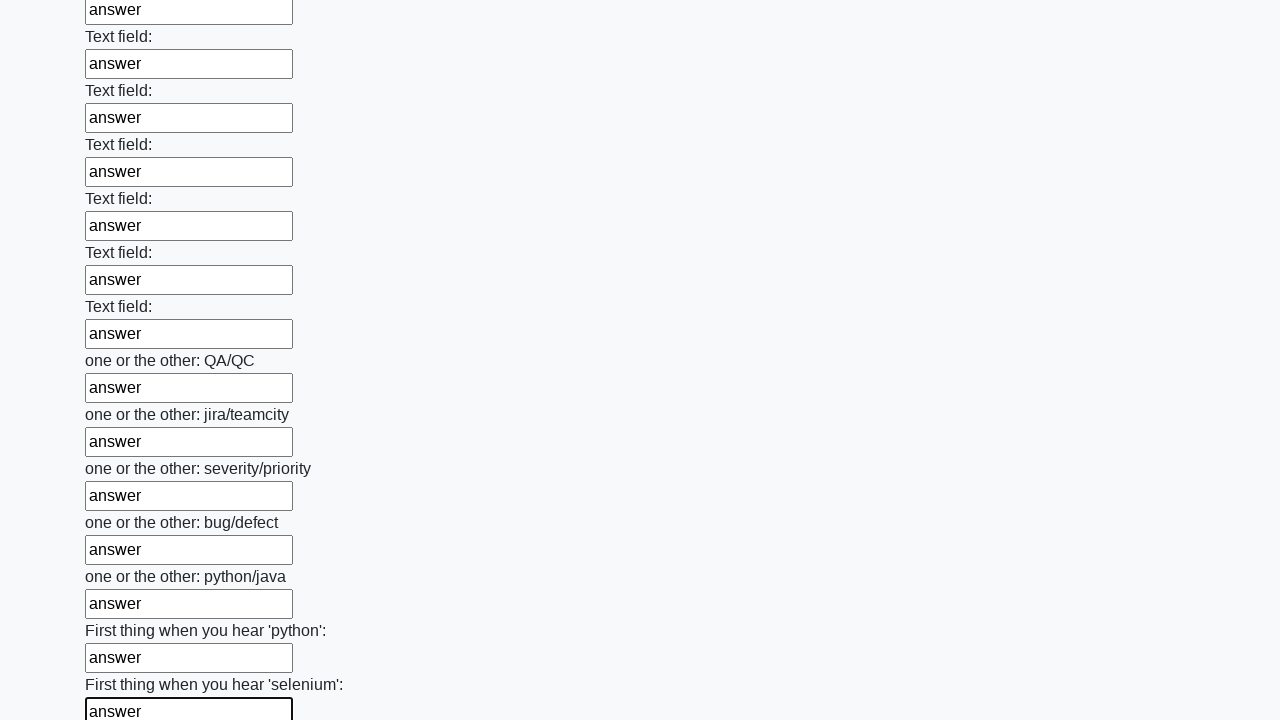

Filled input field with 'answer' on input >> nth=94
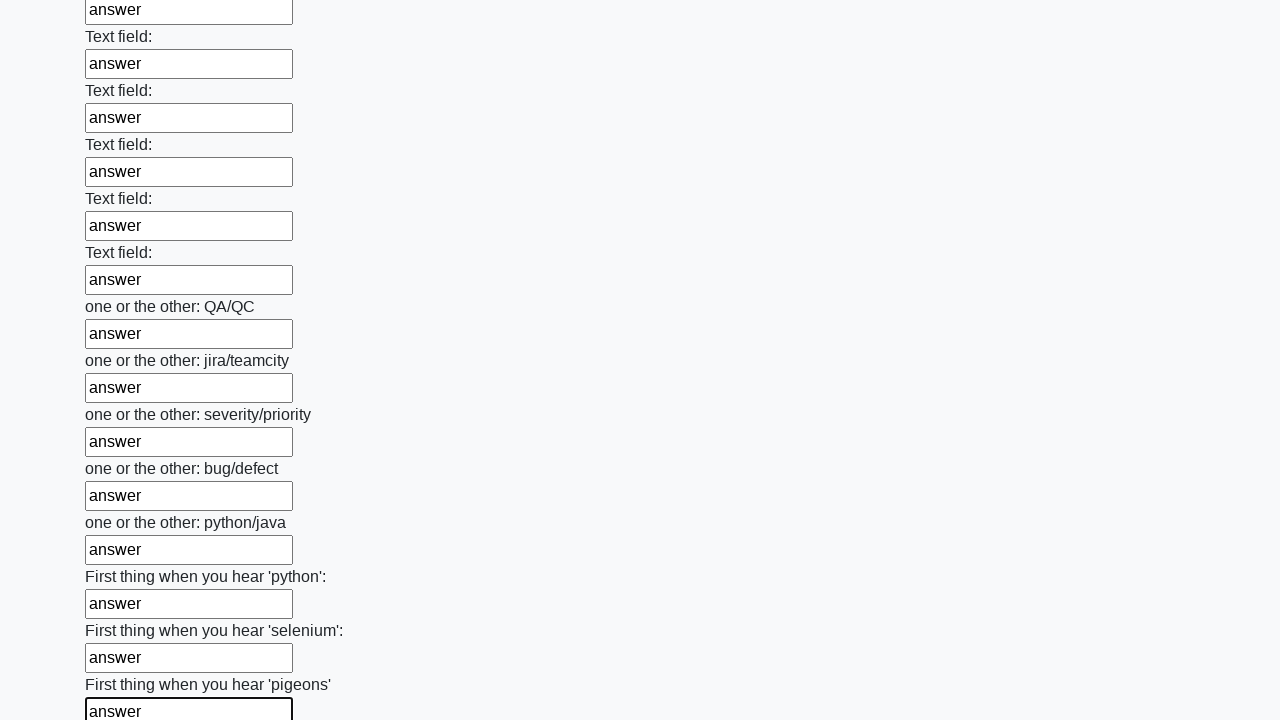

Filled input field with 'answer' on input >> nth=95
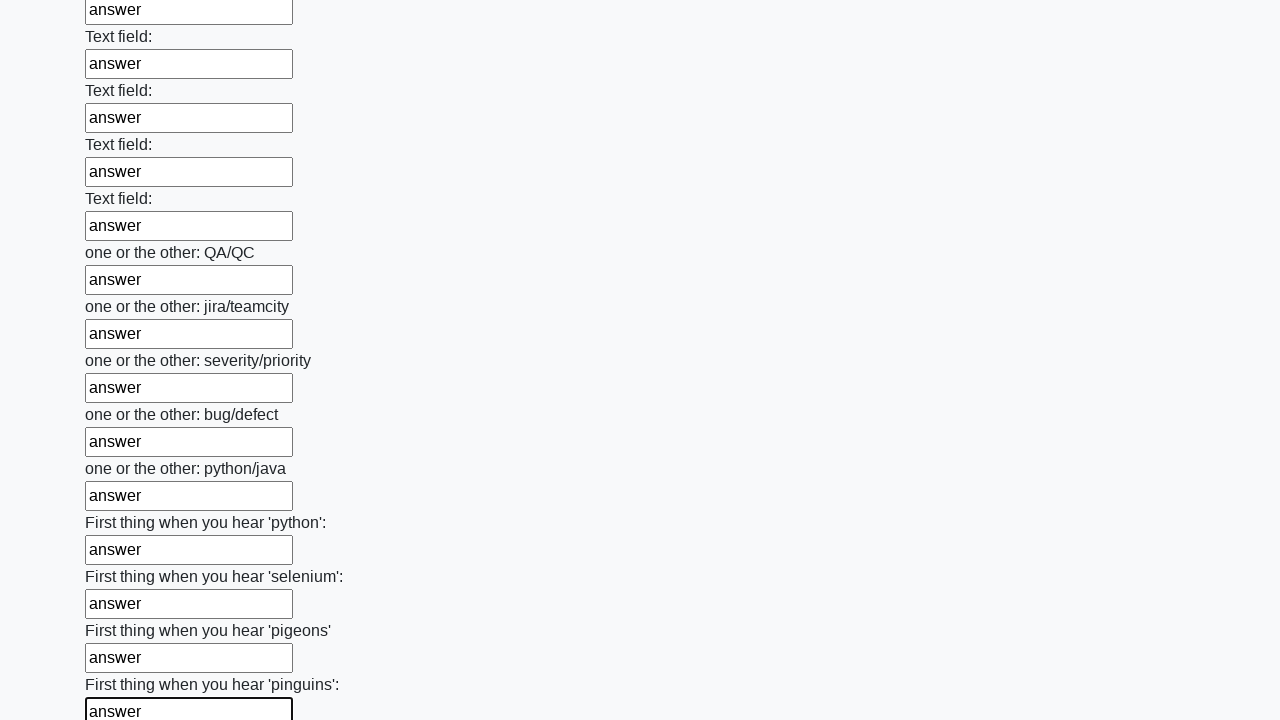

Filled input field with 'answer' on input >> nth=96
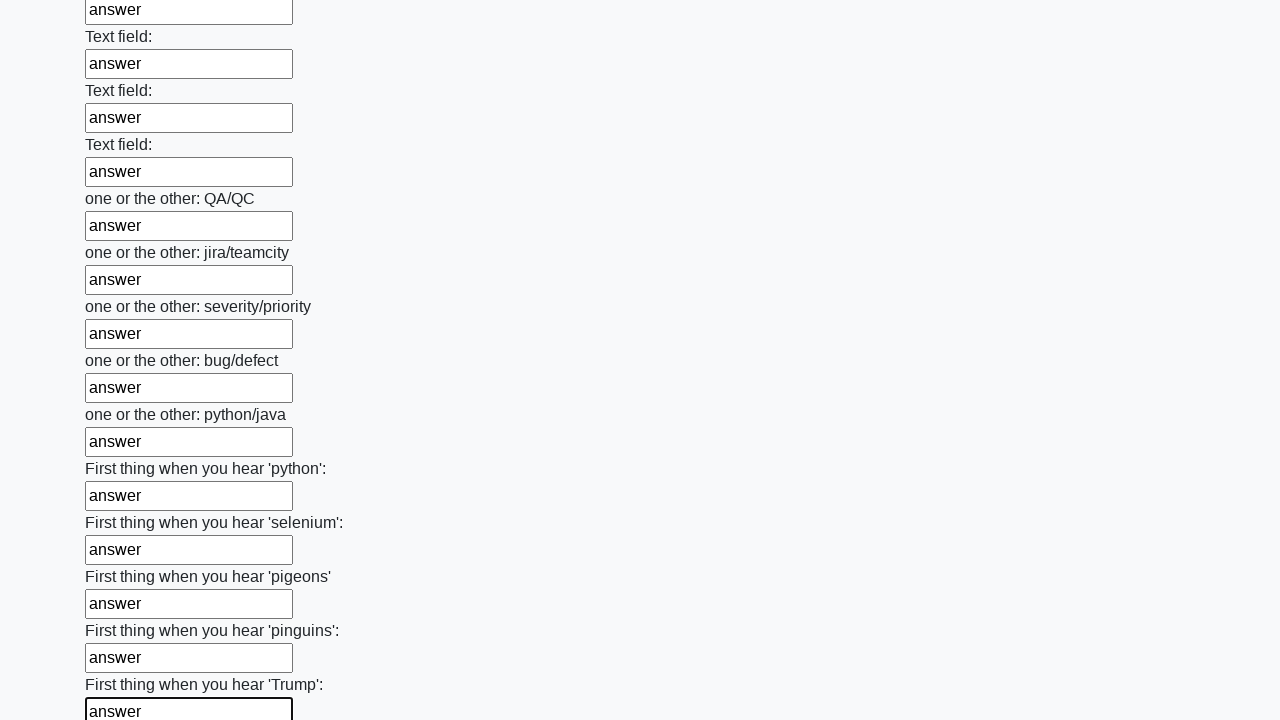

Filled input field with 'answer' on input >> nth=97
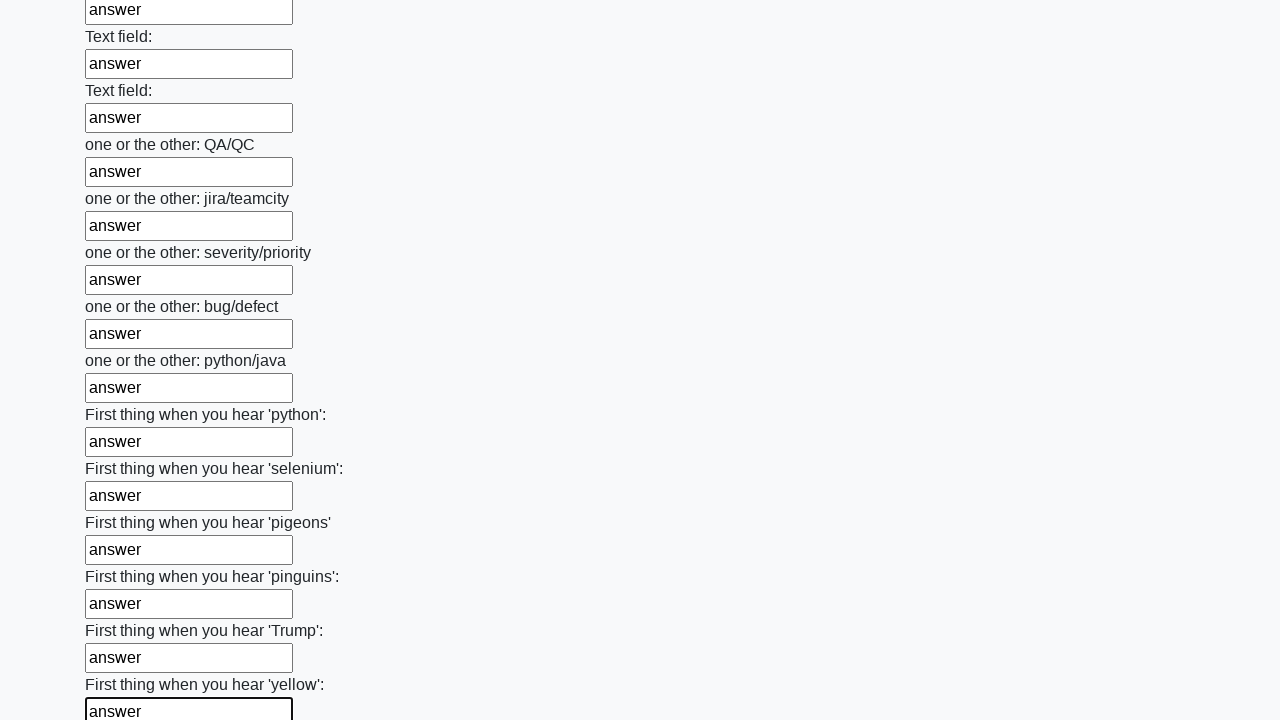

Filled input field with 'answer' on input >> nth=98
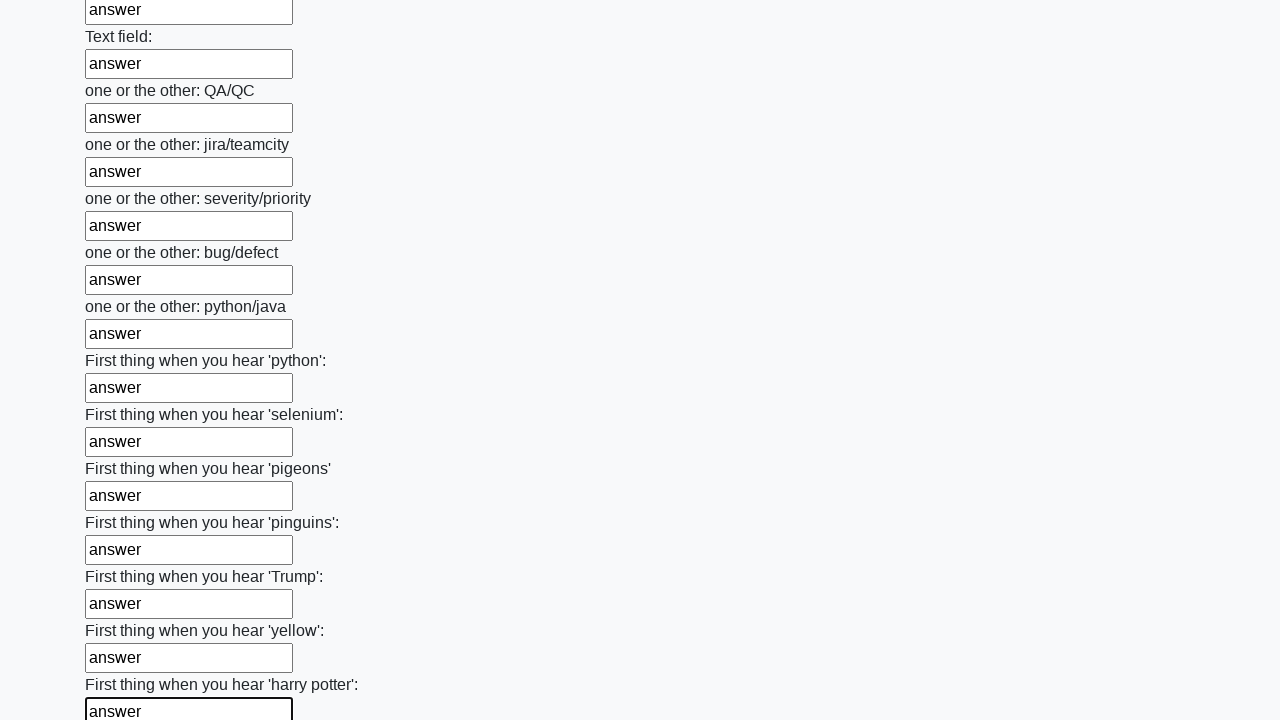

Filled input field with 'answer' on input >> nth=99
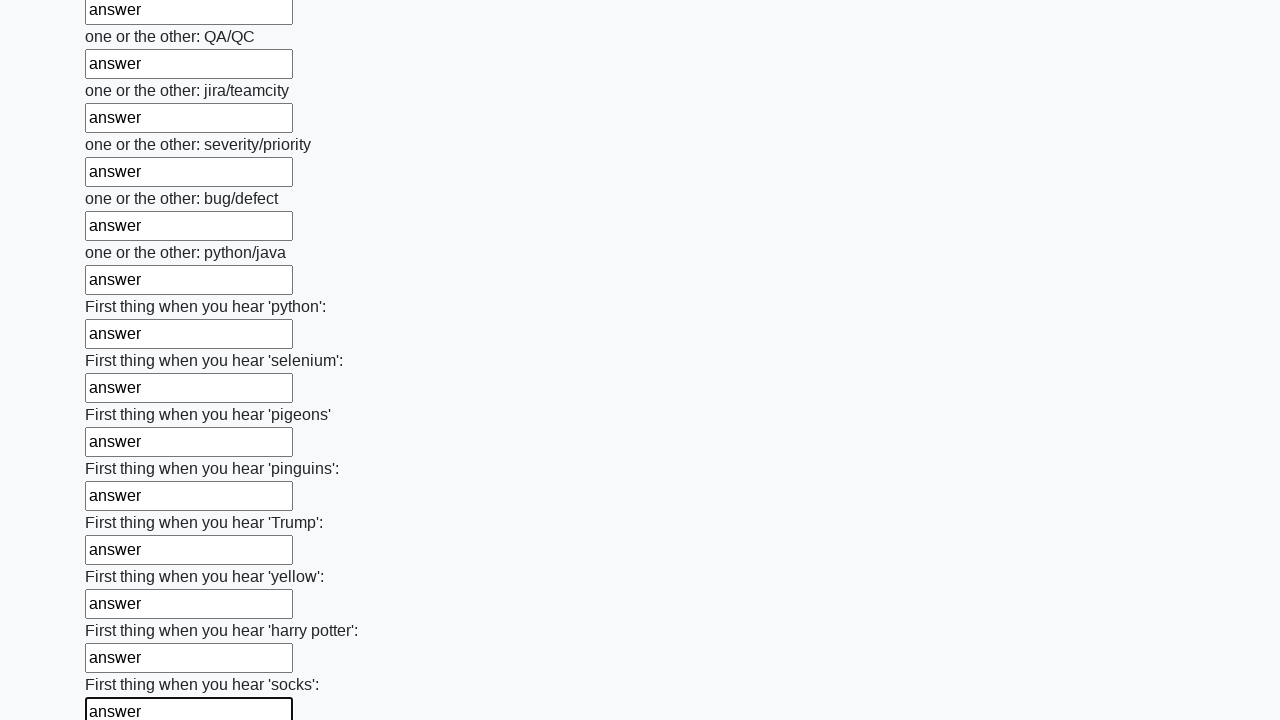

Clicked submit button to submit the form at (123, 611) on button.btn
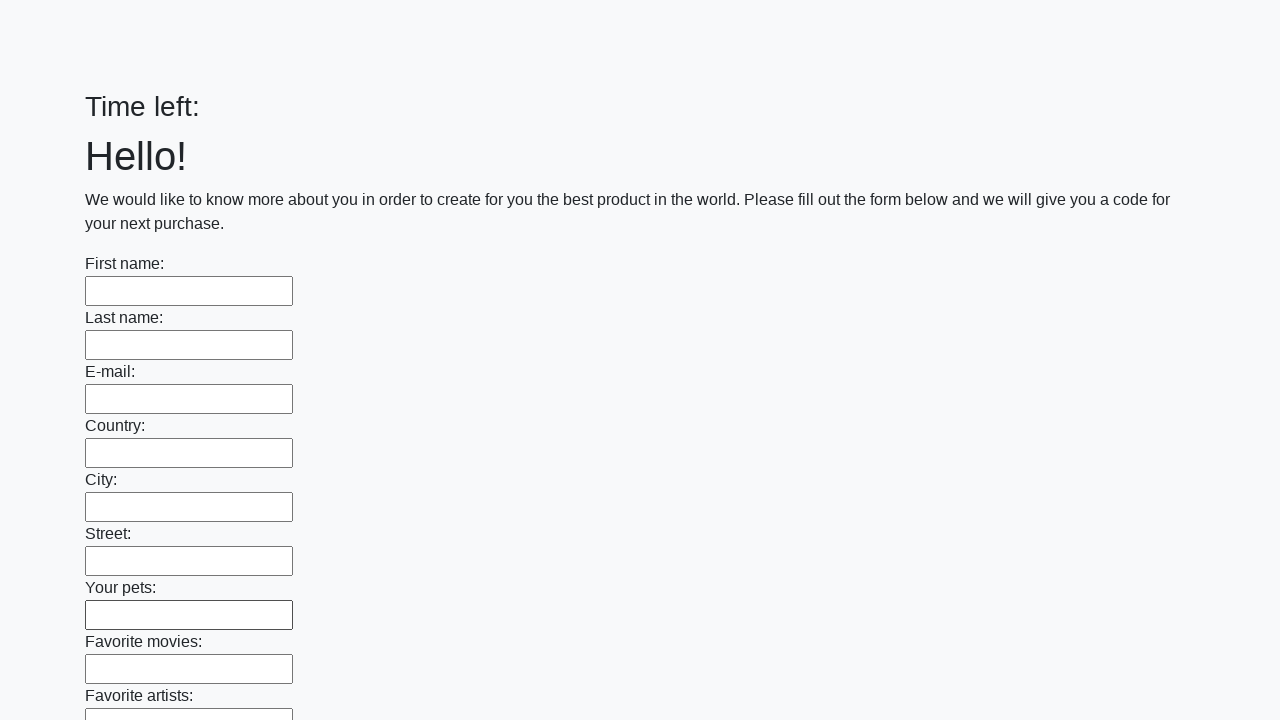

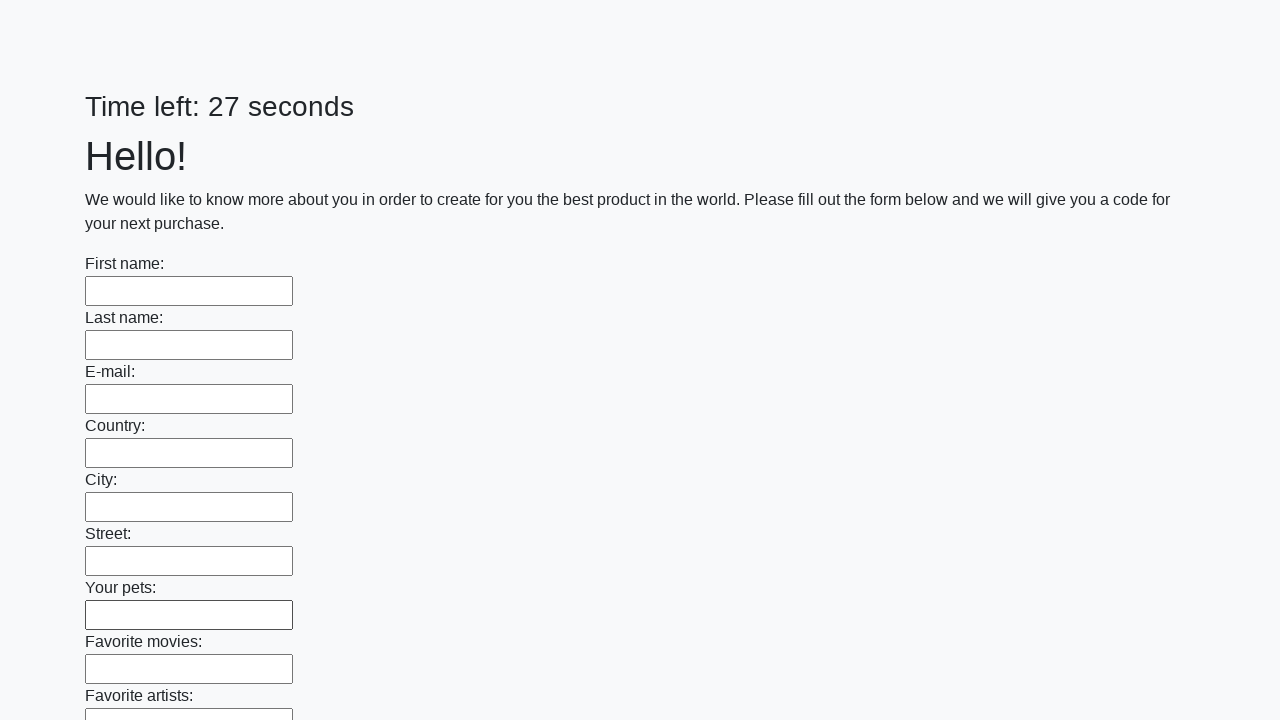